Tests jQuery UI datepicker functionality by navigating to a past date (May 12, 2022) using the calendar navigation controls

Starting URL: https://jqueryui.com/datepicker/

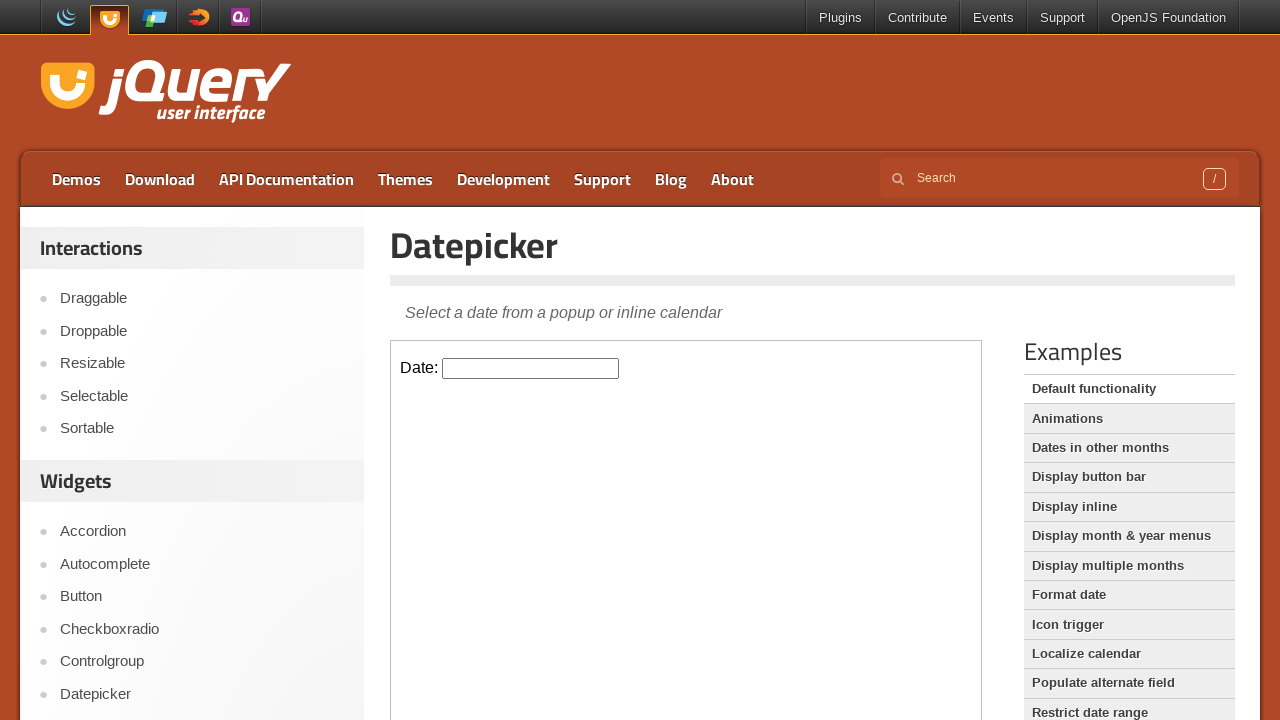

Located datepicker iframe and input field
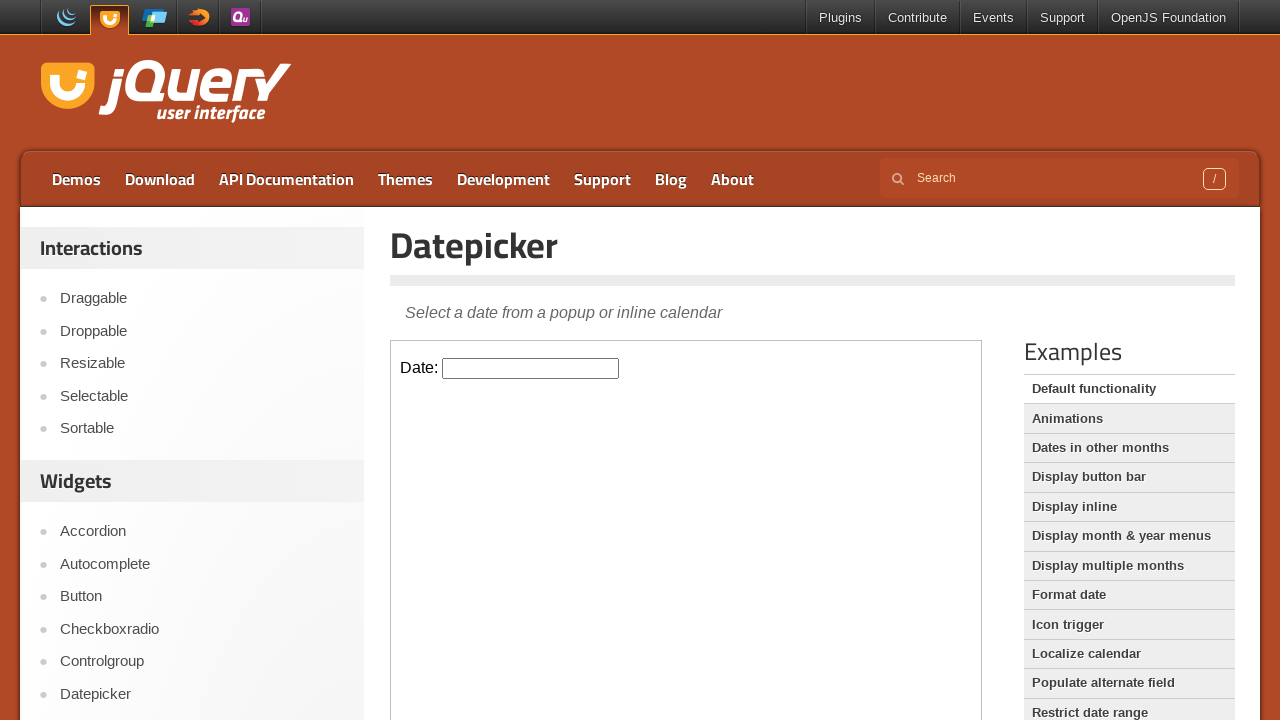

Clicked datepicker field to open calendar at (531, 368) on iframe >> nth=0 >> internal:control=enter-frame >> #datepicker
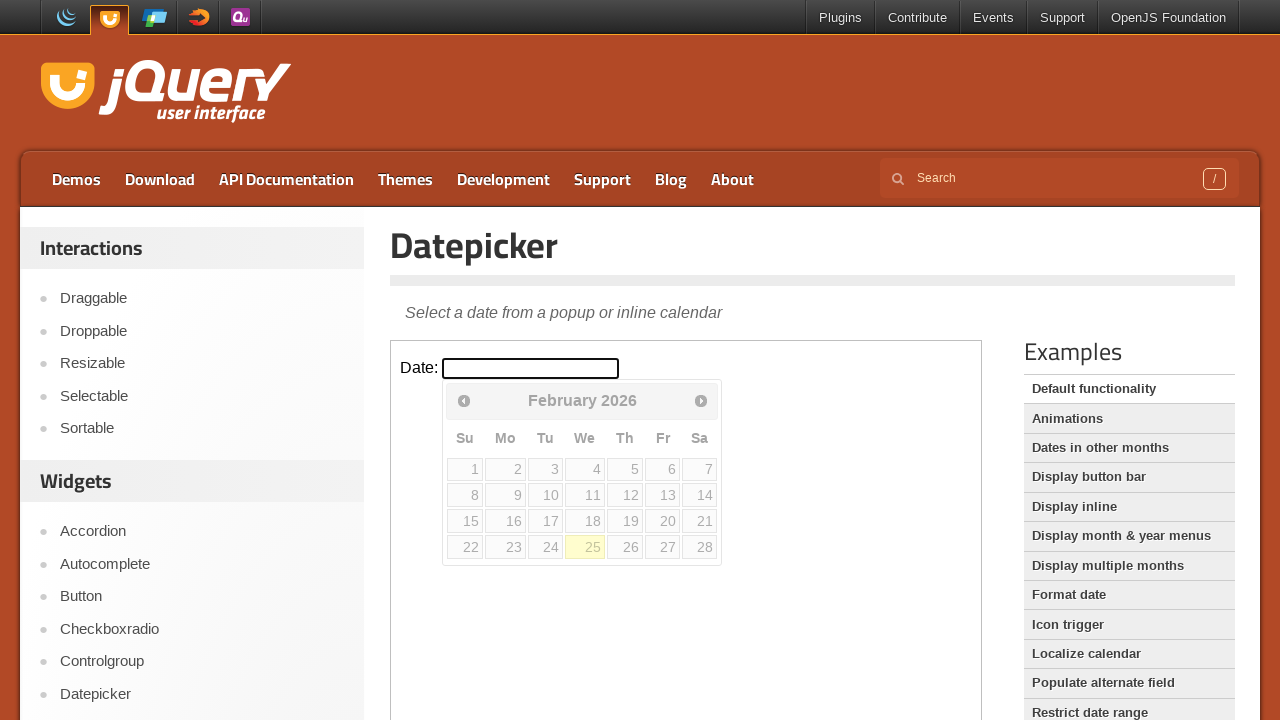

Checked current calendar date: February 2026
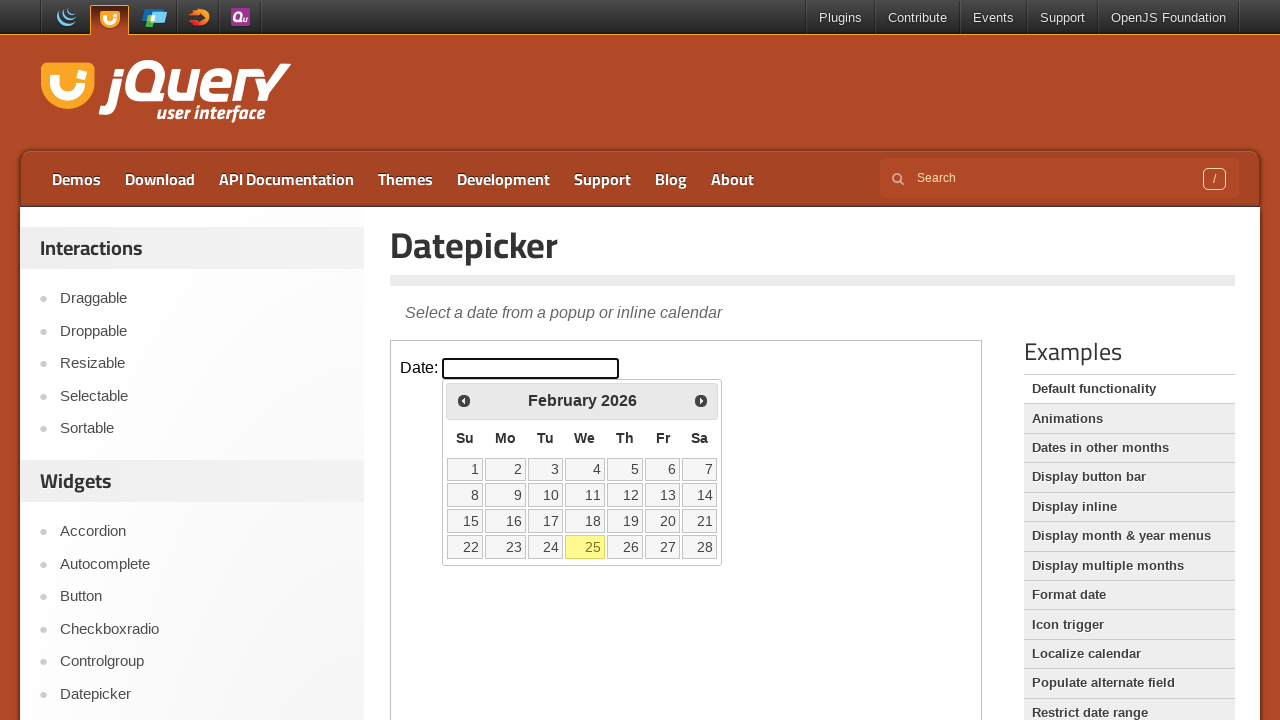

Clicked previous month button to navigate towards May 2022 at (464, 400) on iframe >> nth=0 >> internal:control=enter-frame >> .ui-icon.ui-icon-circle-trian
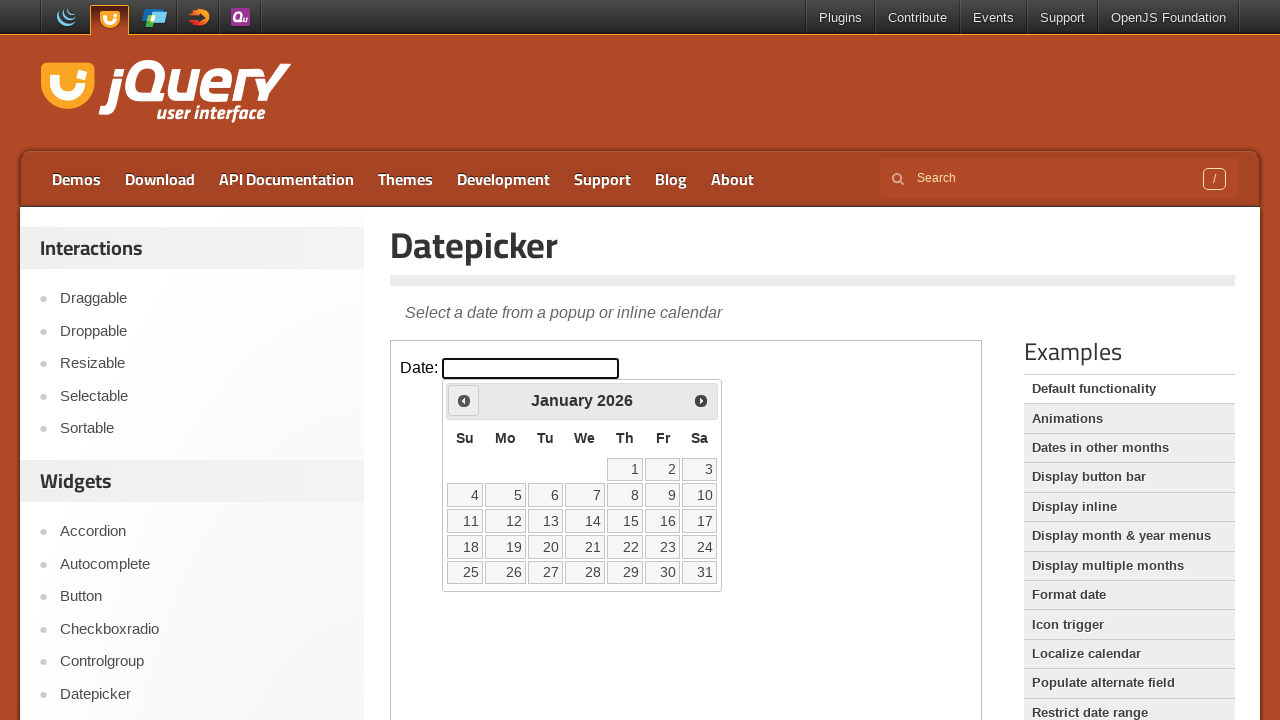

Checked current calendar date: January 2026
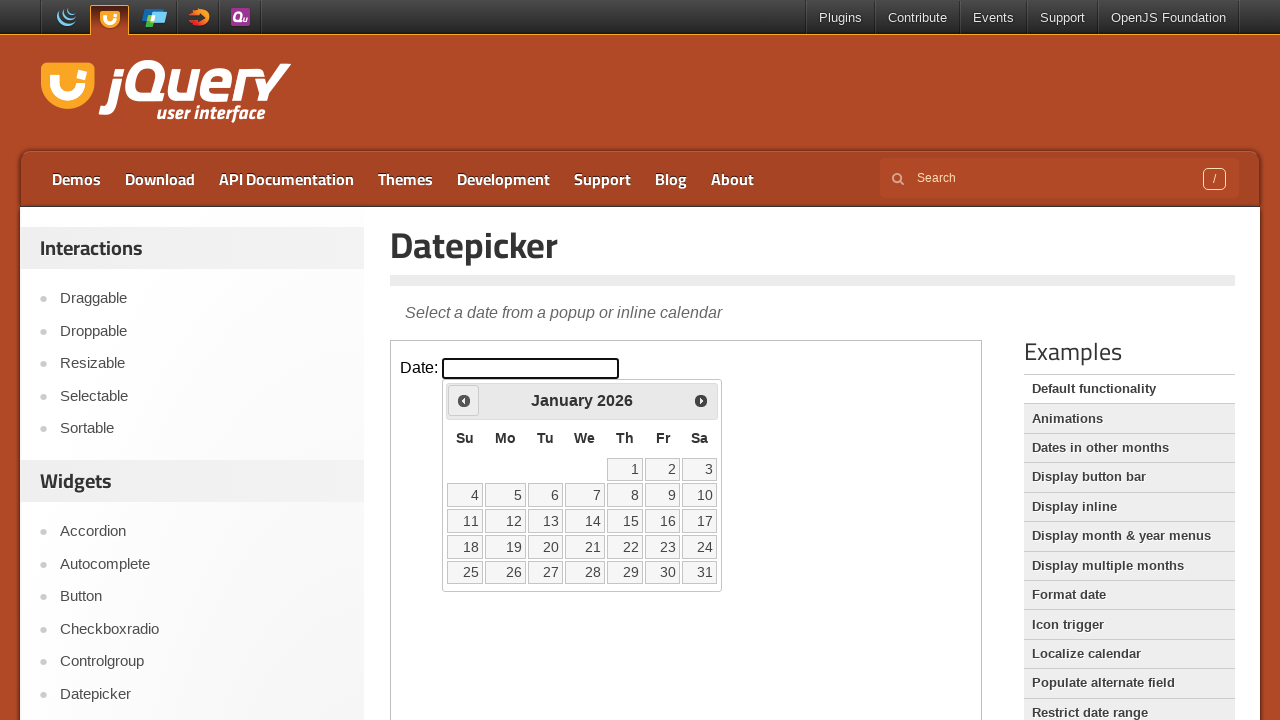

Clicked previous month button to navigate towards May 2022 at (464, 400) on iframe >> nth=0 >> internal:control=enter-frame >> .ui-icon.ui-icon-circle-trian
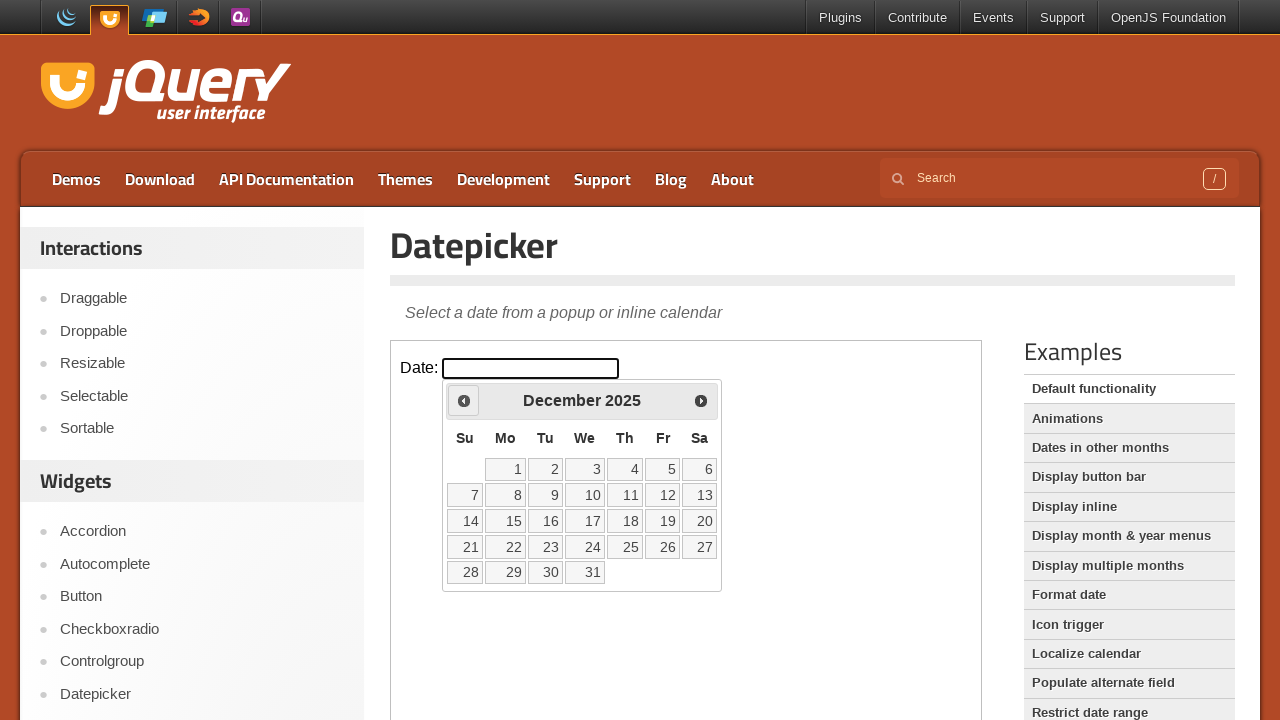

Checked current calendar date: December 2025
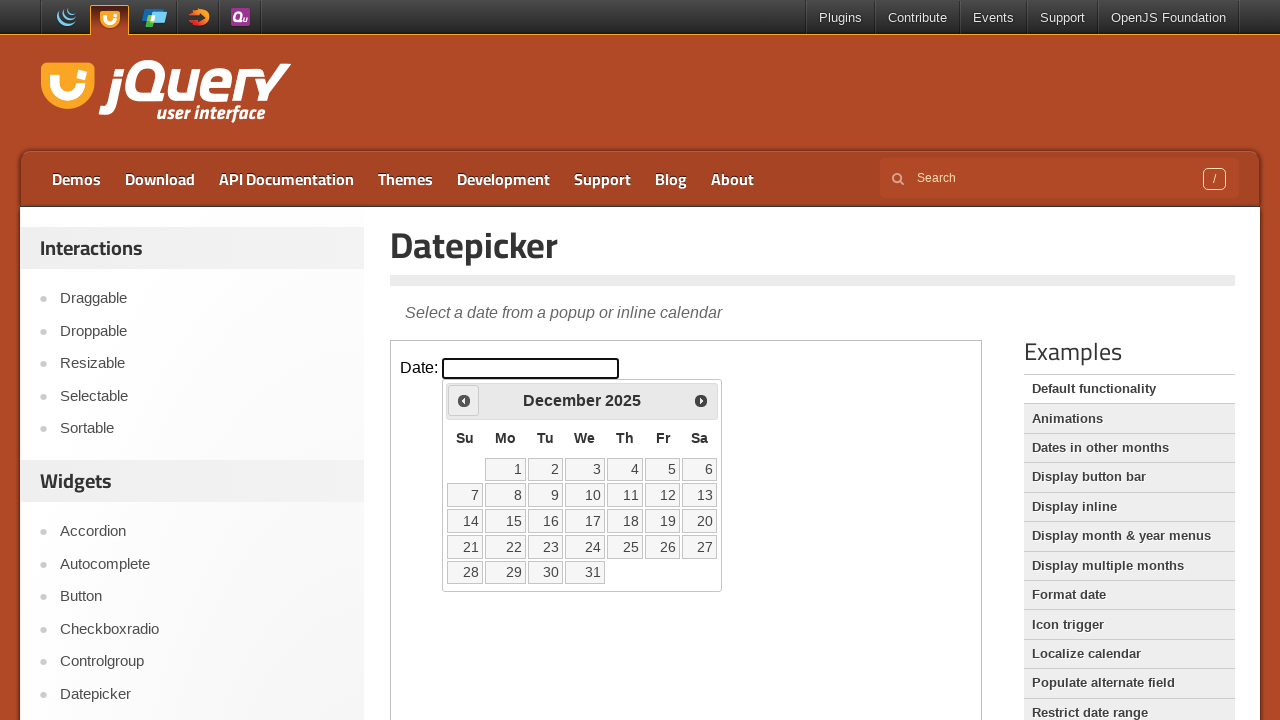

Clicked previous month button to navigate towards May 2022 at (464, 400) on iframe >> nth=0 >> internal:control=enter-frame >> .ui-icon.ui-icon-circle-trian
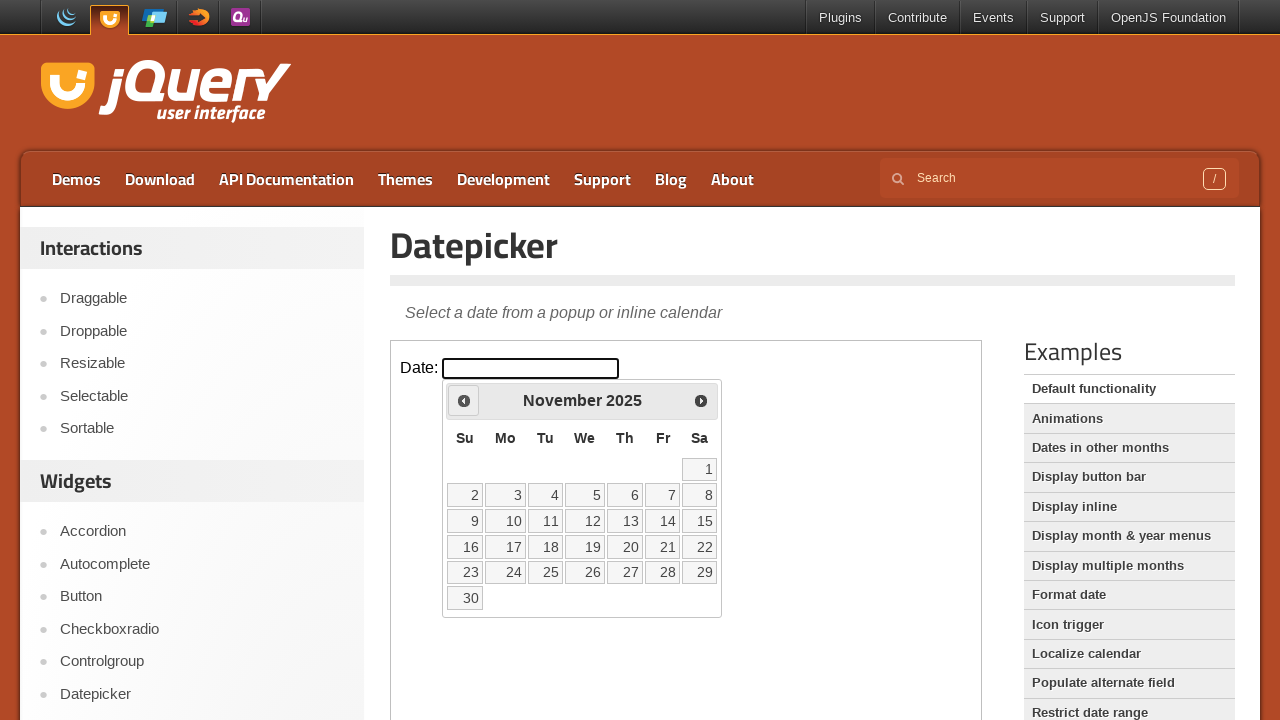

Checked current calendar date: November 2025
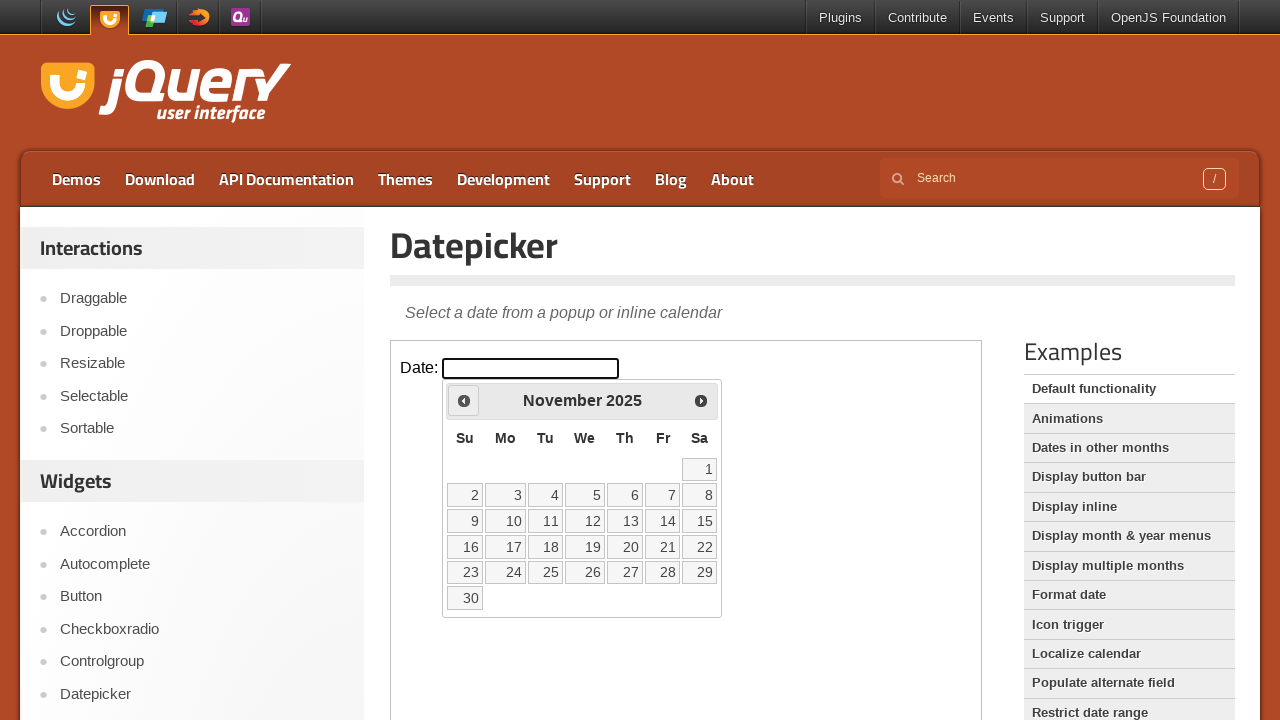

Clicked previous month button to navigate towards May 2022 at (464, 400) on iframe >> nth=0 >> internal:control=enter-frame >> .ui-icon.ui-icon-circle-trian
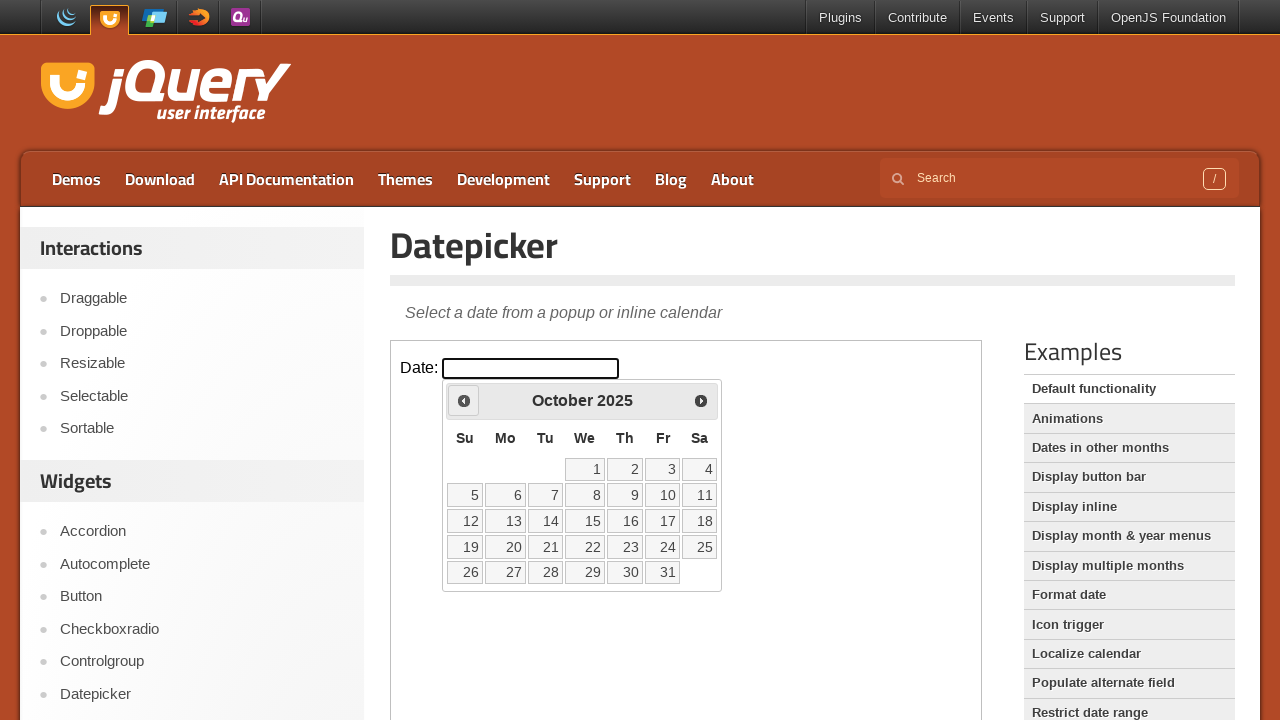

Checked current calendar date: October 2025
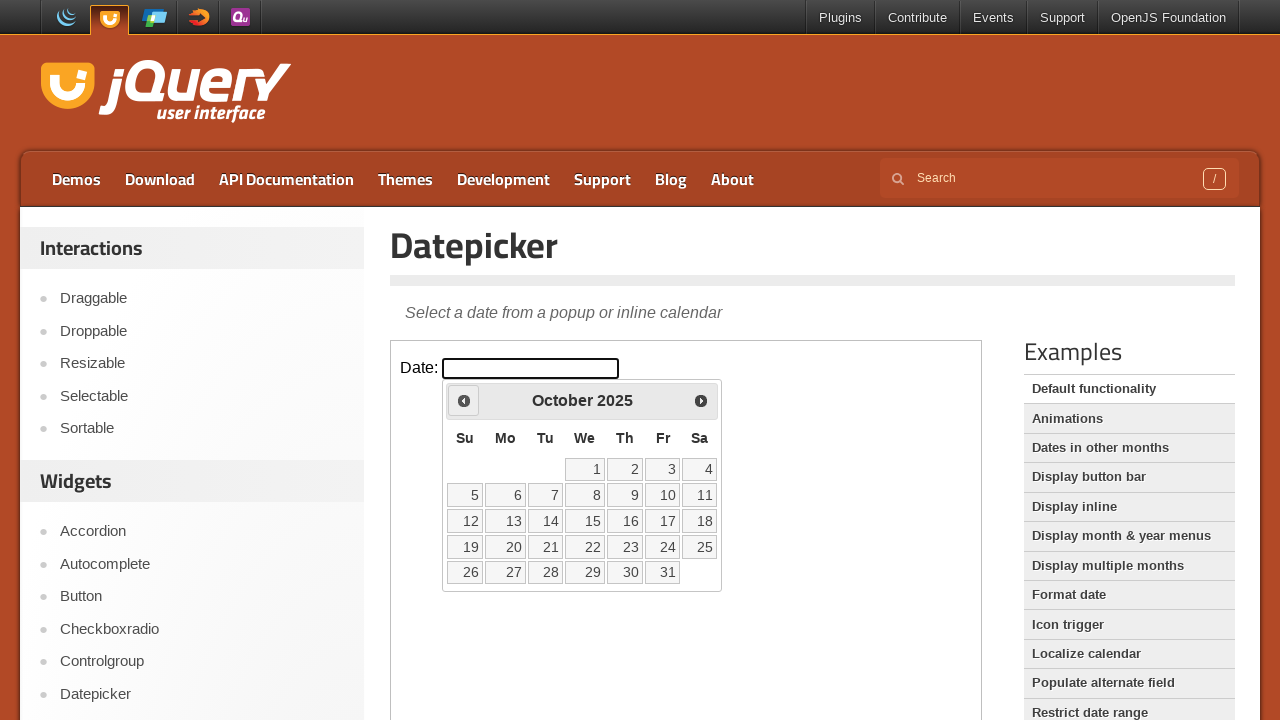

Clicked previous month button to navigate towards May 2022 at (464, 400) on iframe >> nth=0 >> internal:control=enter-frame >> .ui-icon.ui-icon-circle-trian
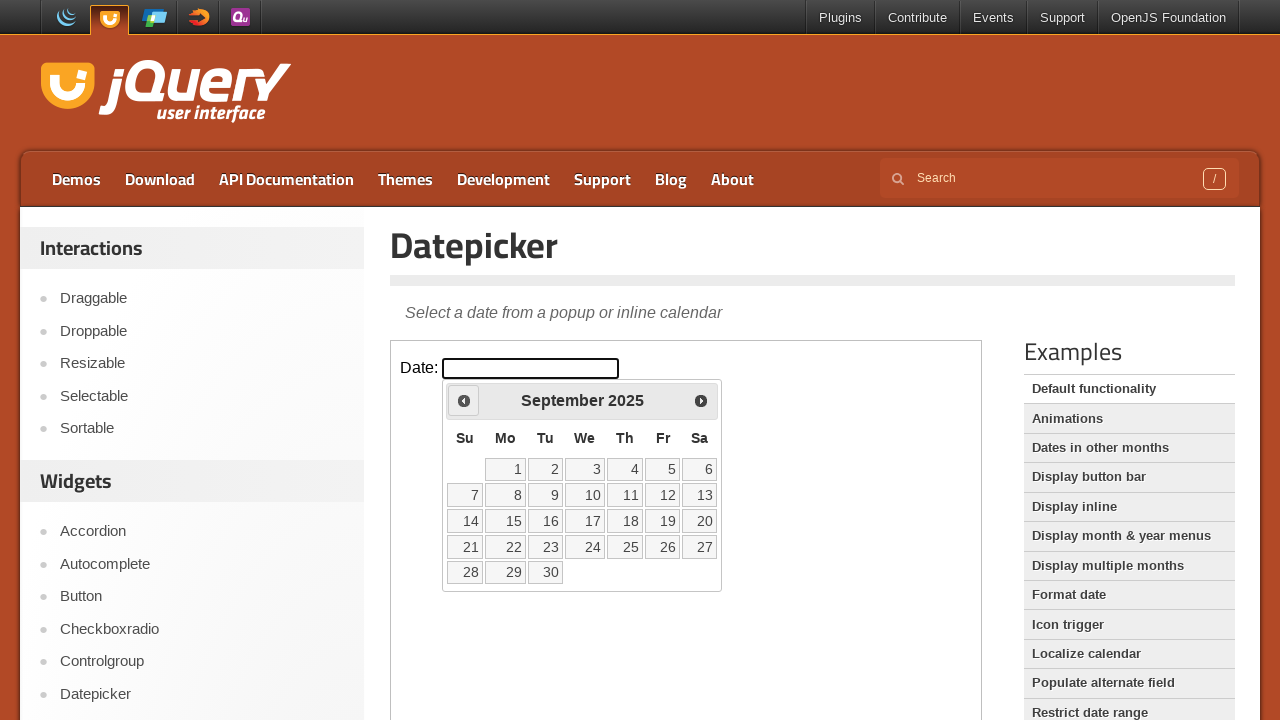

Checked current calendar date: September 2025
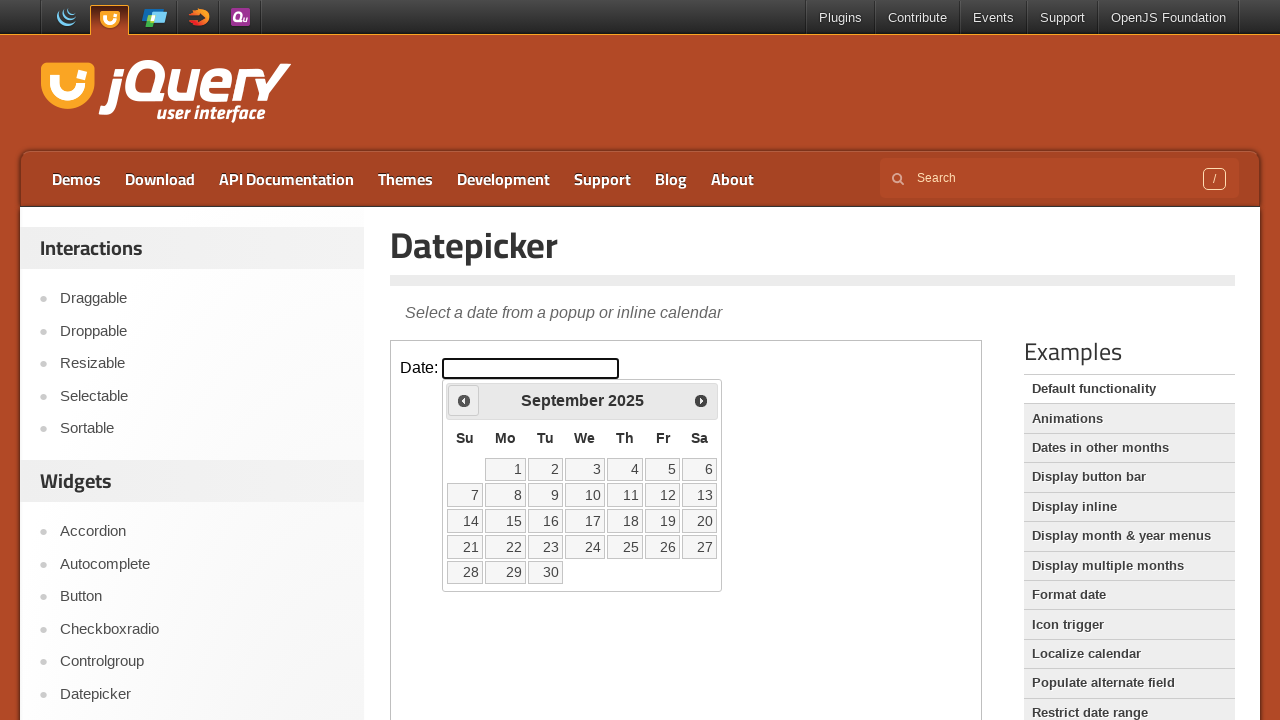

Clicked previous month button to navigate towards May 2022 at (464, 400) on iframe >> nth=0 >> internal:control=enter-frame >> .ui-icon.ui-icon-circle-trian
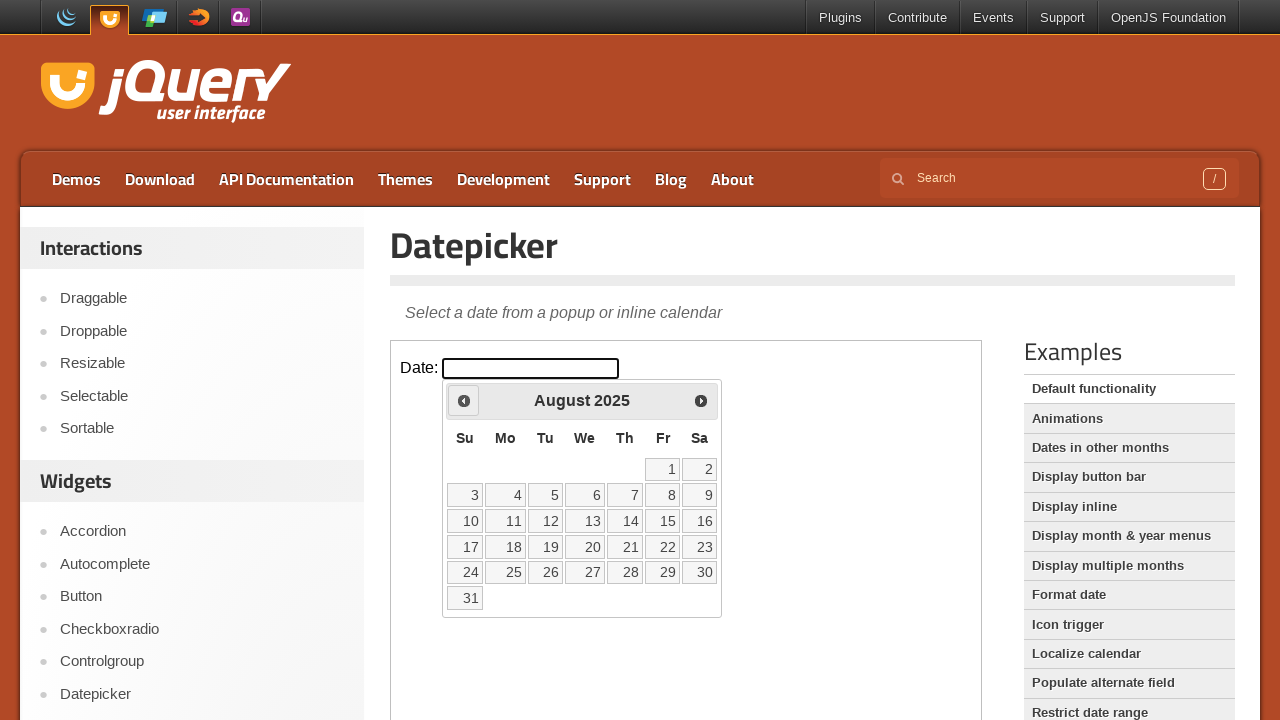

Checked current calendar date: August 2025
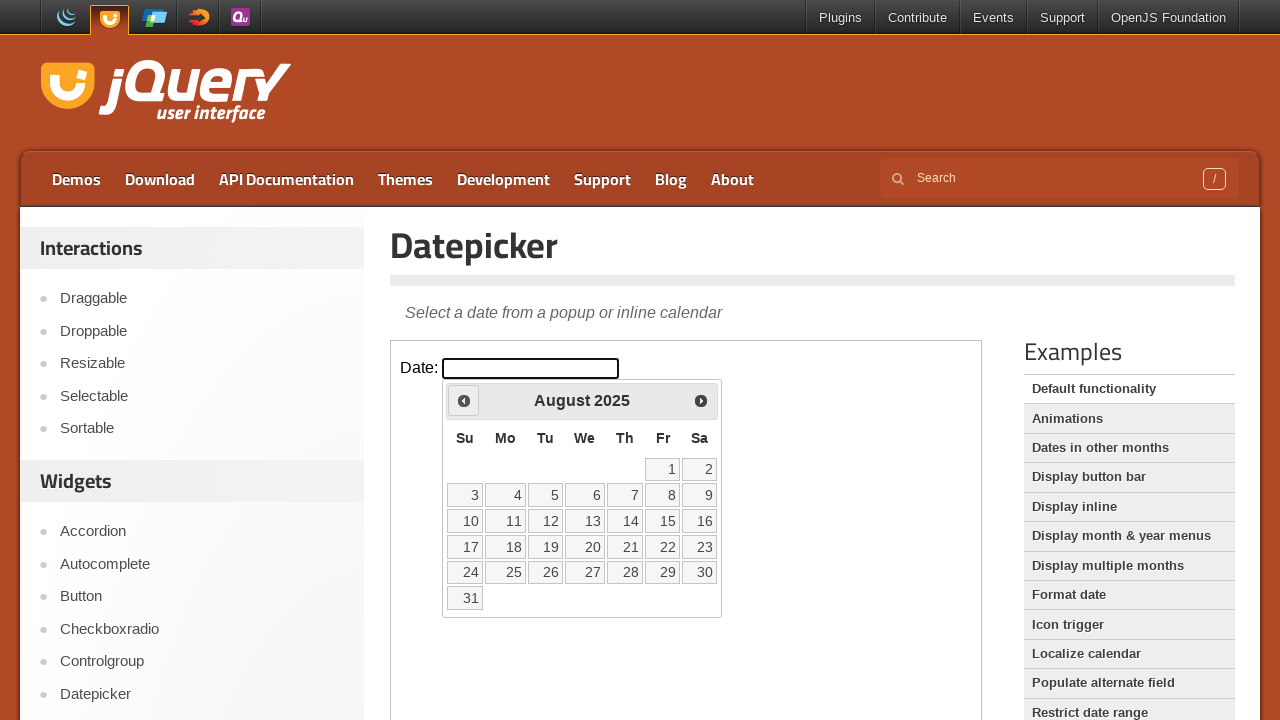

Clicked previous month button to navigate towards May 2022 at (464, 400) on iframe >> nth=0 >> internal:control=enter-frame >> .ui-icon.ui-icon-circle-trian
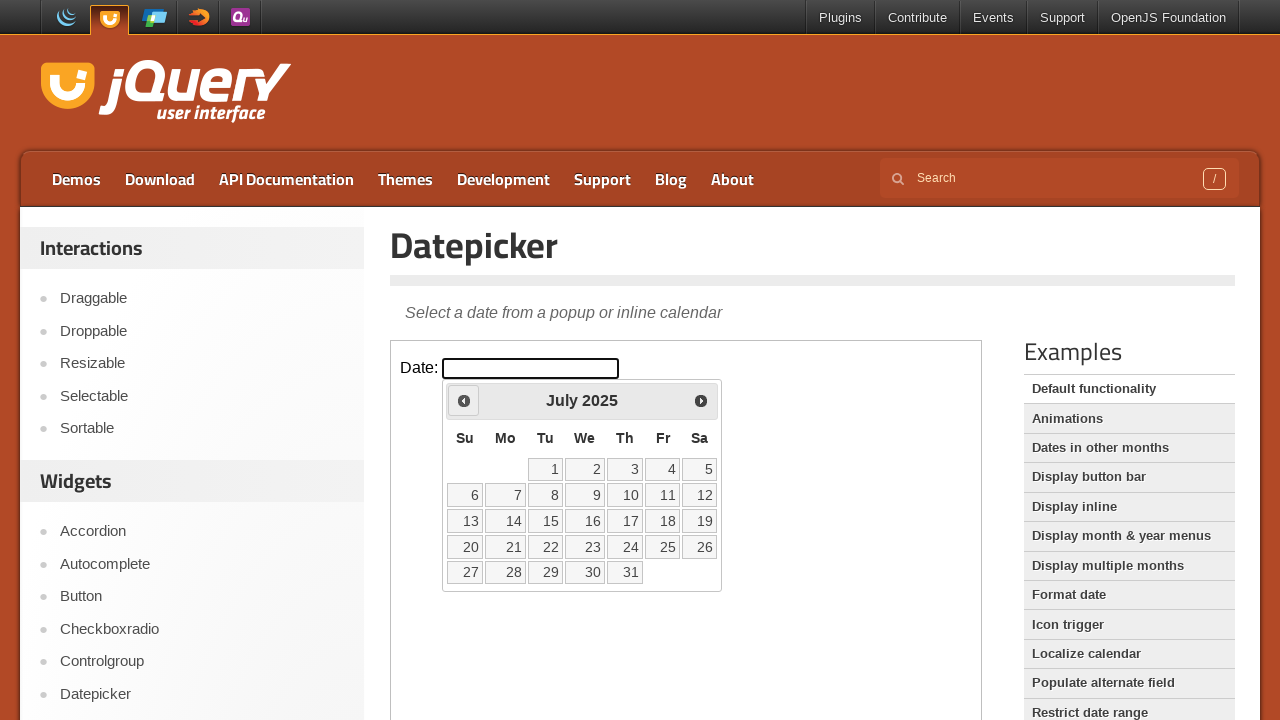

Checked current calendar date: July 2025
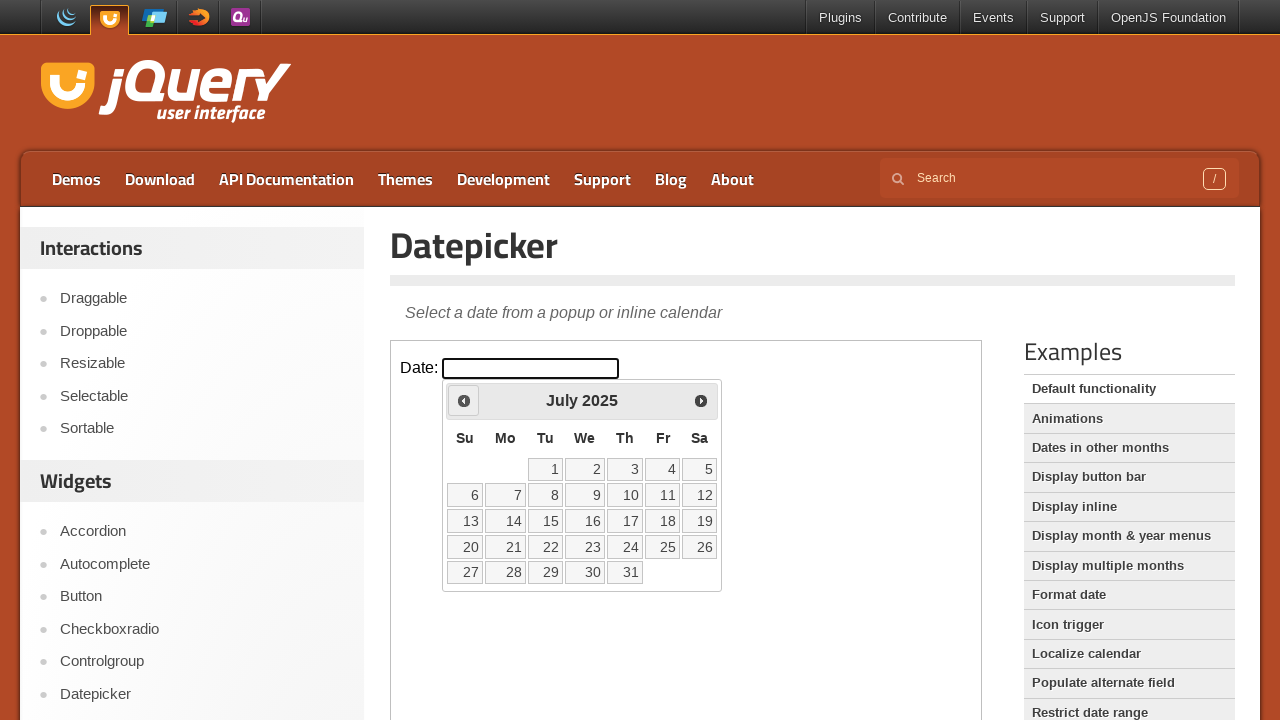

Clicked previous month button to navigate towards May 2022 at (464, 400) on iframe >> nth=0 >> internal:control=enter-frame >> .ui-icon.ui-icon-circle-trian
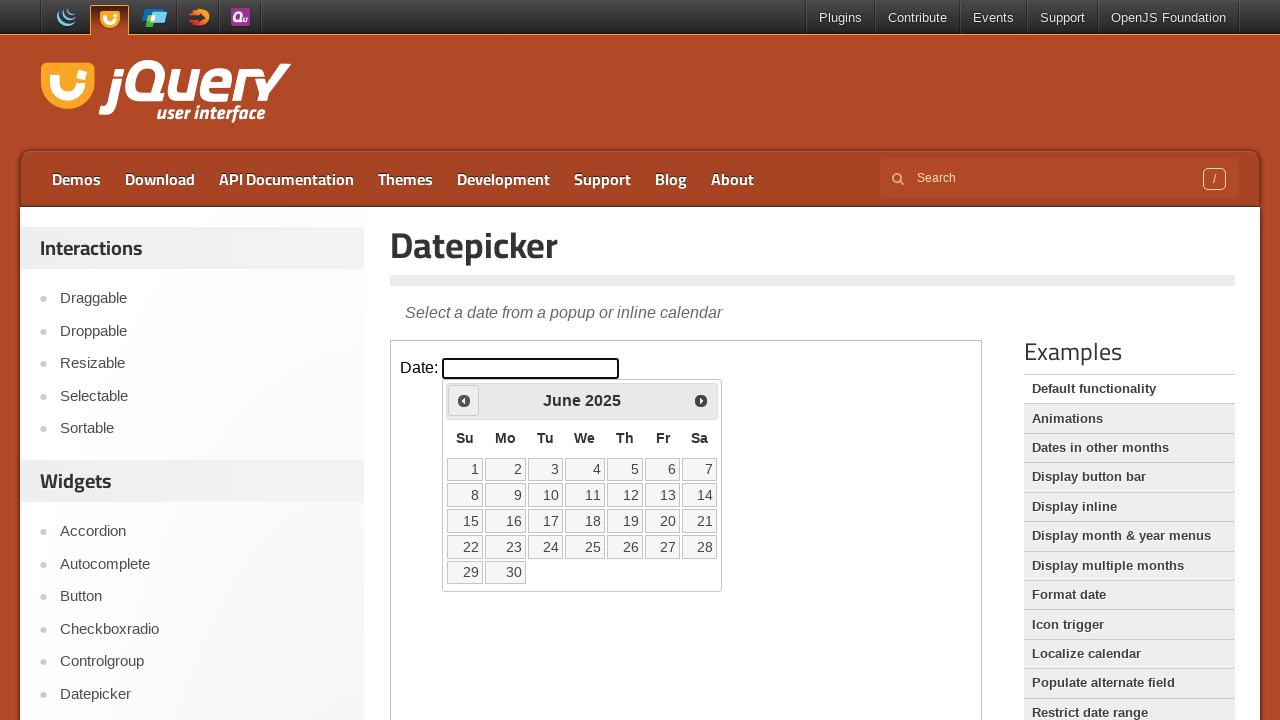

Checked current calendar date: June 2025
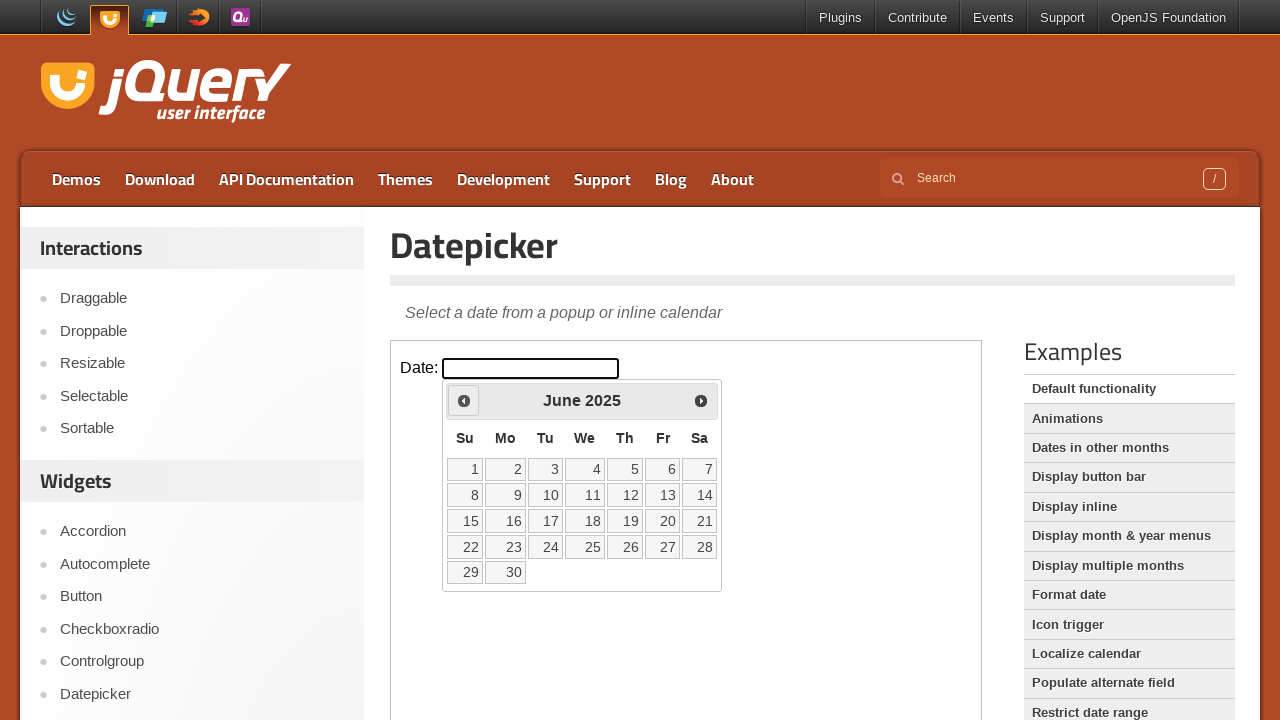

Clicked previous month button to navigate towards May 2022 at (464, 400) on iframe >> nth=0 >> internal:control=enter-frame >> .ui-icon.ui-icon-circle-trian
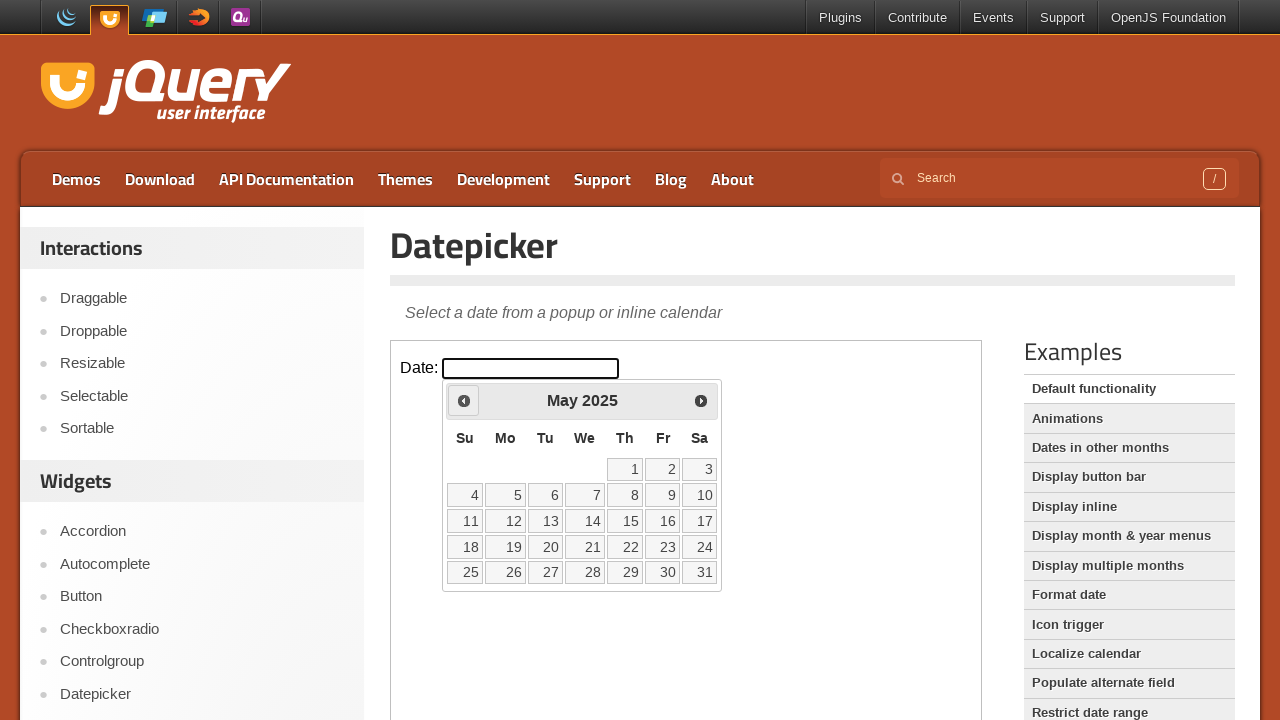

Checked current calendar date: May 2025
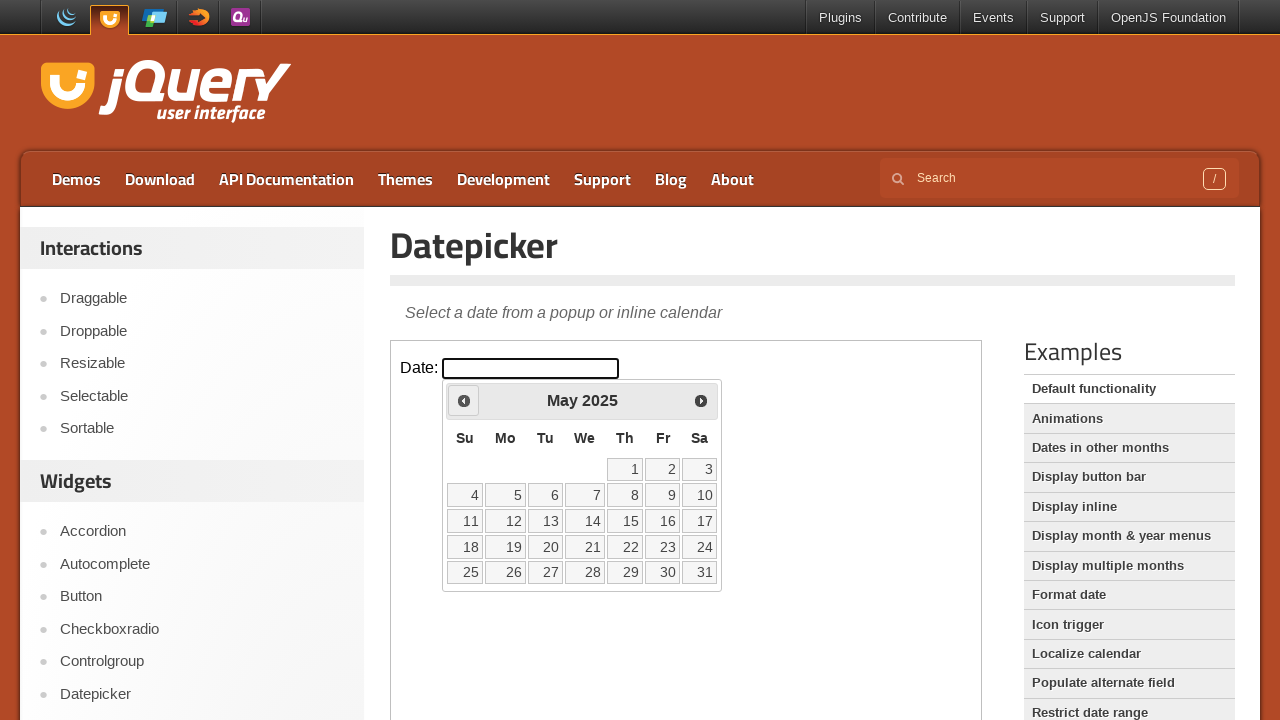

Clicked previous month button to navigate towards May 2022 at (464, 400) on iframe >> nth=0 >> internal:control=enter-frame >> .ui-icon.ui-icon-circle-trian
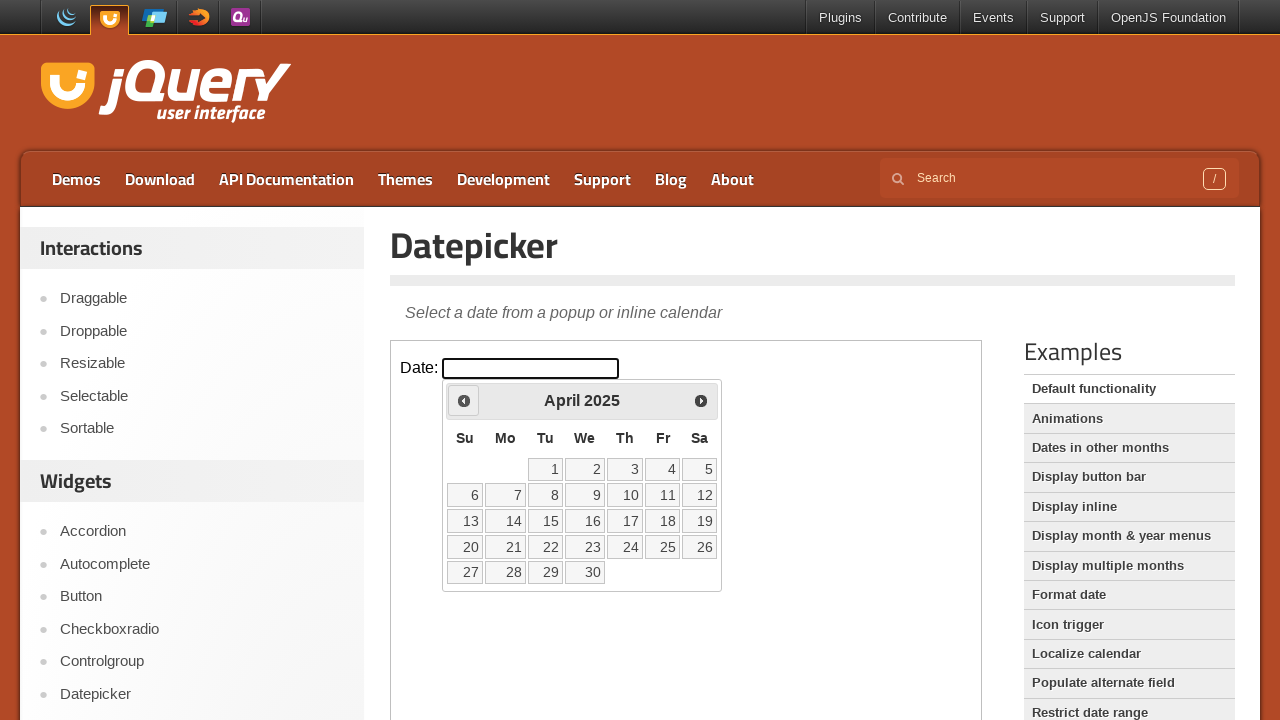

Checked current calendar date: April 2025
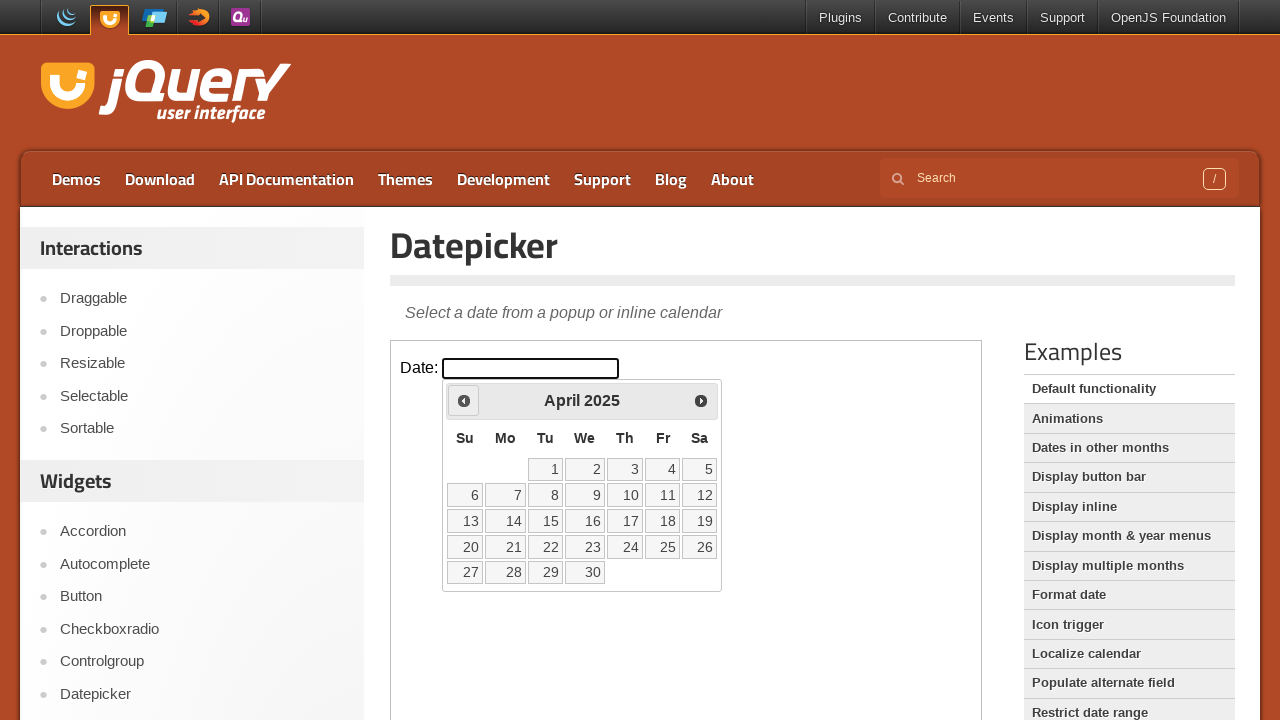

Clicked previous month button to navigate towards May 2022 at (464, 400) on iframe >> nth=0 >> internal:control=enter-frame >> .ui-icon.ui-icon-circle-trian
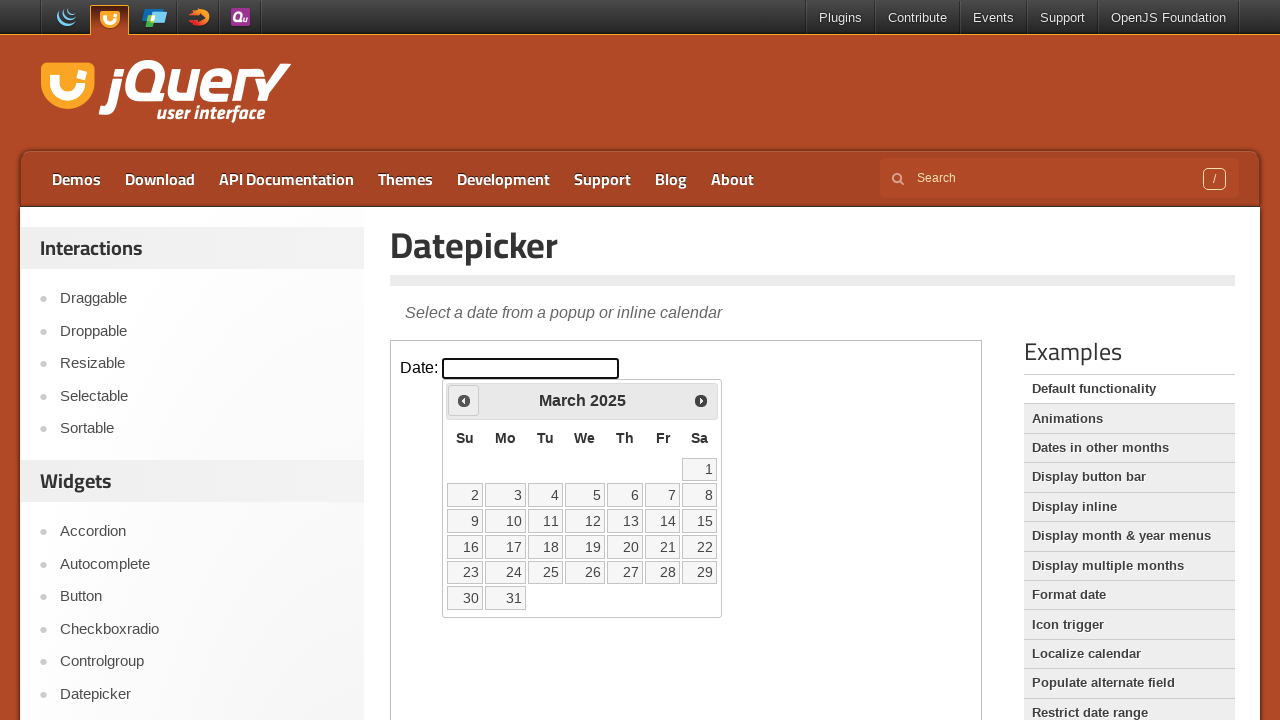

Checked current calendar date: March 2025
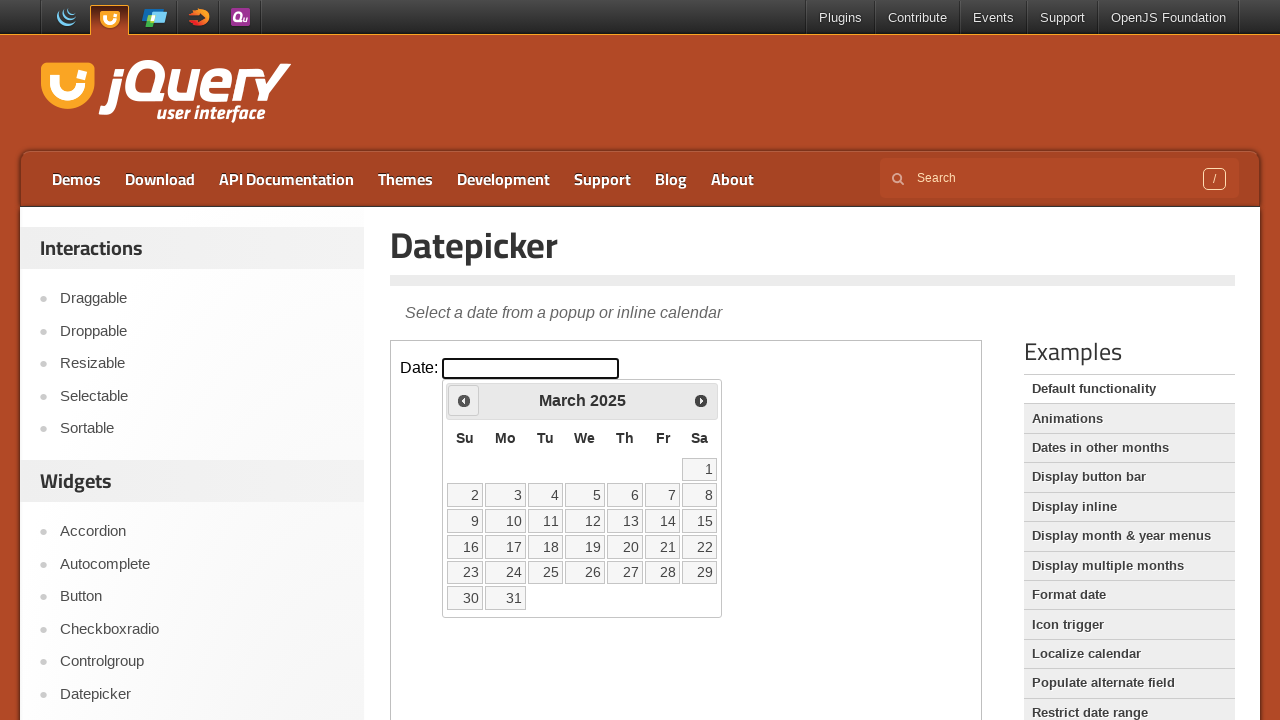

Clicked previous month button to navigate towards May 2022 at (464, 400) on iframe >> nth=0 >> internal:control=enter-frame >> .ui-icon.ui-icon-circle-trian
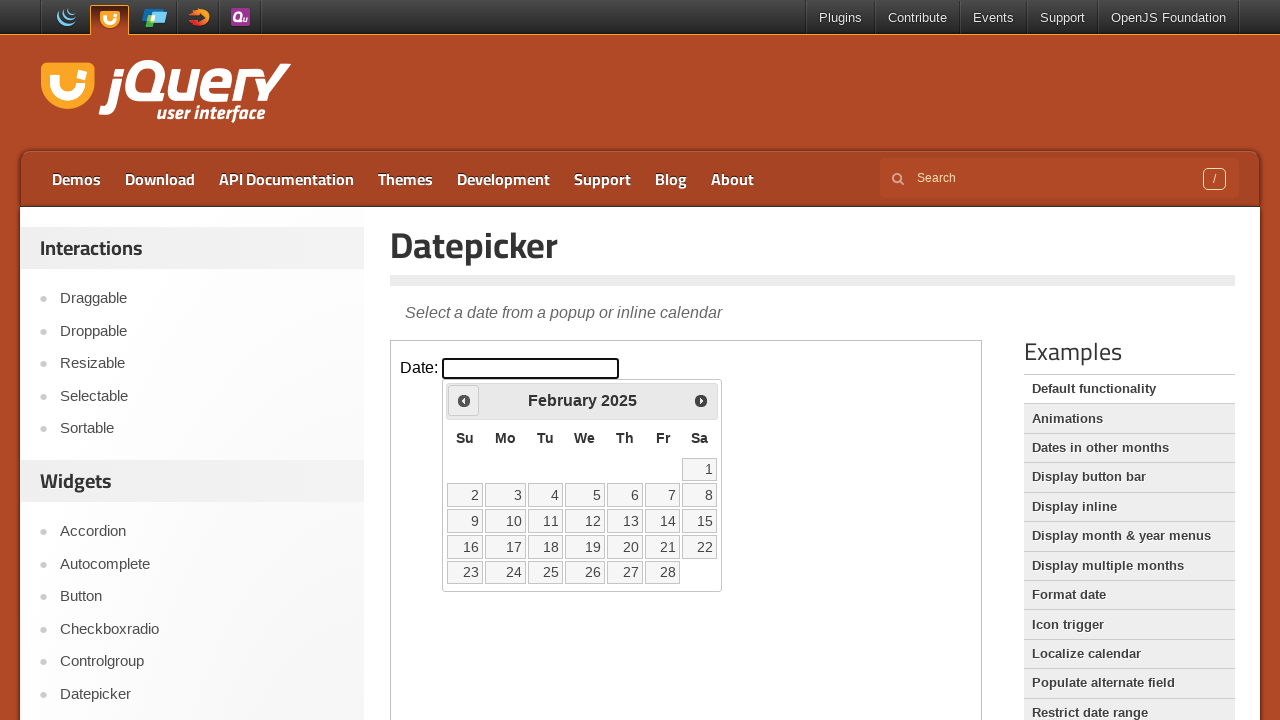

Checked current calendar date: February 2025
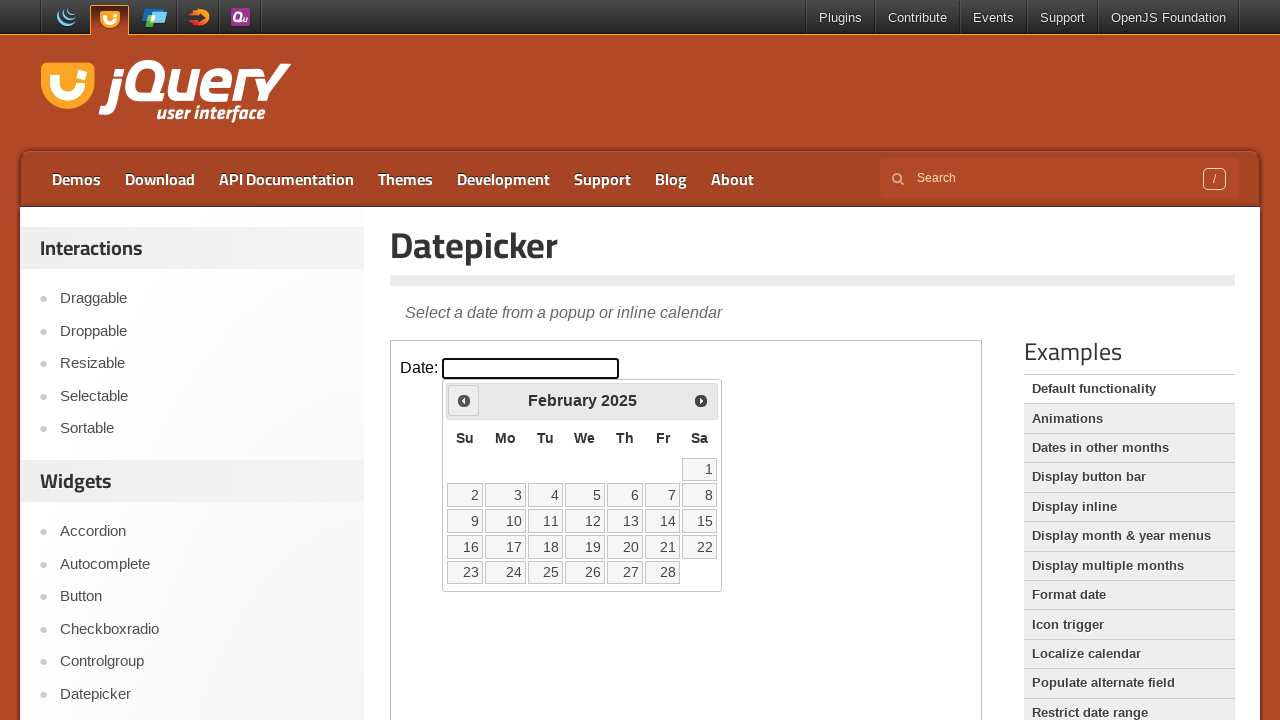

Clicked previous month button to navigate towards May 2022 at (464, 400) on iframe >> nth=0 >> internal:control=enter-frame >> .ui-icon.ui-icon-circle-trian
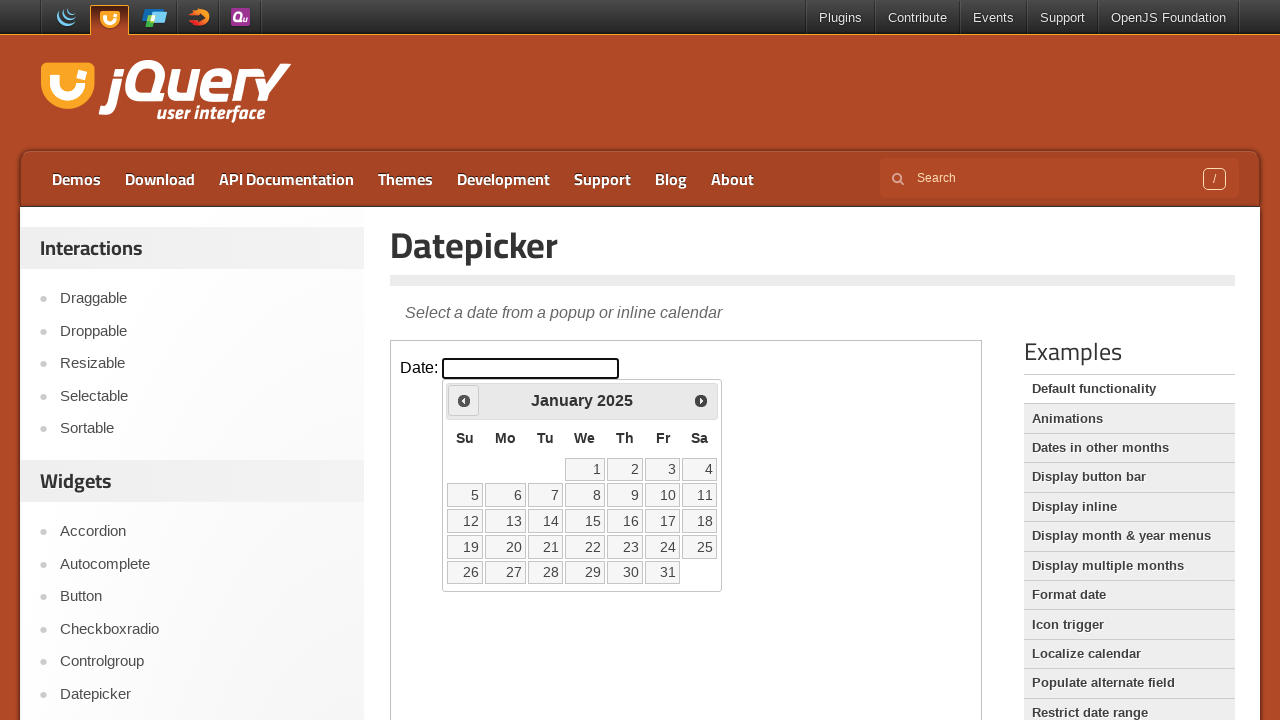

Checked current calendar date: January 2025
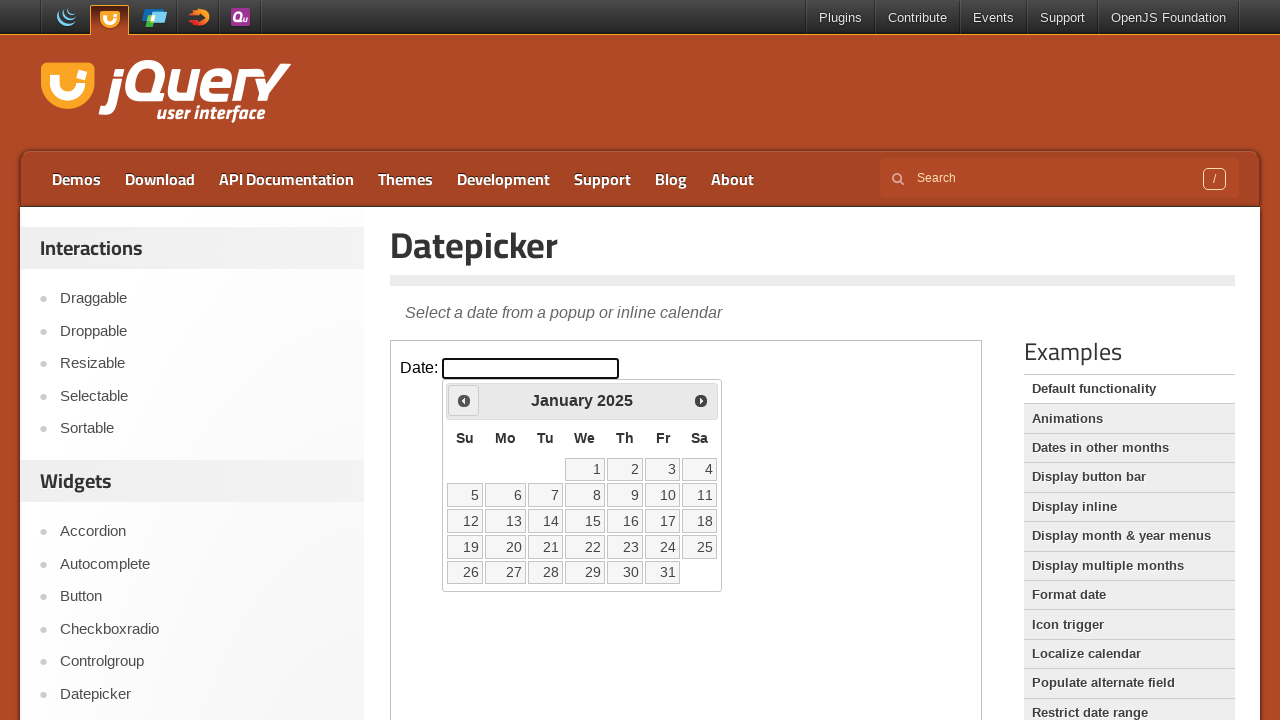

Clicked previous month button to navigate towards May 2022 at (464, 400) on iframe >> nth=0 >> internal:control=enter-frame >> .ui-icon.ui-icon-circle-trian
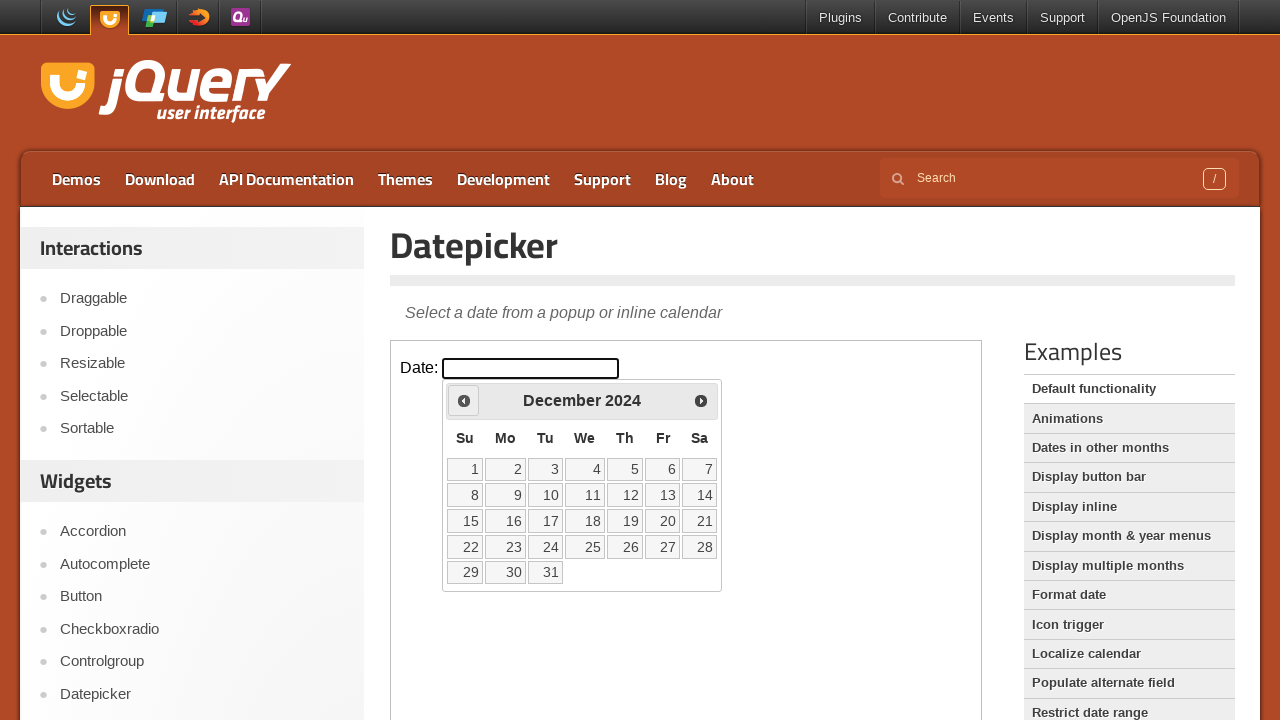

Checked current calendar date: December 2024
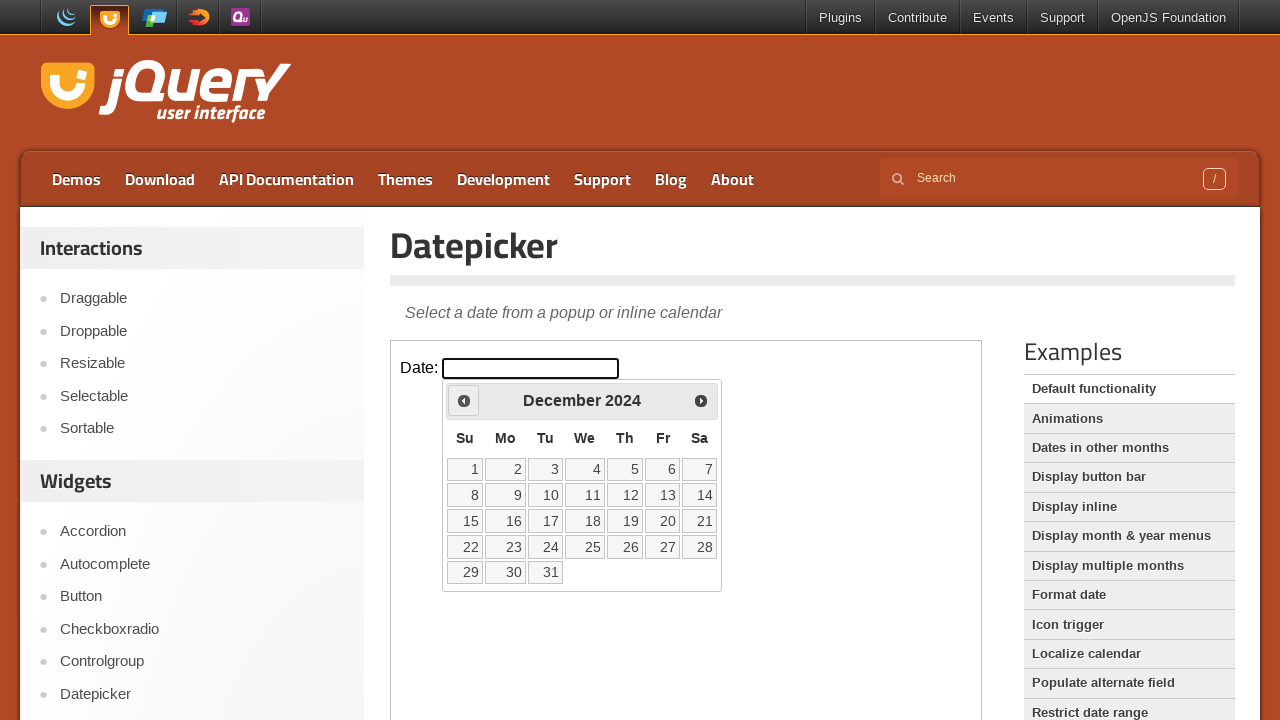

Clicked previous month button to navigate towards May 2022 at (464, 400) on iframe >> nth=0 >> internal:control=enter-frame >> .ui-icon.ui-icon-circle-trian
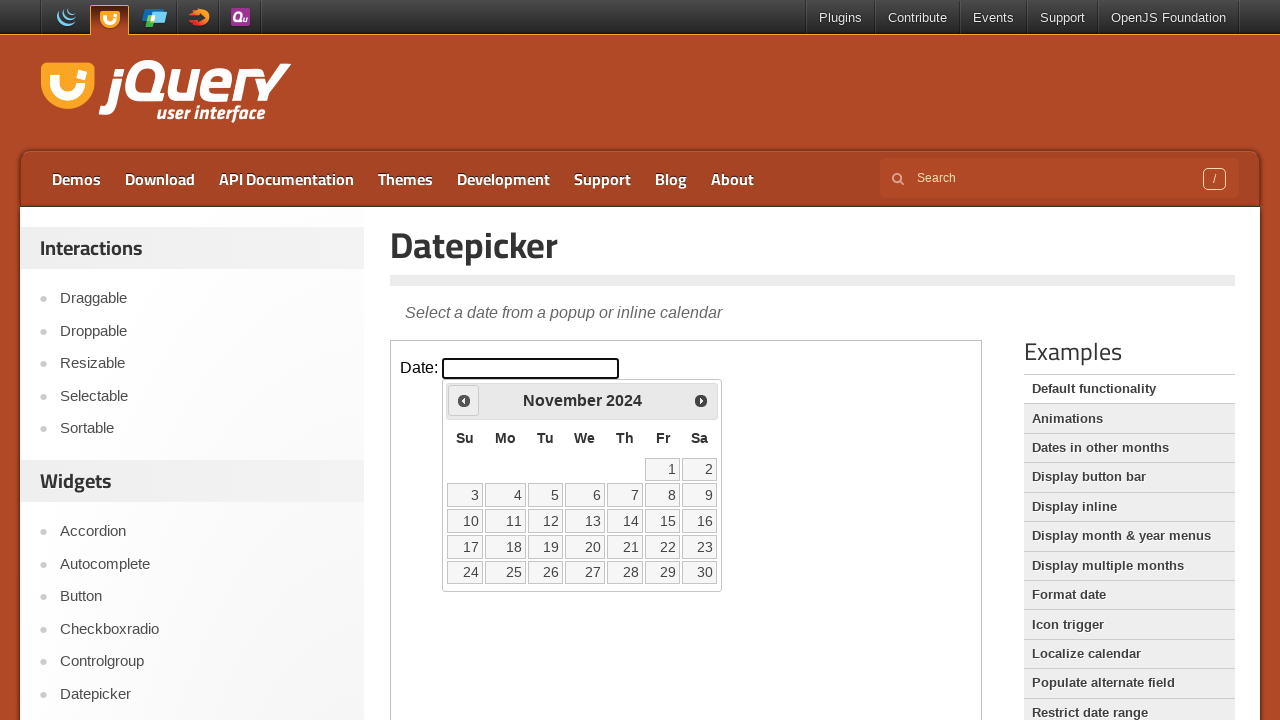

Checked current calendar date: November 2024
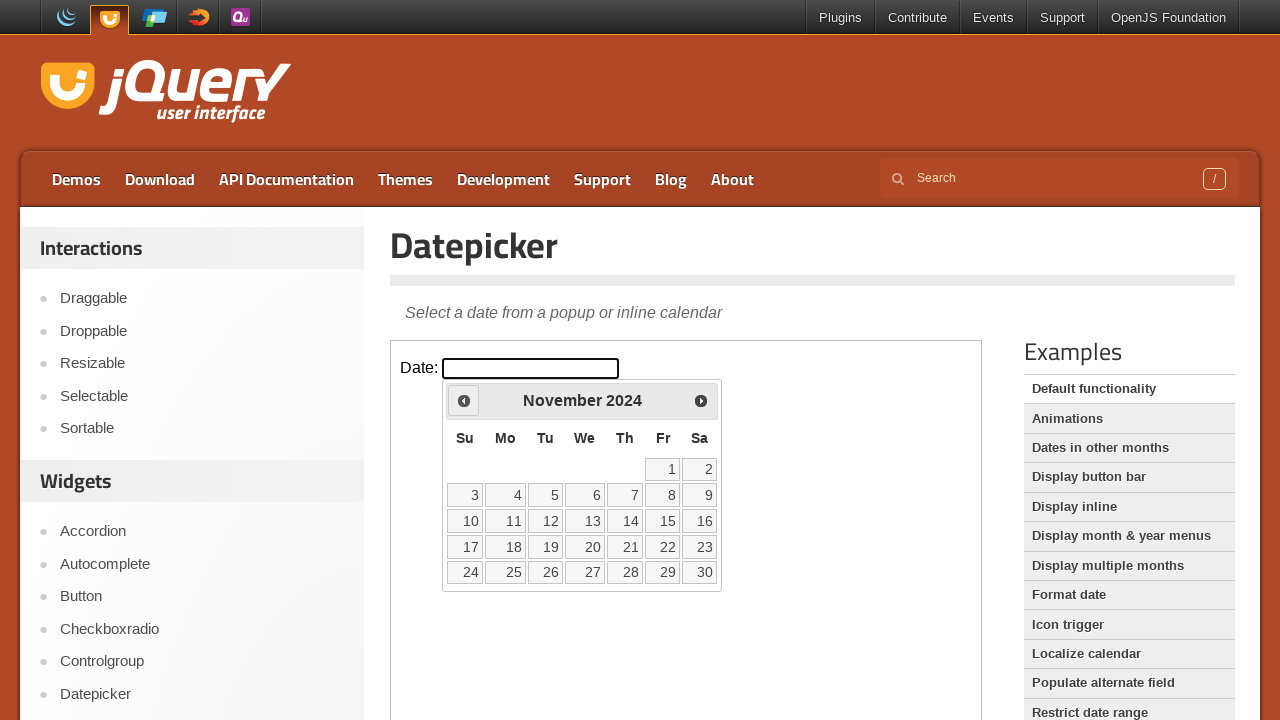

Clicked previous month button to navigate towards May 2022 at (464, 400) on iframe >> nth=0 >> internal:control=enter-frame >> .ui-icon.ui-icon-circle-trian
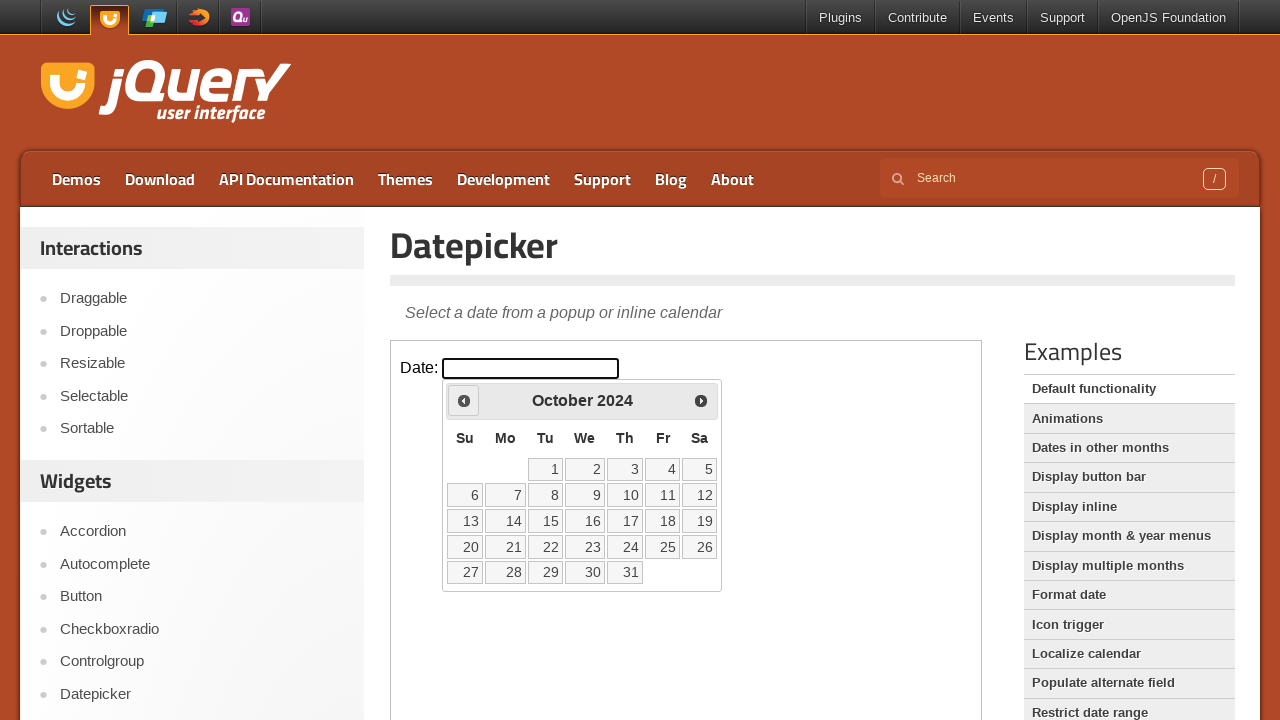

Checked current calendar date: October 2024
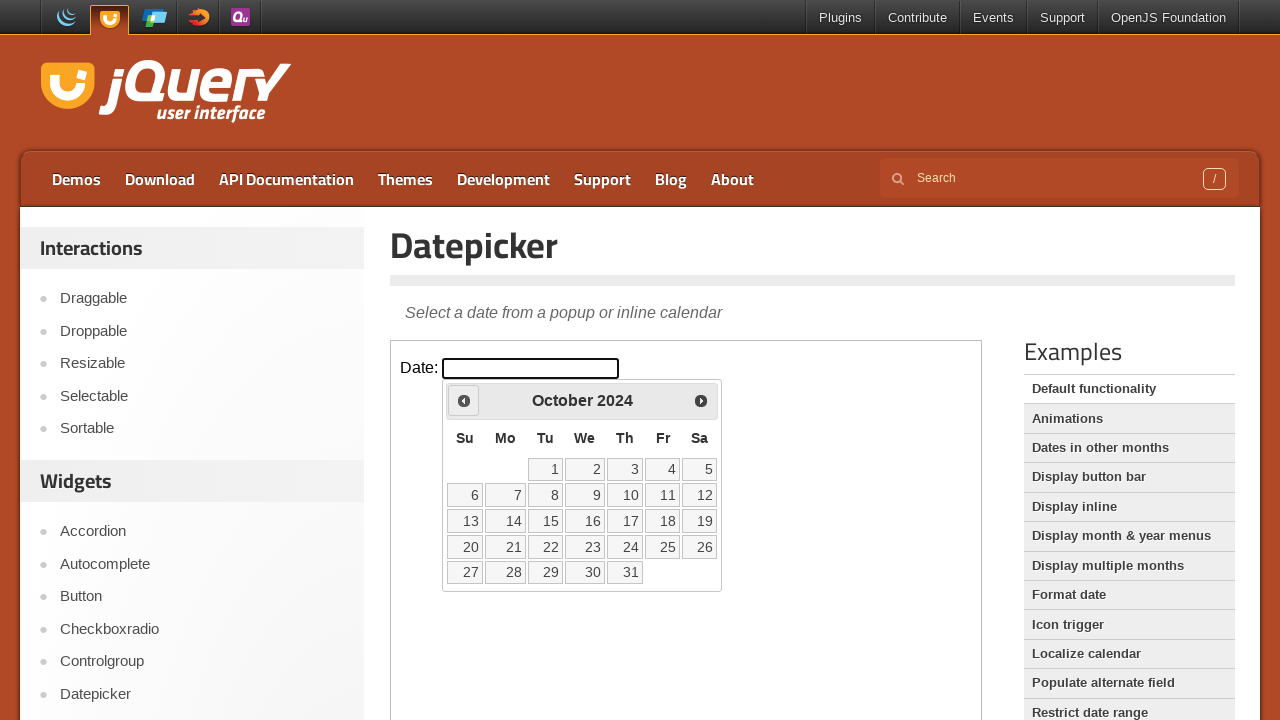

Clicked previous month button to navigate towards May 2022 at (464, 400) on iframe >> nth=0 >> internal:control=enter-frame >> .ui-icon.ui-icon-circle-trian
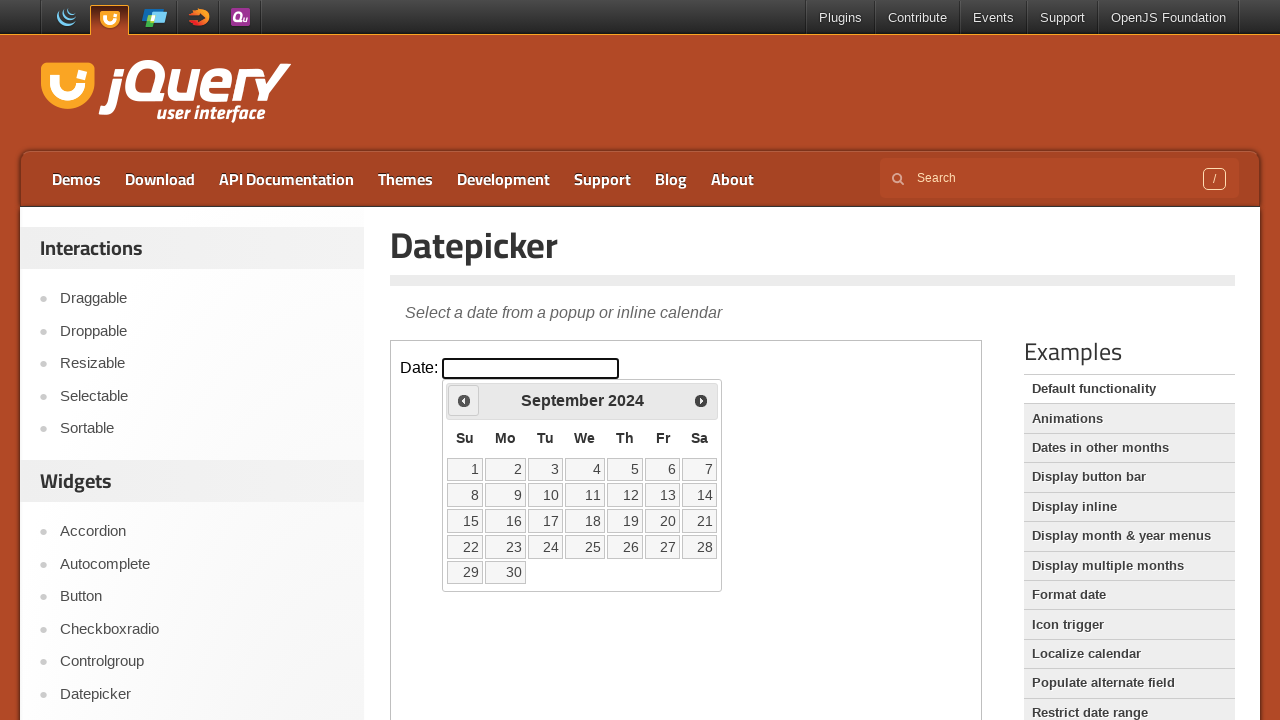

Checked current calendar date: September 2024
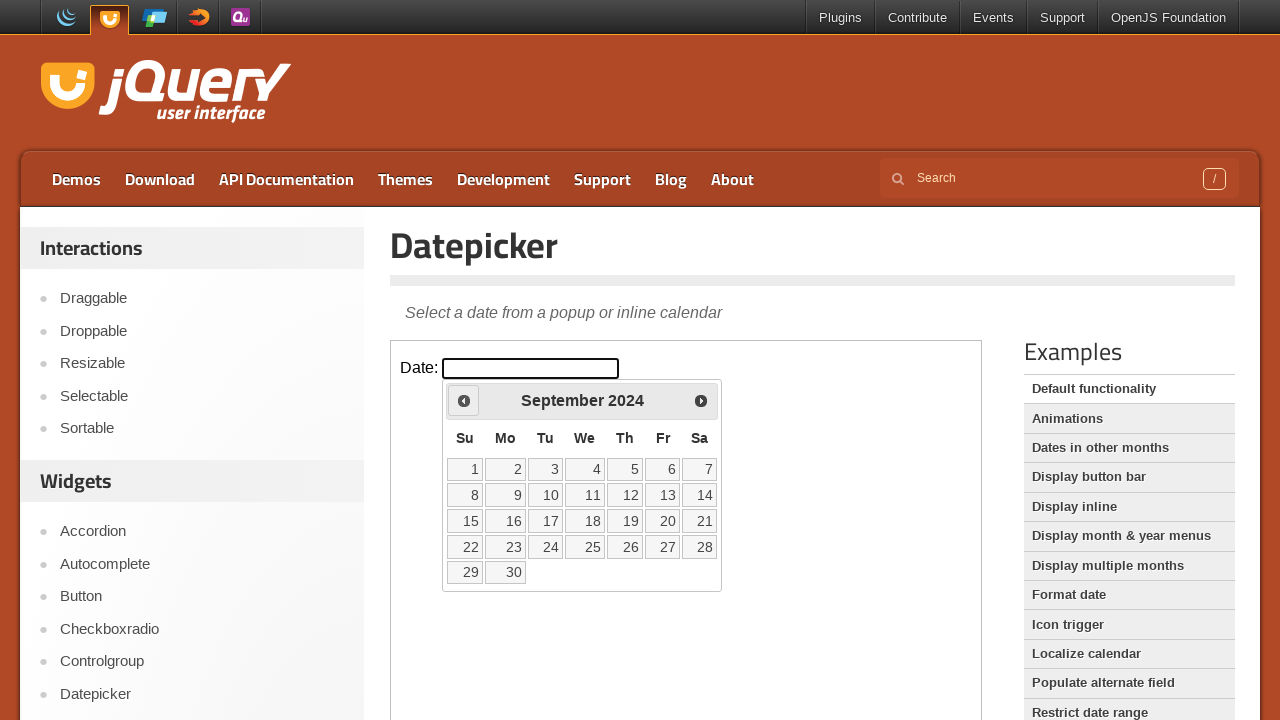

Clicked previous month button to navigate towards May 2022 at (464, 400) on iframe >> nth=0 >> internal:control=enter-frame >> .ui-icon.ui-icon-circle-trian
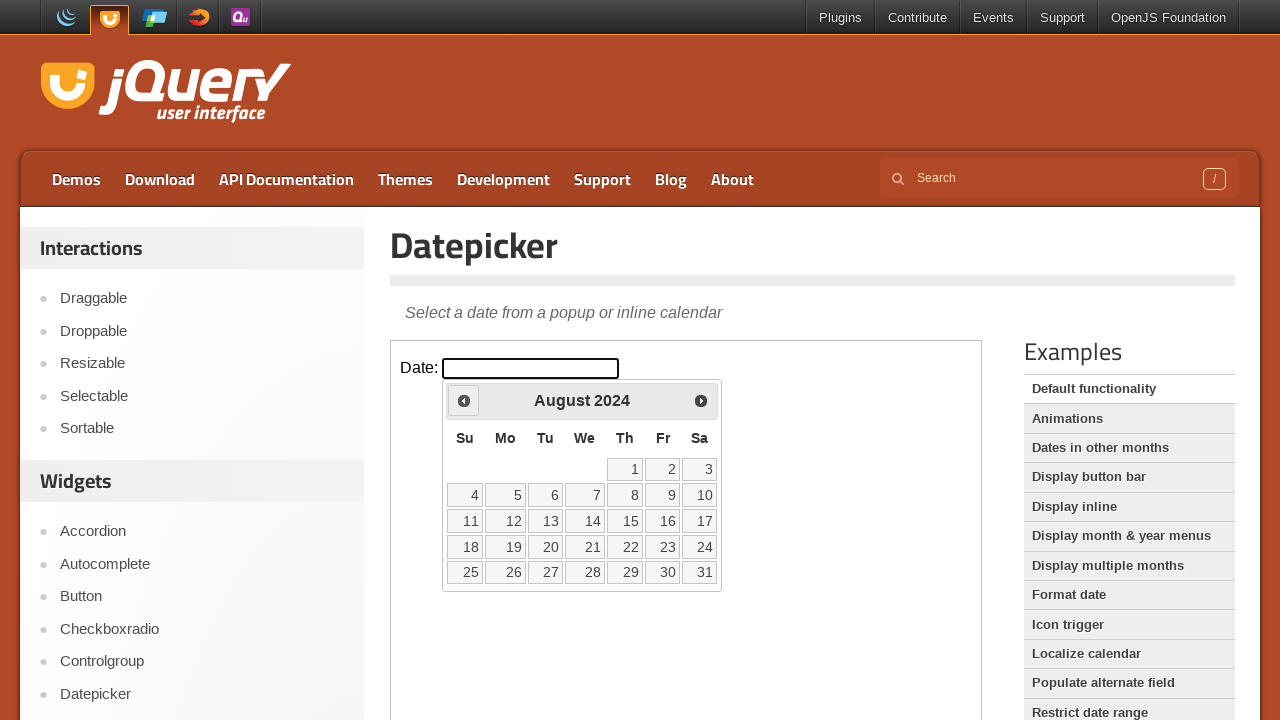

Checked current calendar date: August 2024
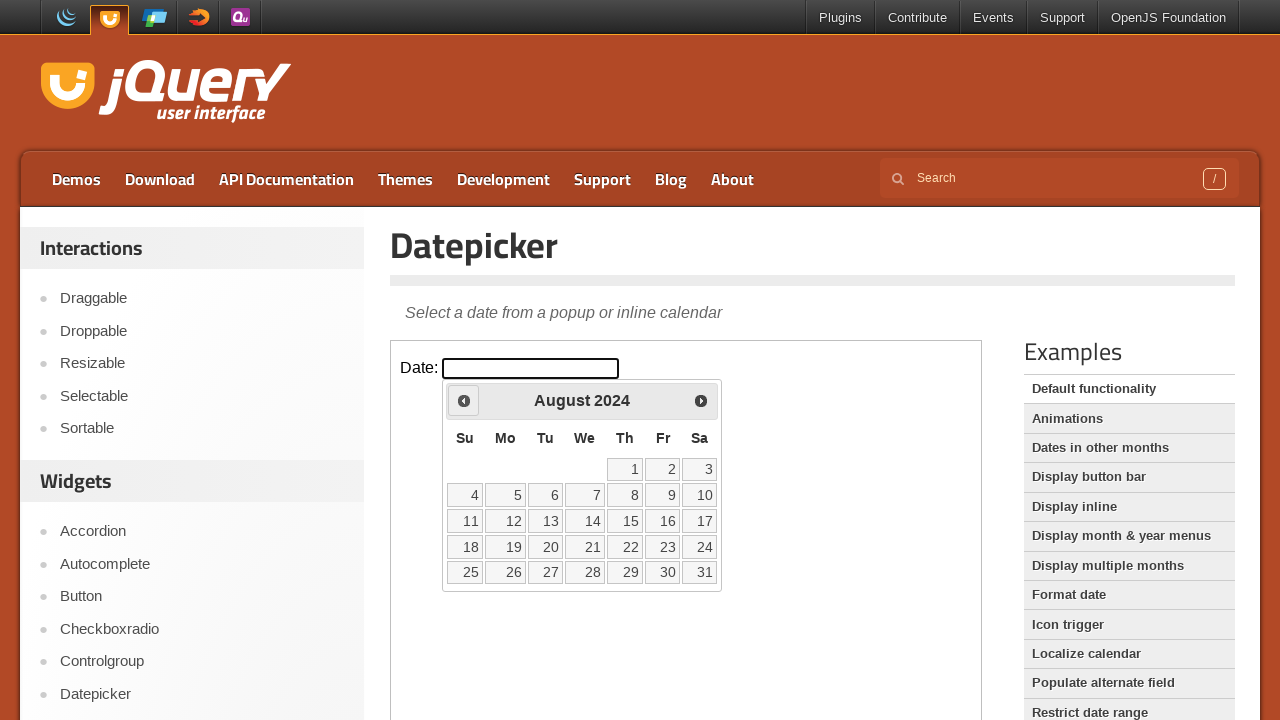

Clicked previous month button to navigate towards May 2022 at (464, 400) on iframe >> nth=0 >> internal:control=enter-frame >> .ui-icon.ui-icon-circle-trian
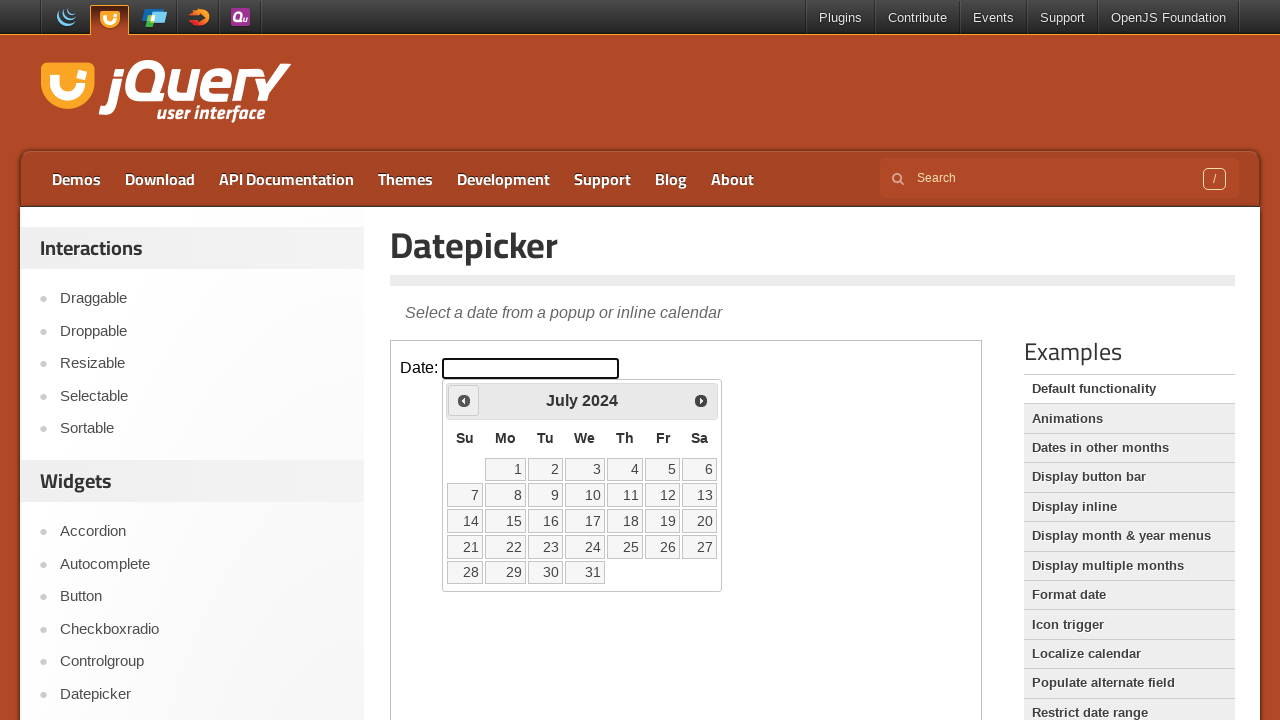

Checked current calendar date: July 2024
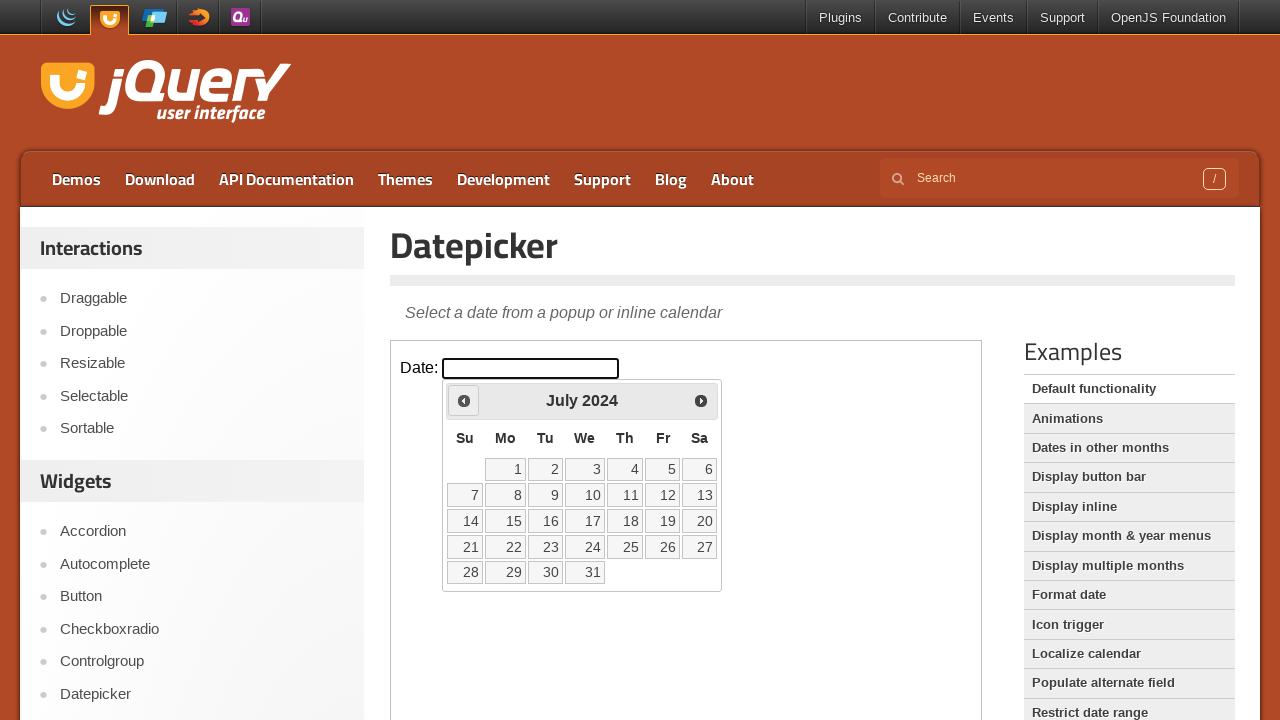

Clicked previous month button to navigate towards May 2022 at (464, 400) on iframe >> nth=0 >> internal:control=enter-frame >> .ui-icon.ui-icon-circle-trian
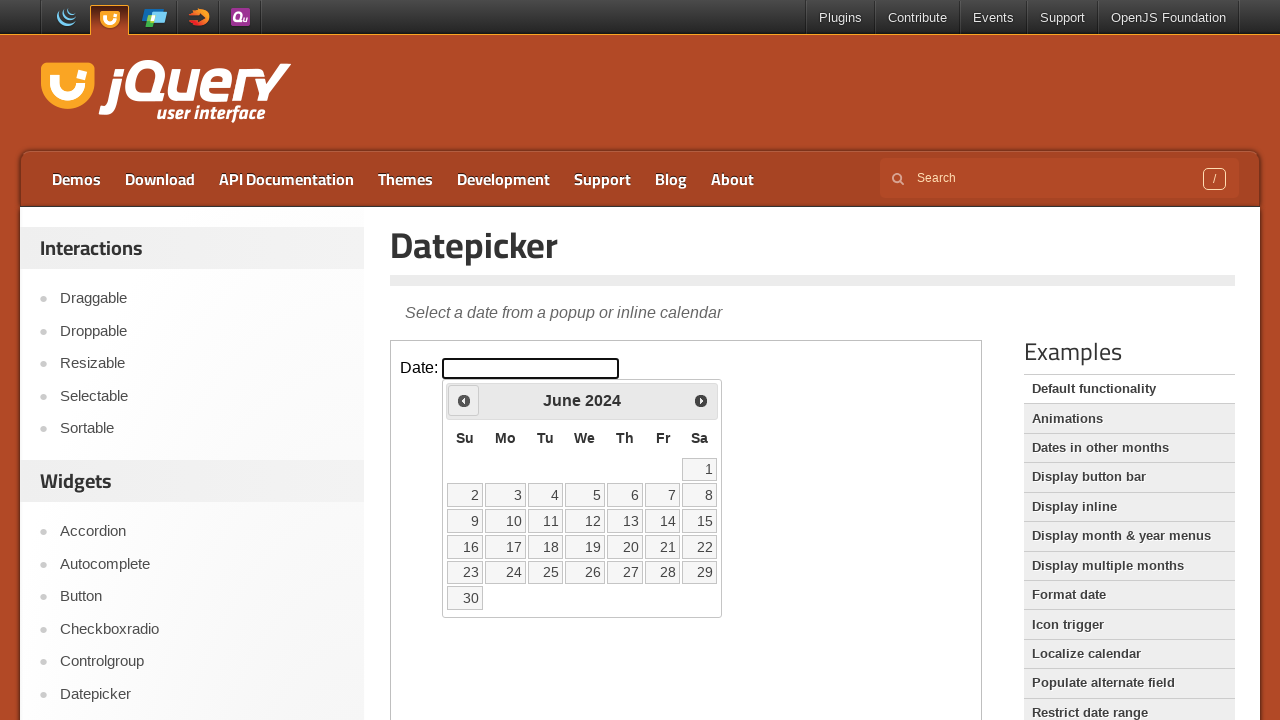

Checked current calendar date: June 2024
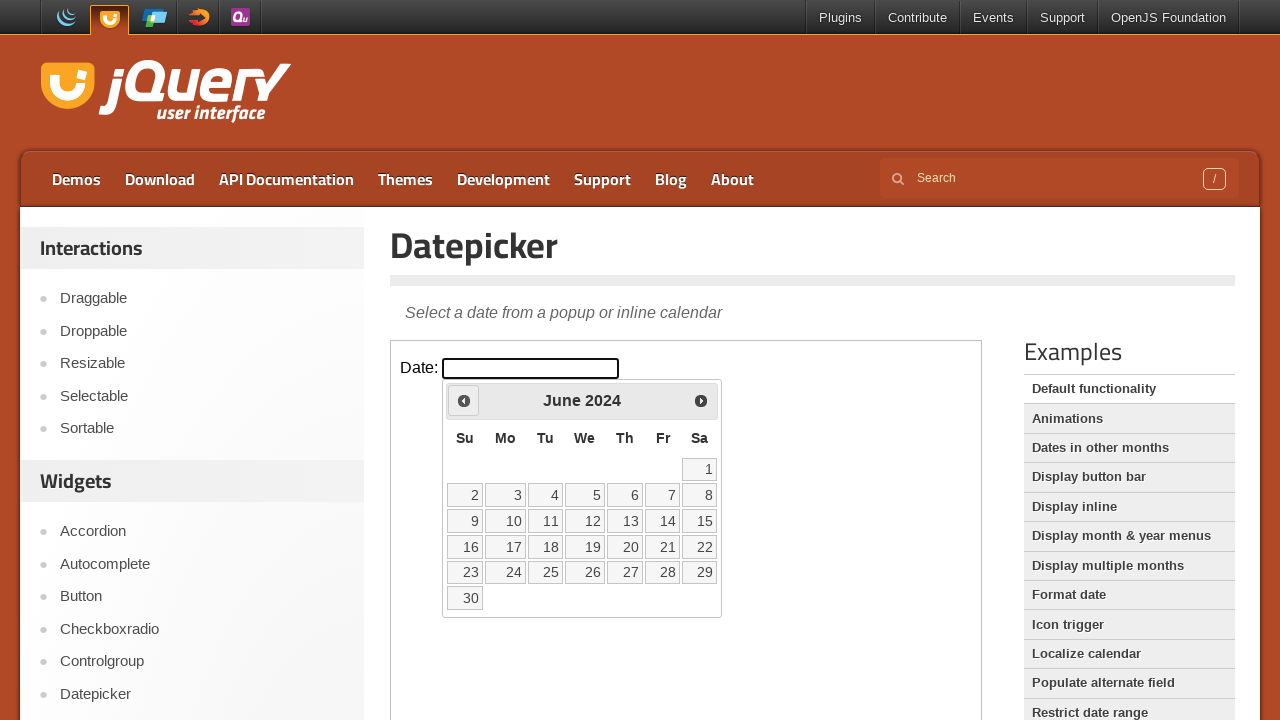

Clicked previous month button to navigate towards May 2022 at (464, 400) on iframe >> nth=0 >> internal:control=enter-frame >> .ui-icon.ui-icon-circle-trian
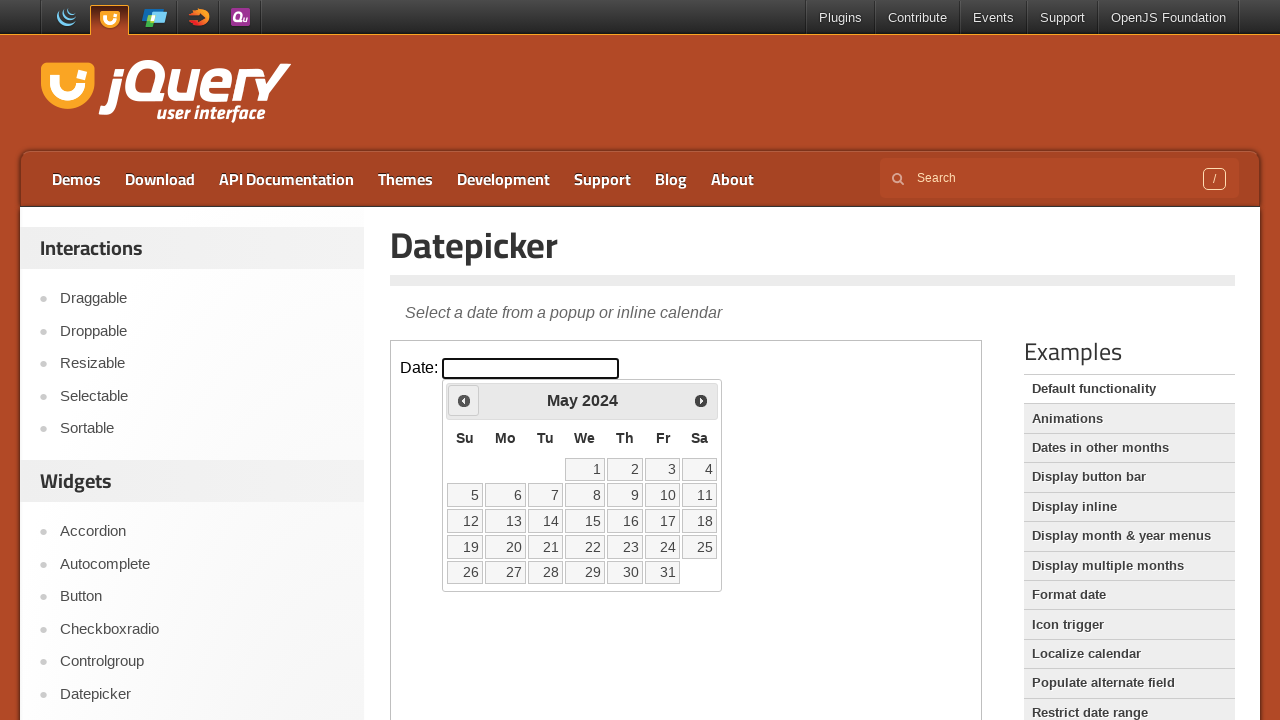

Checked current calendar date: May 2024
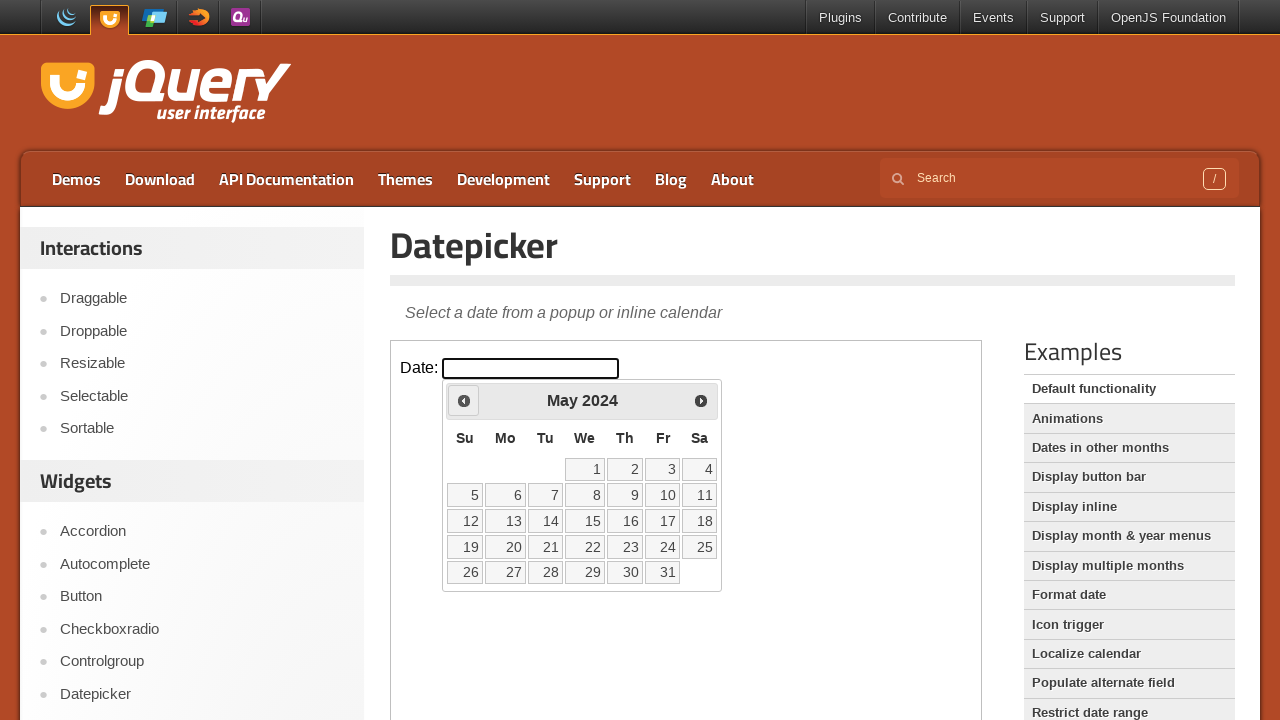

Clicked previous month button to navigate towards May 2022 at (464, 400) on iframe >> nth=0 >> internal:control=enter-frame >> .ui-icon.ui-icon-circle-trian
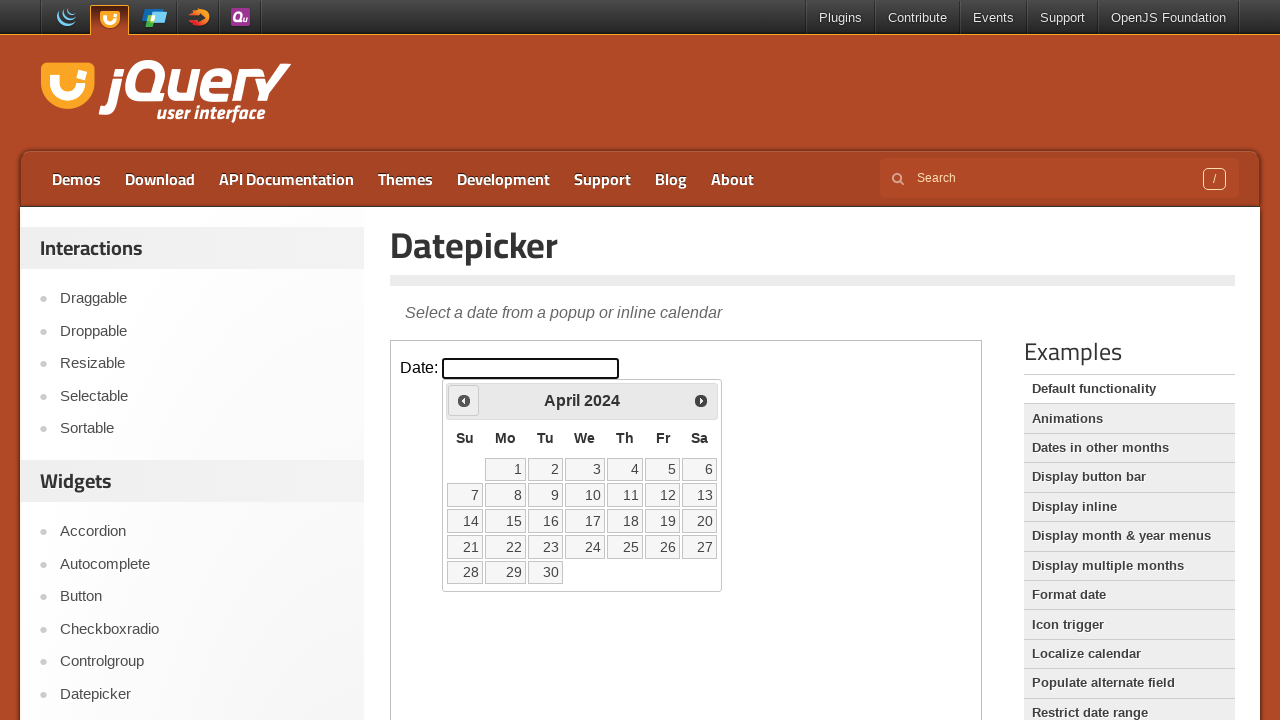

Checked current calendar date: April 2024
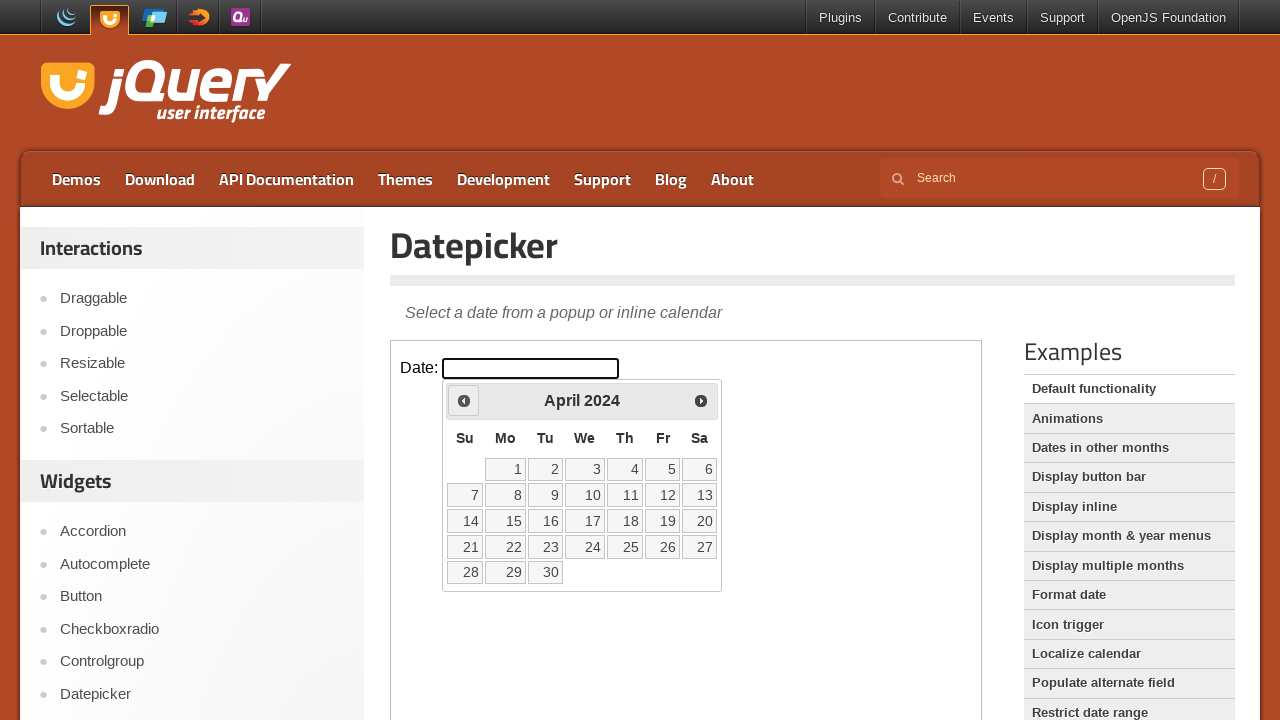

Clicked previous month button to navigate towards May 2022 at (464, 400) on iframe >> nth=0 >> internal:control=enter-frame >> .ui-icon.ui-icon-circle-trian
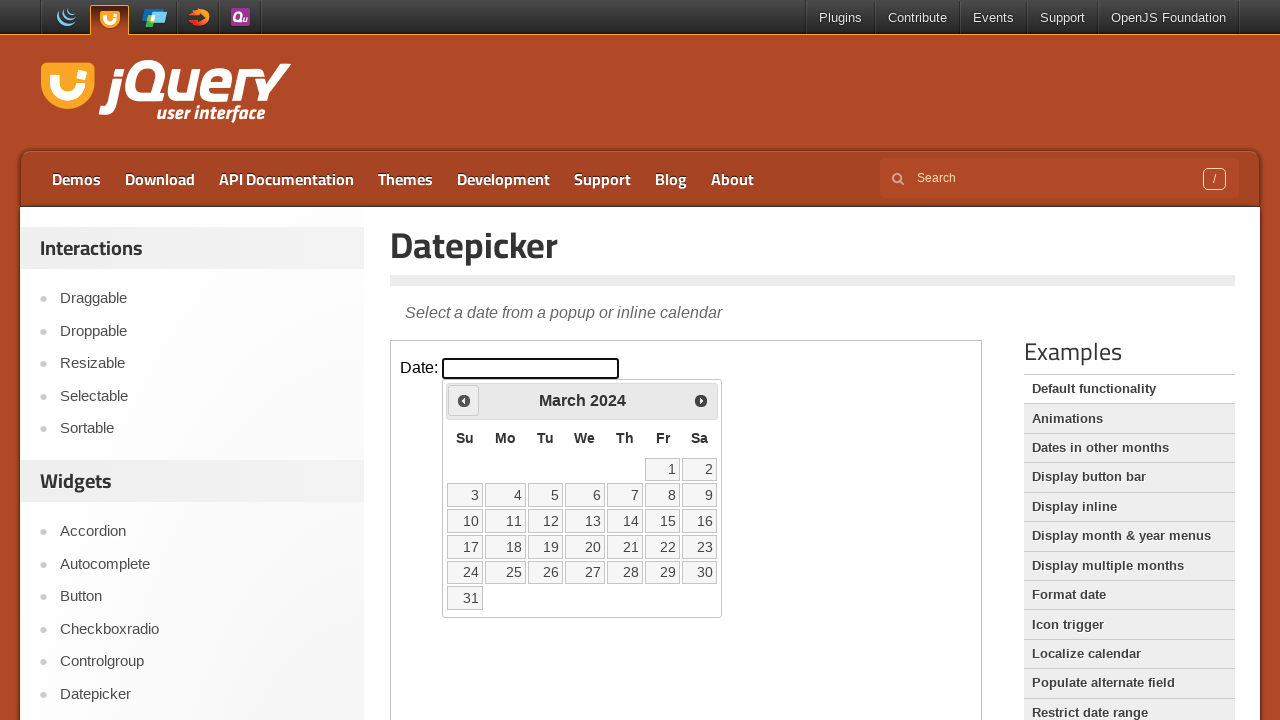

Checked current calendar date: March 2024
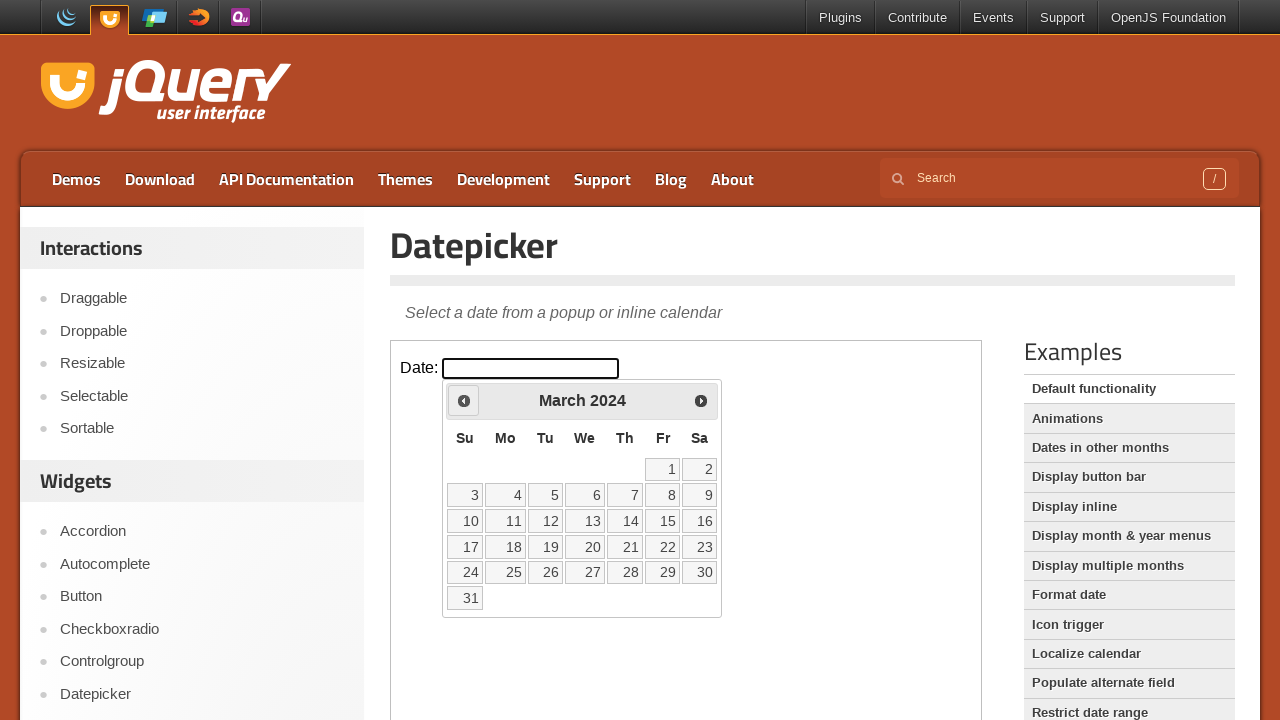

Clicked previous month button to navigate towards May 2022 at (464, 400) on iframe >> nth=0 >> internal:control=enter-frame >> .ui-icon.ui-icon-circle-trian
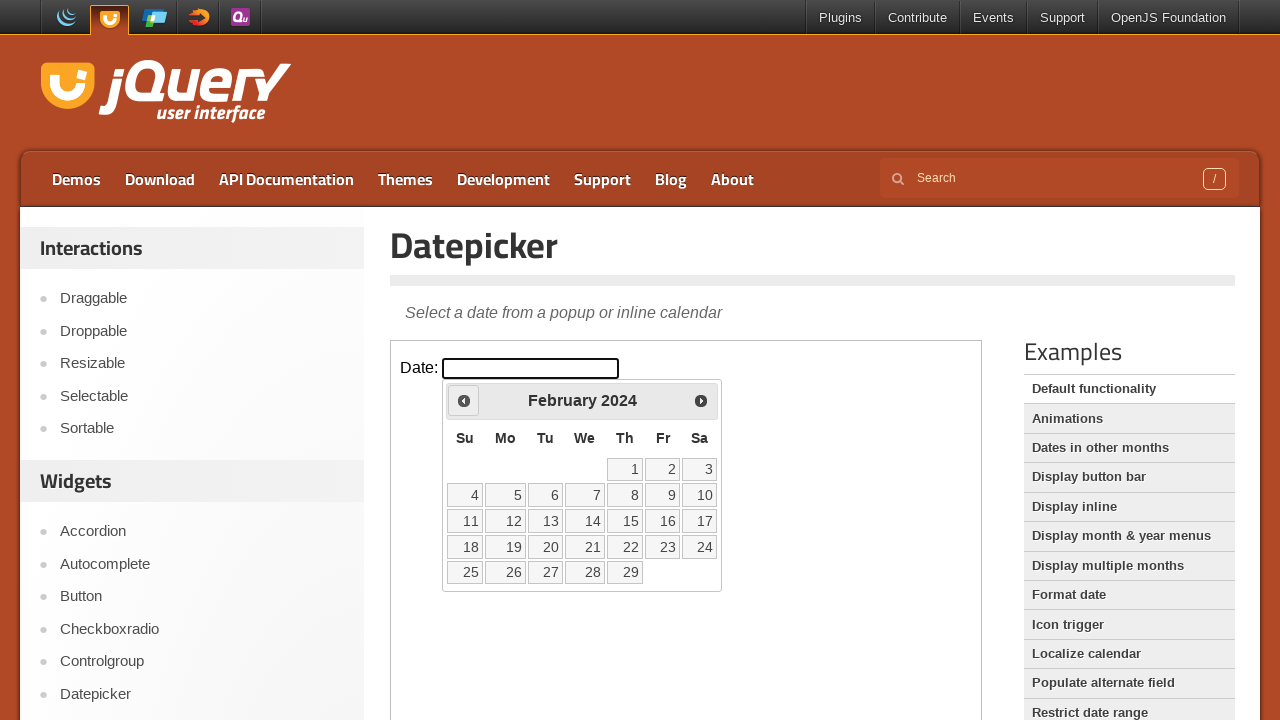

Checked current calendar date: February 2024
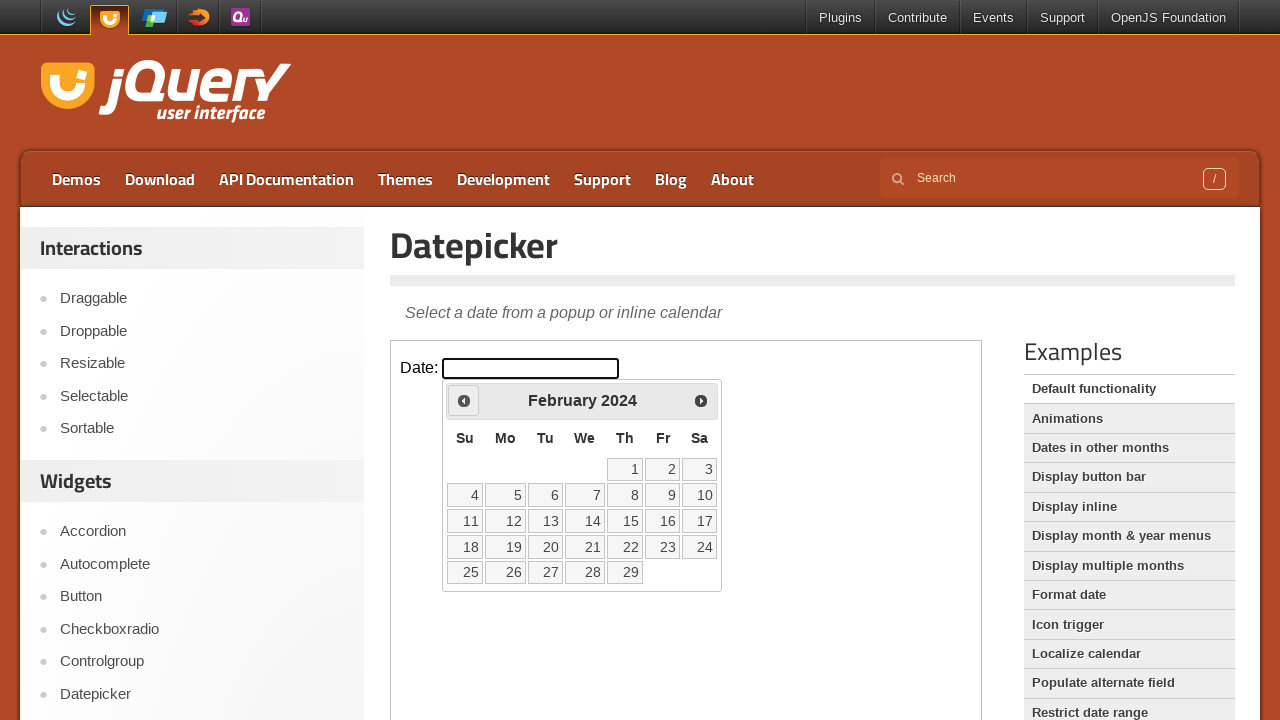

Clicked previous month button to navigate towards May 2022 at (464, 400) on iframe >> nth=0 >> internal:control=enter-frame >> .ui-icon.ui-icon-circle-trian
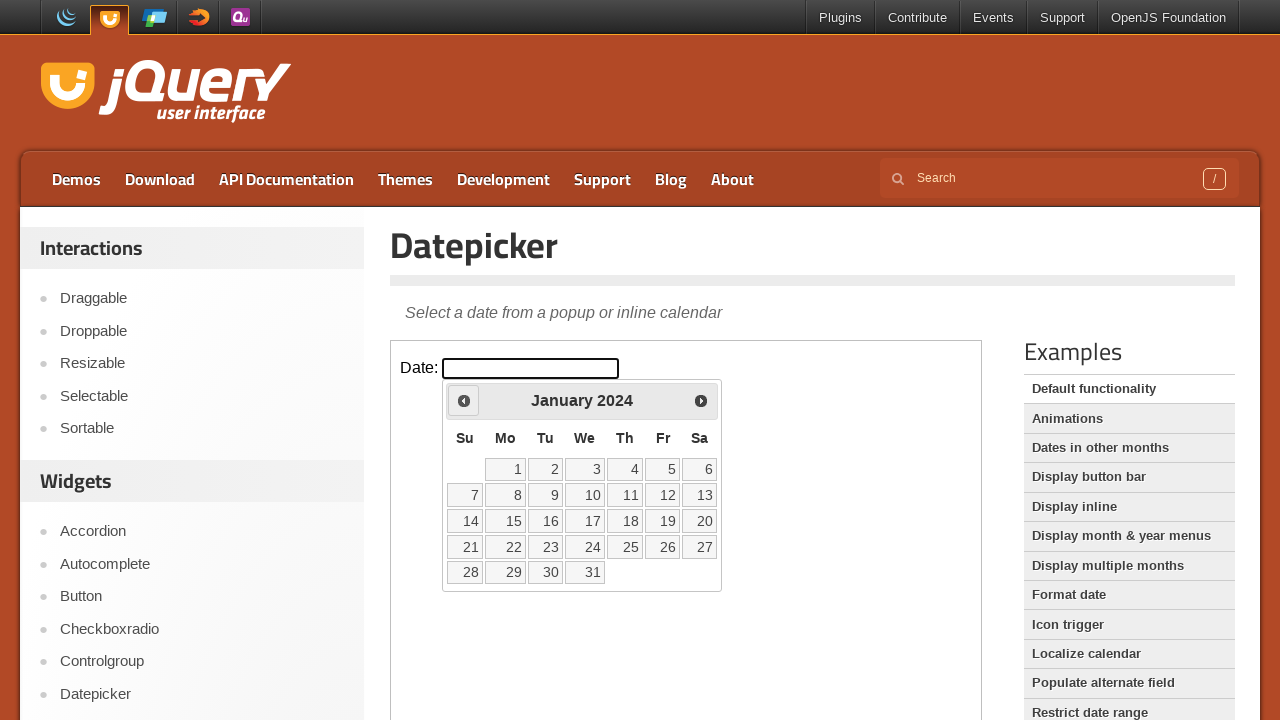

Checked current calendar date: January 2024
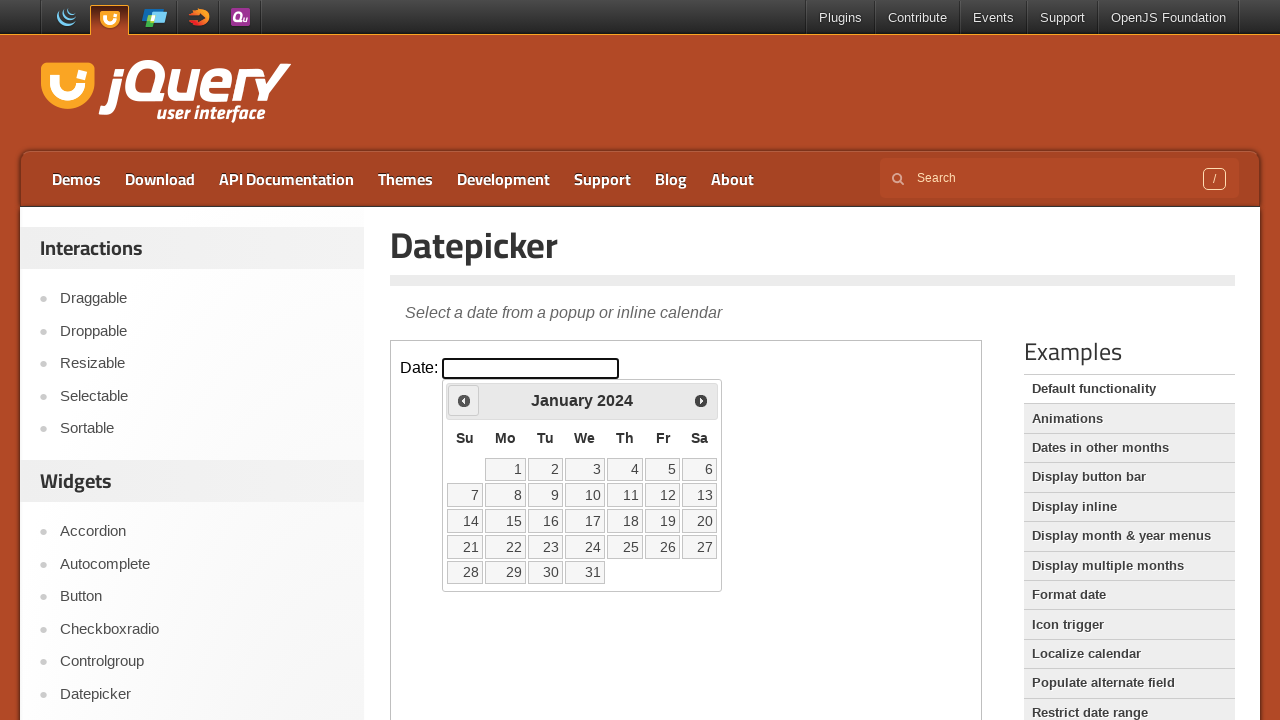

Clicked previous month button to navigate towards May 2022 at (464, 400) on iframe >> nth=0 >> internal:control=enter-frame >> .ui-icon.ui-icon-circle-trian
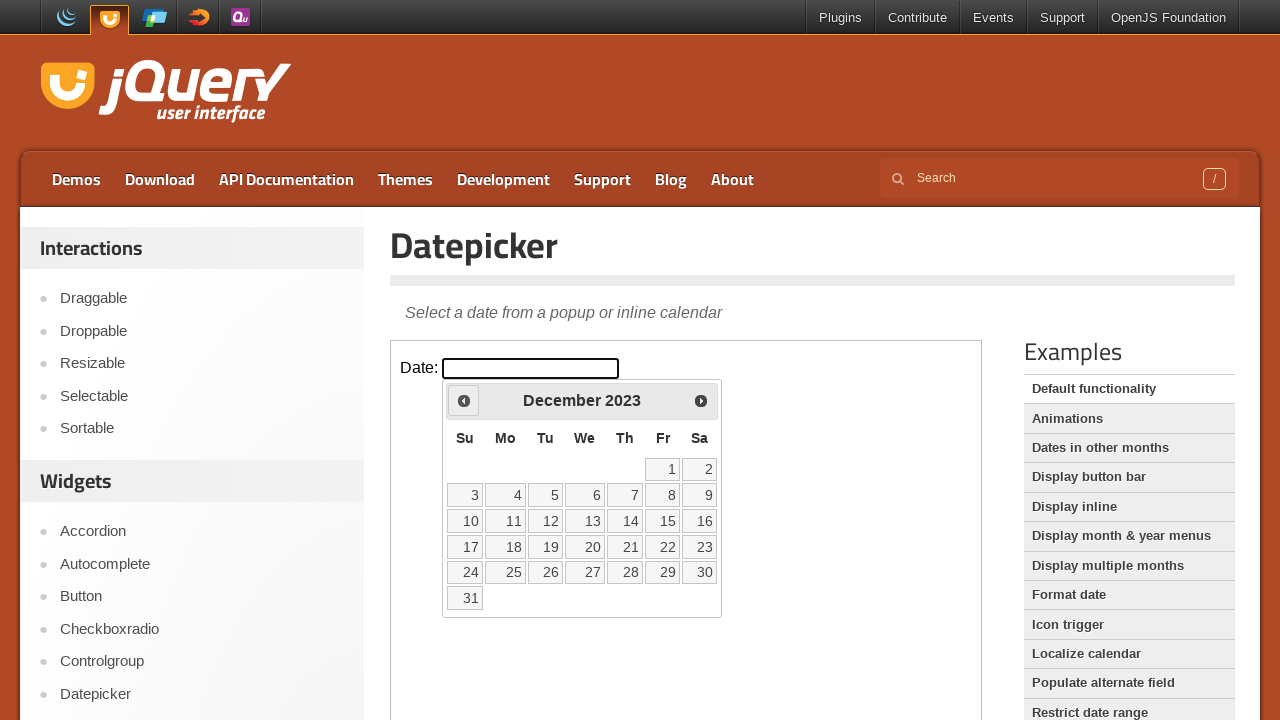

Checked current calendar date: December 2023
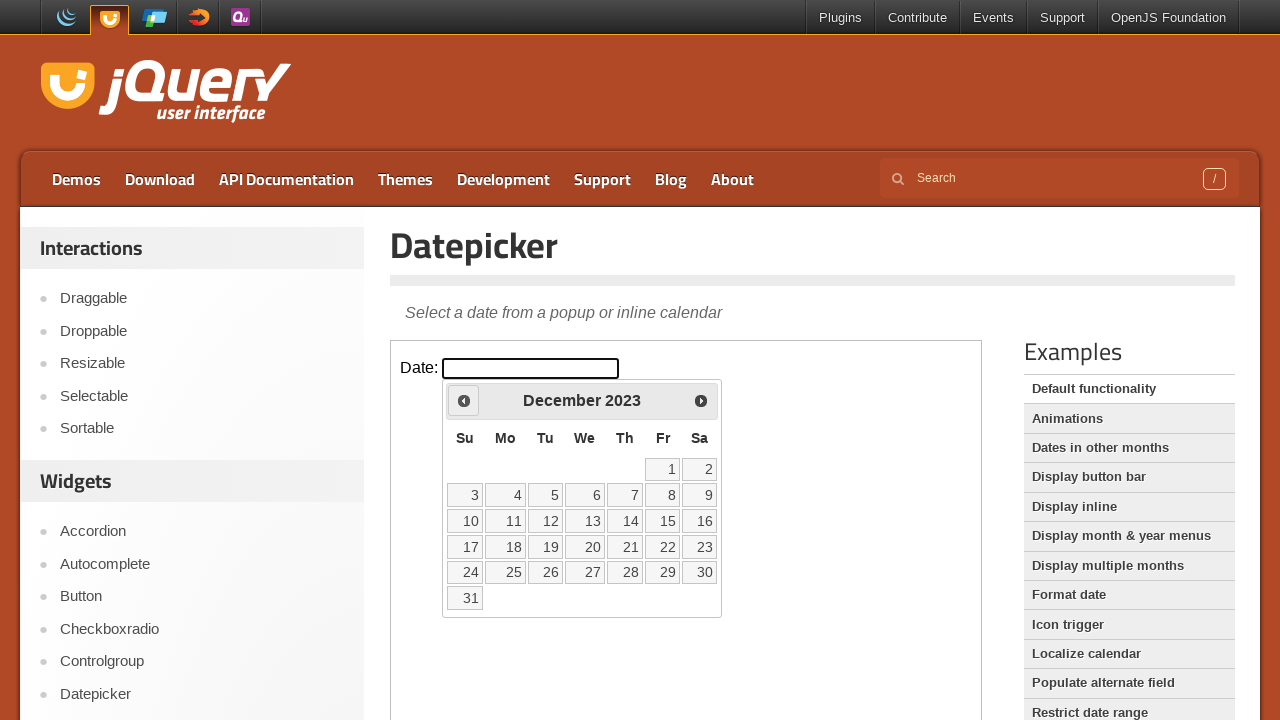

Clicked previous month button to navigate towards May 2022 at (464, 400) on iframe >> nth=0 >> internal:control=enter-frame >> .ui-icon.ui-icon-circle-trian
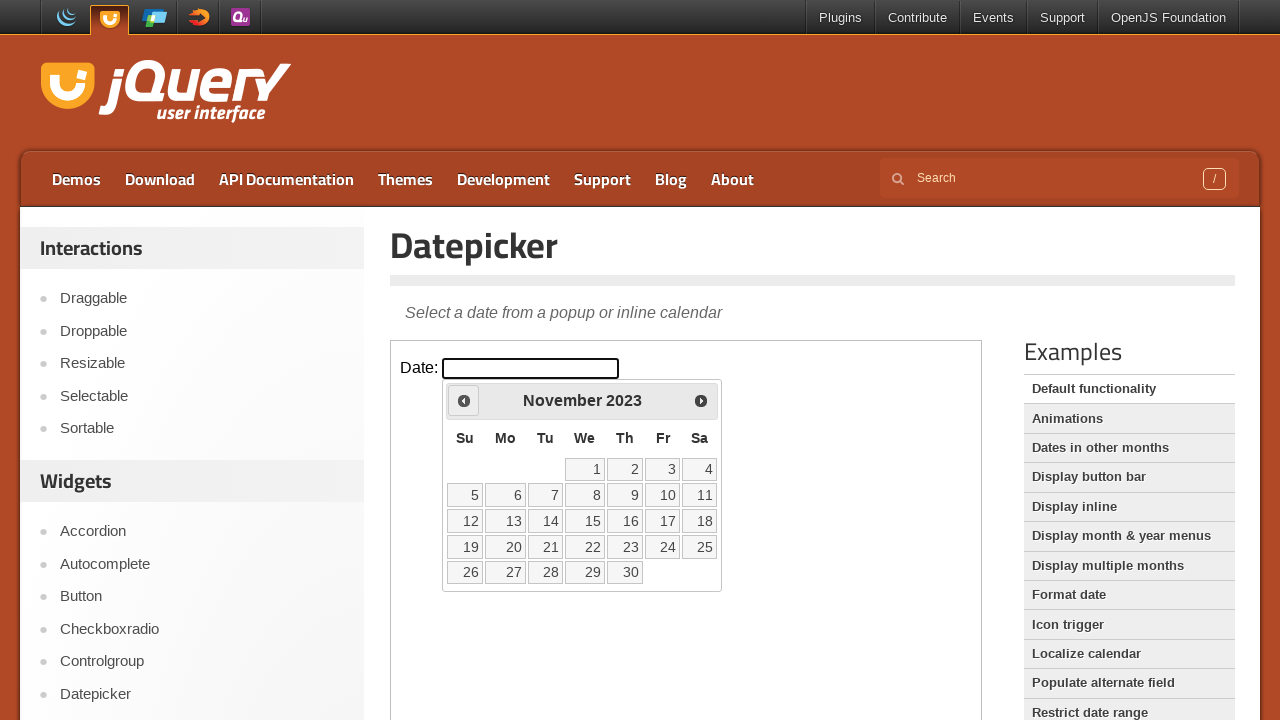

Checked current calendar date: November 2023
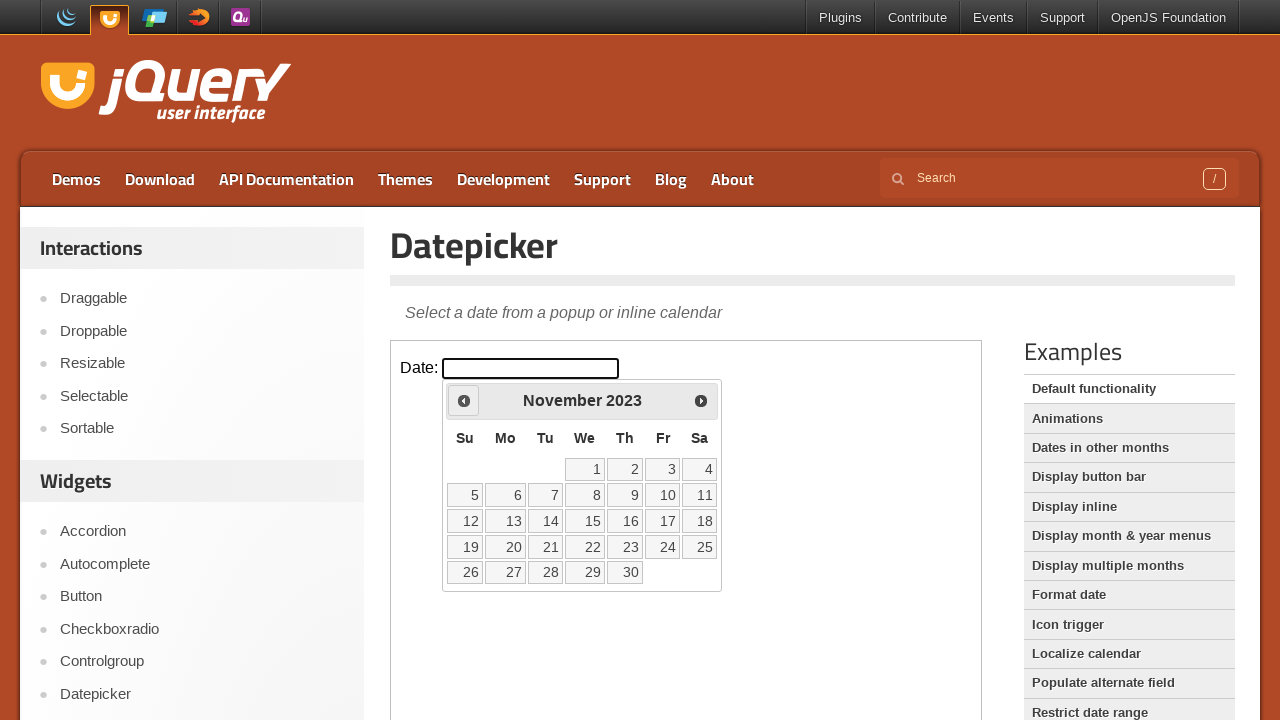

Clicked previous month button to navigate towards May 2022 at (464, 400) on iframe >> nth=0 >> internal:control=enter-frame >> .ui-icon.ui-icon-circle-trian
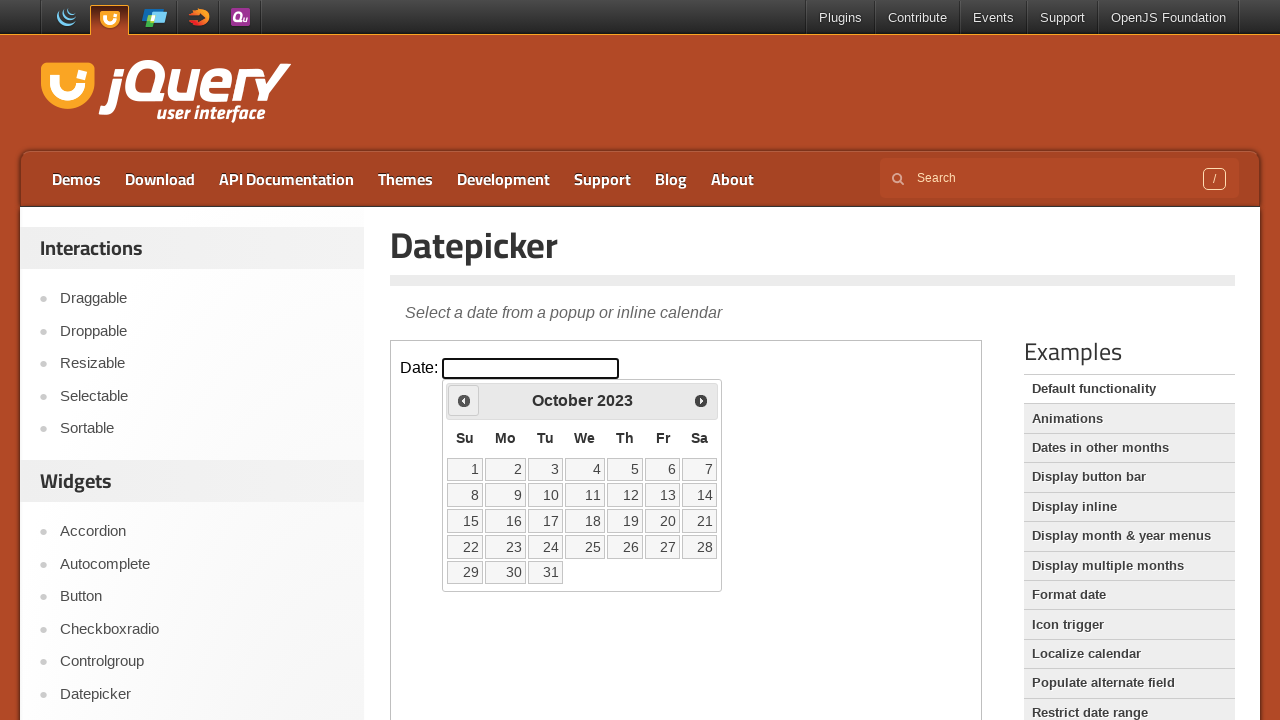

Checked current calendar date: October 2023
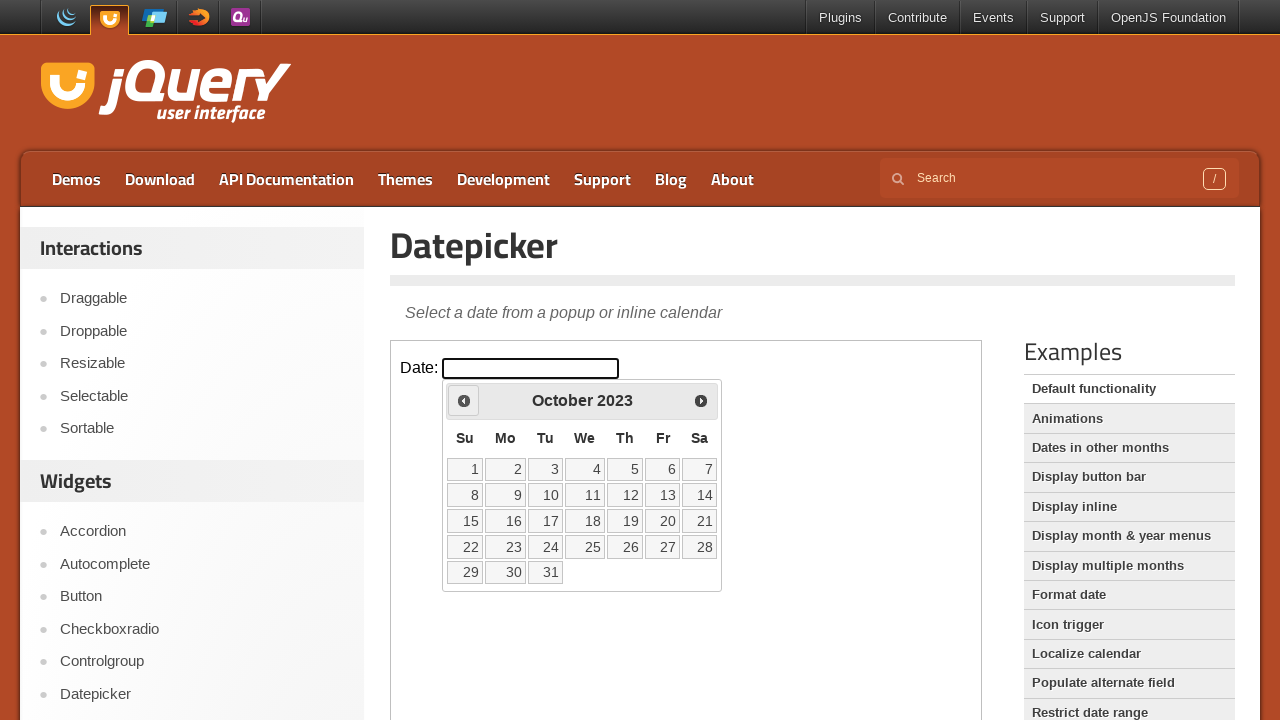

Clicked previous month button to navigate towards May 2022 at (464, 400) on iframe >> nth=0 >> internal:control=enter-frame >> .ui-icon.ui-icon-circle-trian
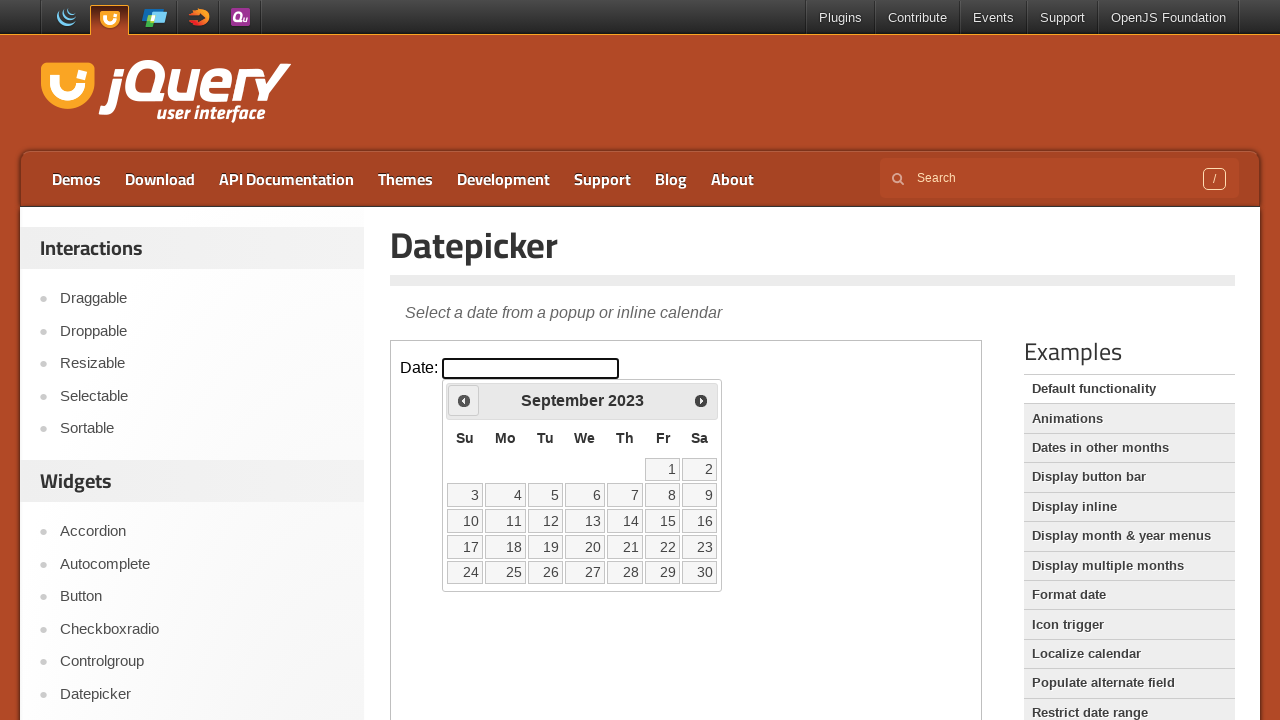

Checked current calendar date: September 2023
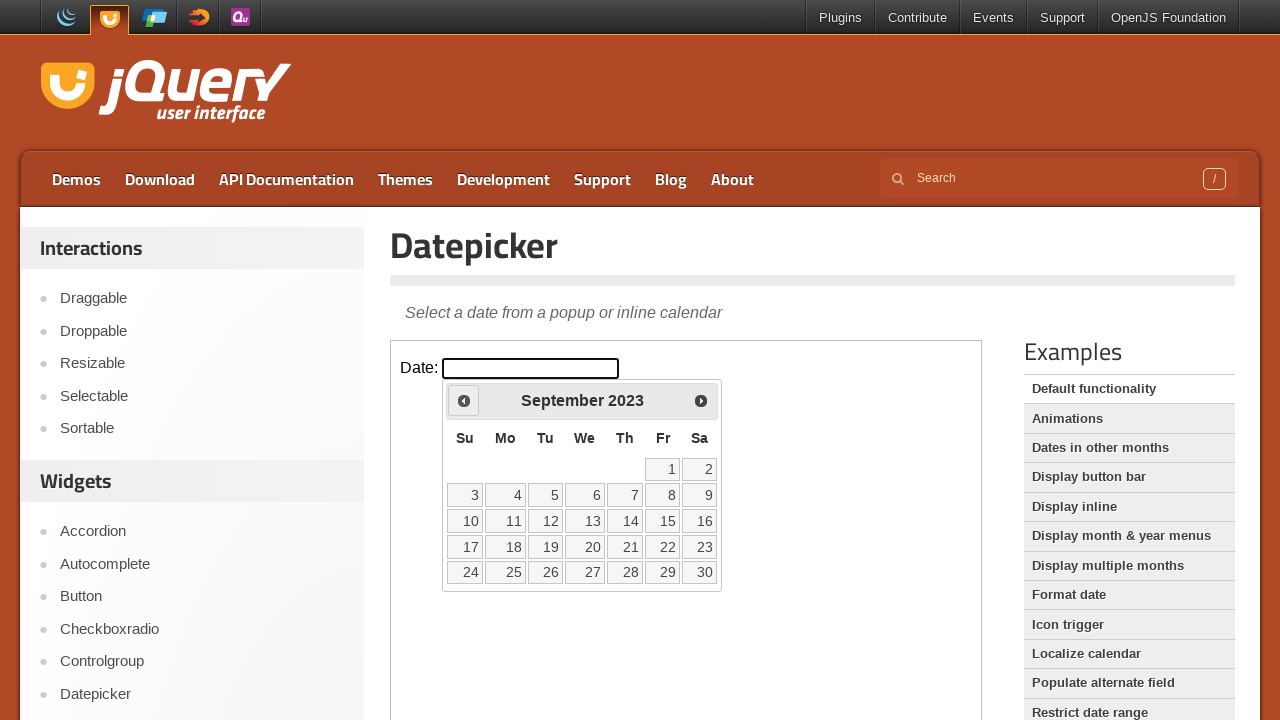

Clicked previous month button to navigate towards May 2022 at (464, 400) on iframe >> nth=0 >> internal:control=enter-frame >> .ui-icon.ui-icon-circle-trian
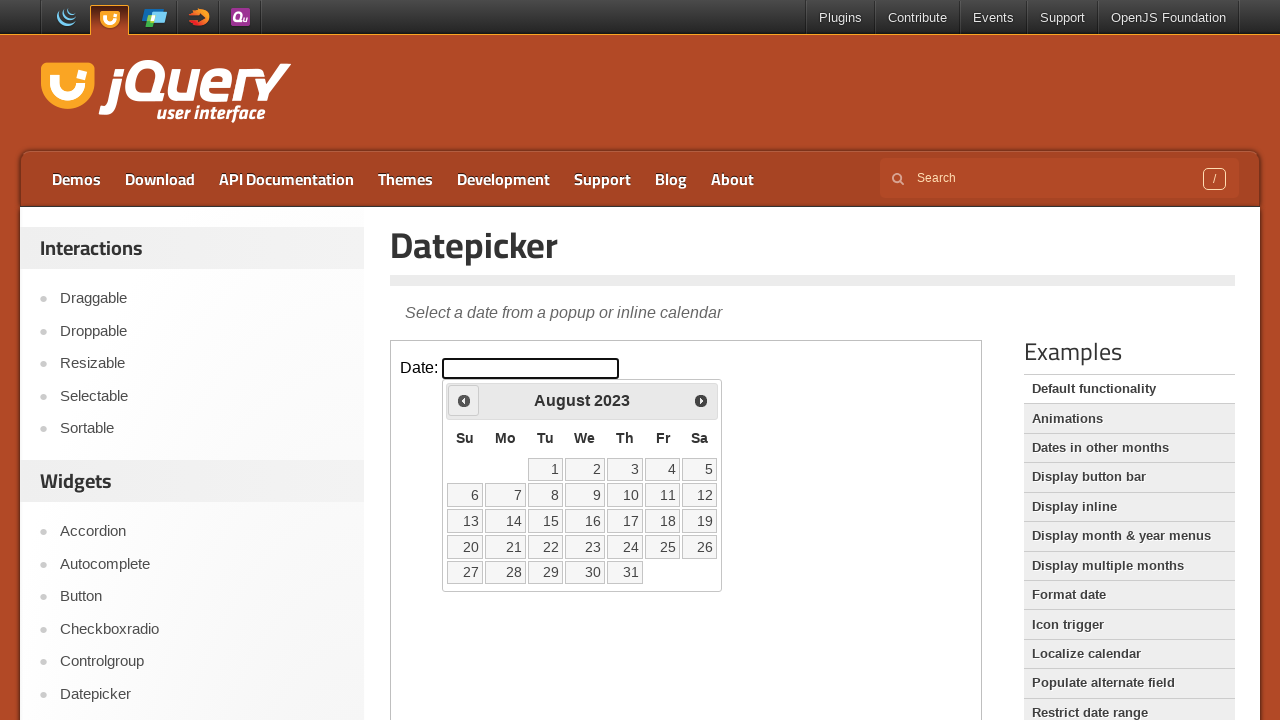

Checked current calendar date: August 2023
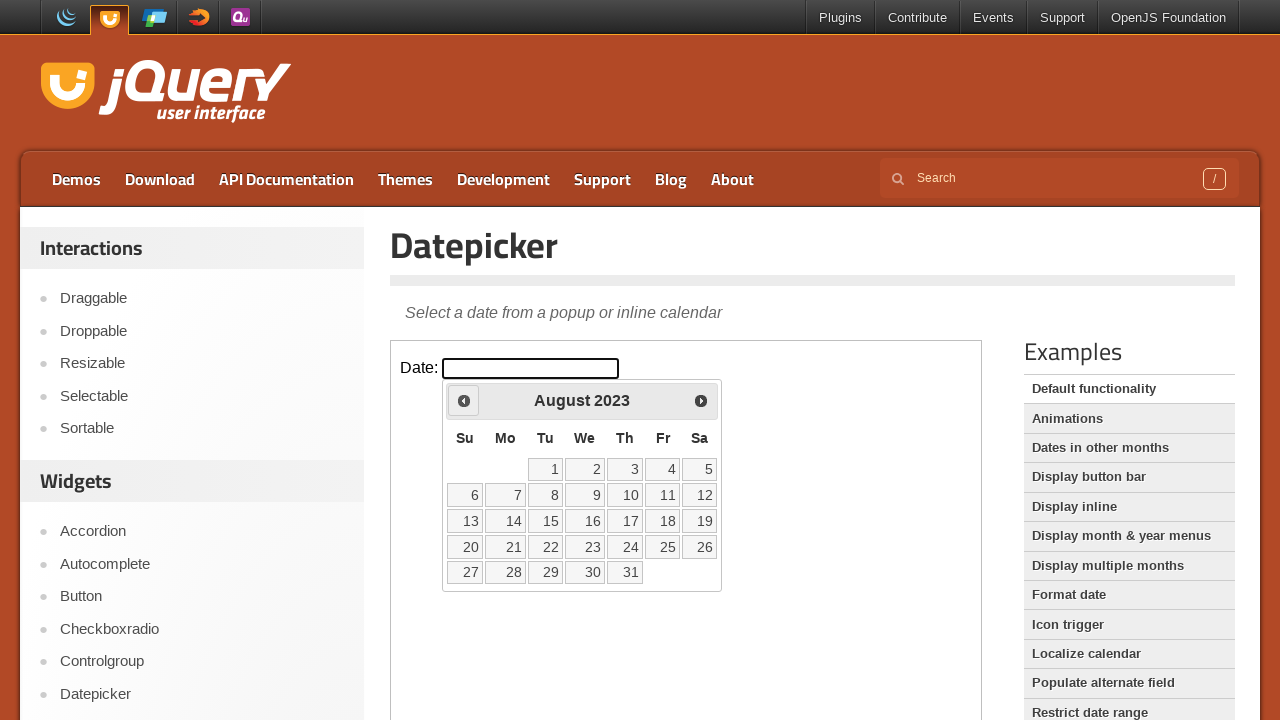

Clicked previous month button to navigate towards May 2022 at (464, 400) on iframe >> nth=0 >> internal:control=enter-frame >> .ui-icon.ui-icon-circle-trian
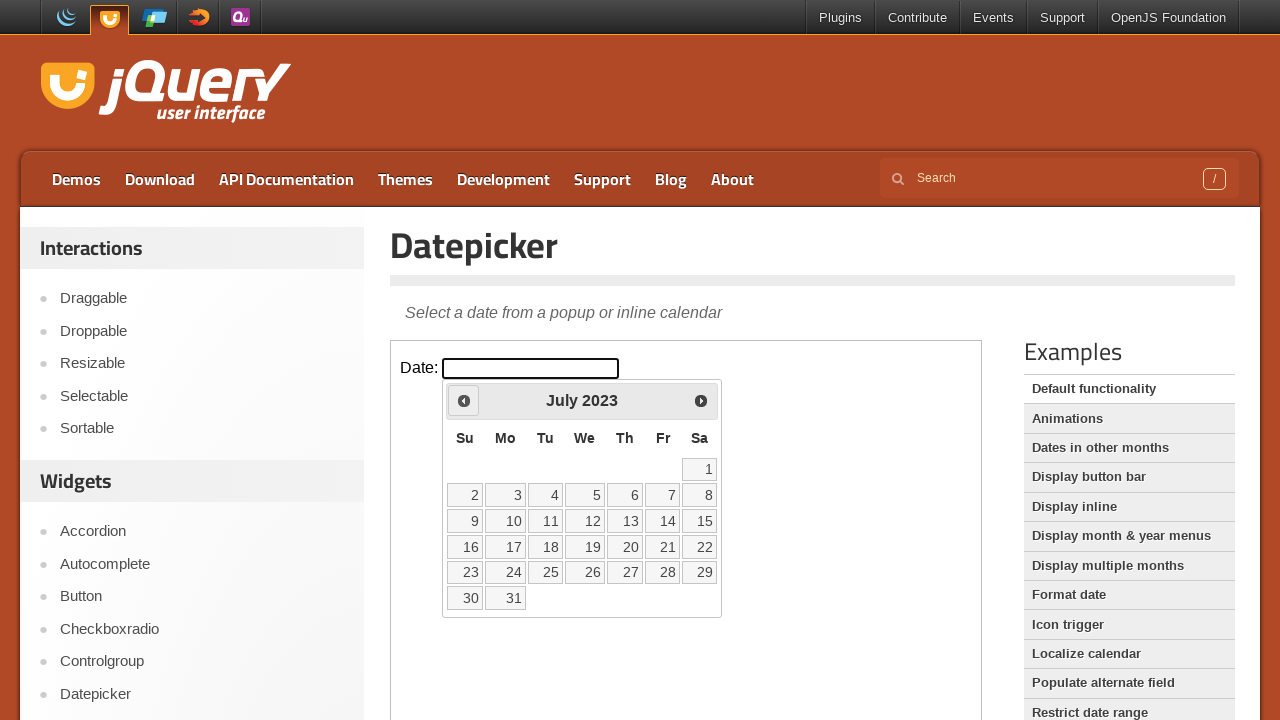

Checked current calendar date: July 2023
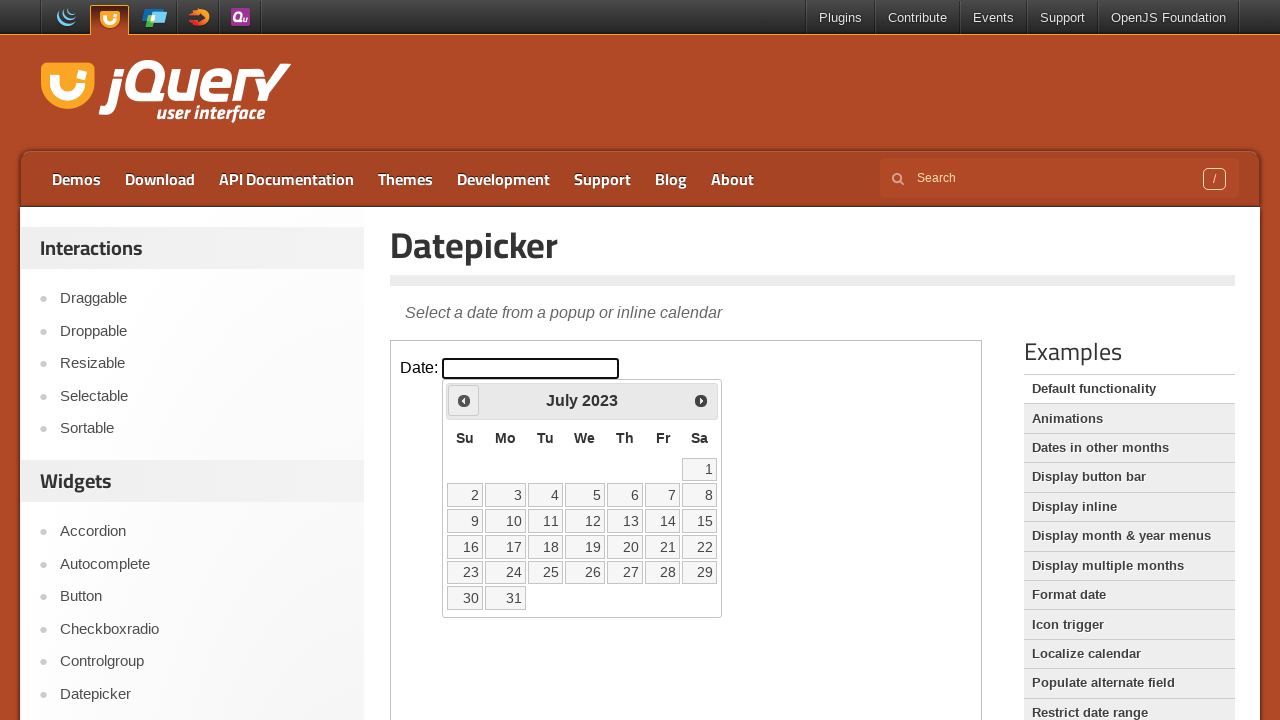

Clicked previous month button to navigate towards May 2022 at (464, 400) on iframe >> nth=0 >> internal:control=enter-frame >> .ui-icon.ui-icon-circle-trian
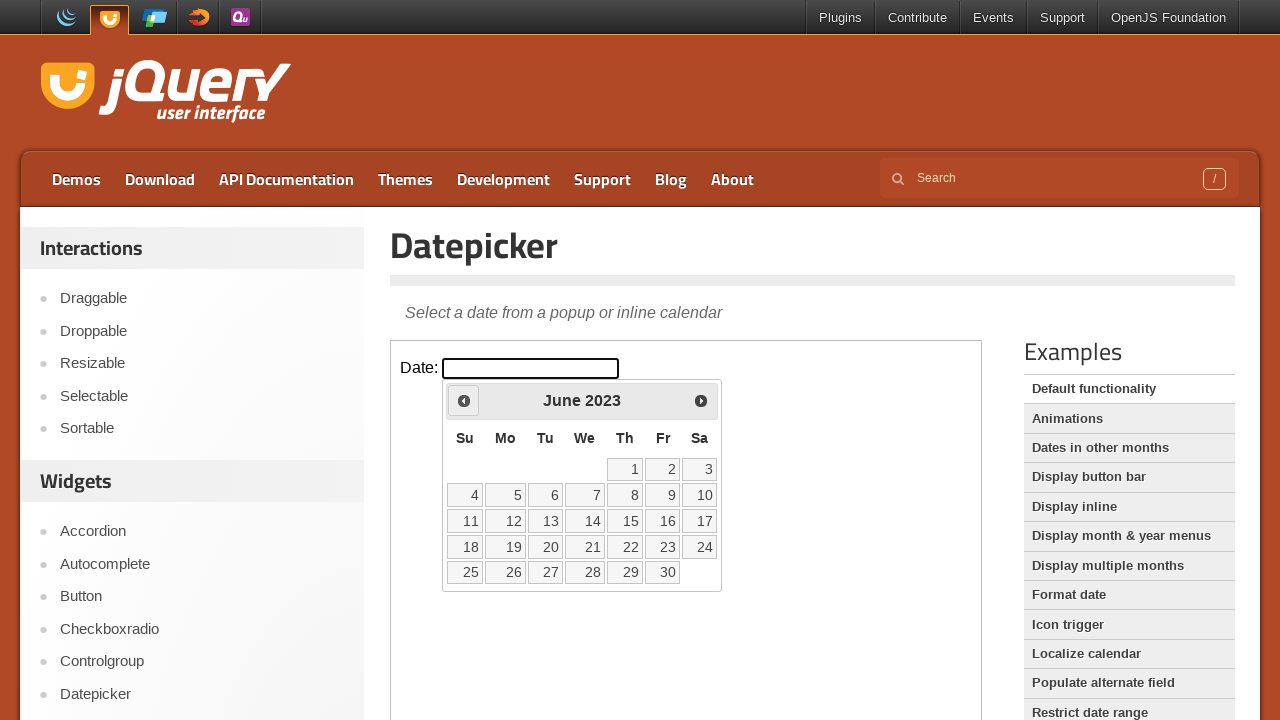

Checked current calendar date: June 2023
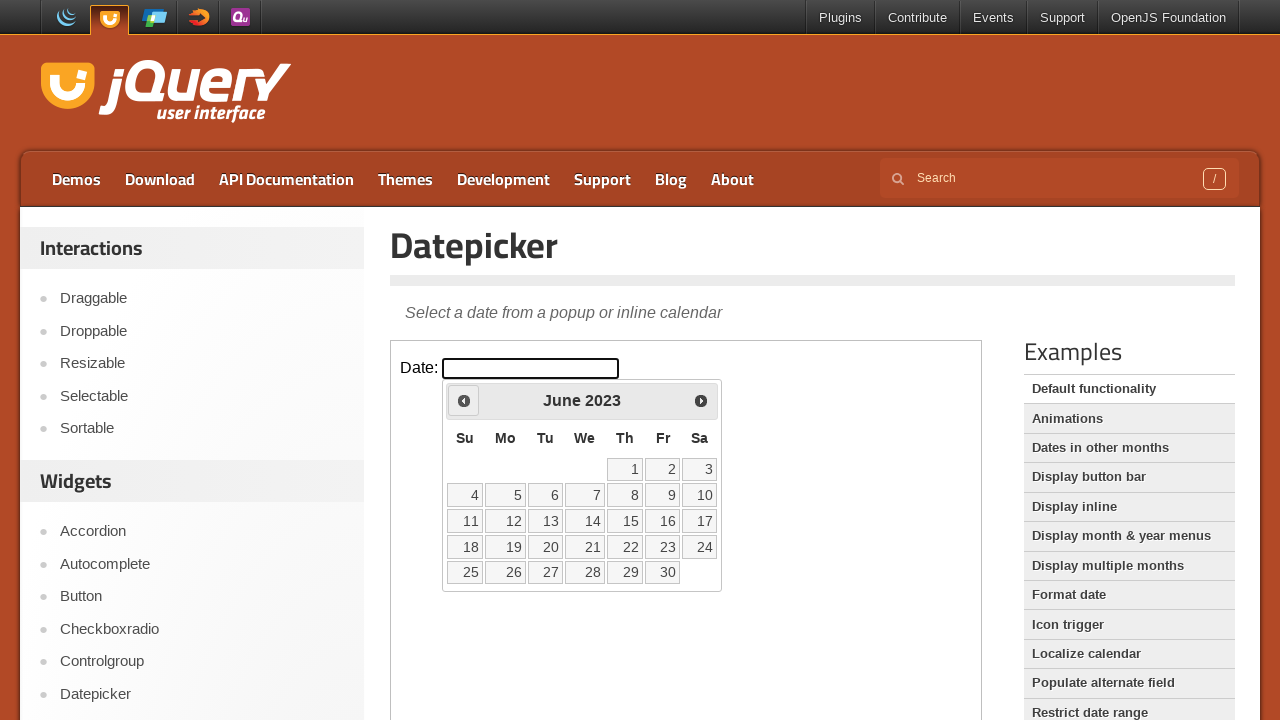

Clicked previous month button to navigate towards May 2022 at (464, 400) on iframe >> nth=0 >> internal:control=enter-frame >> .ui-icon.ui-icon-circle-trian
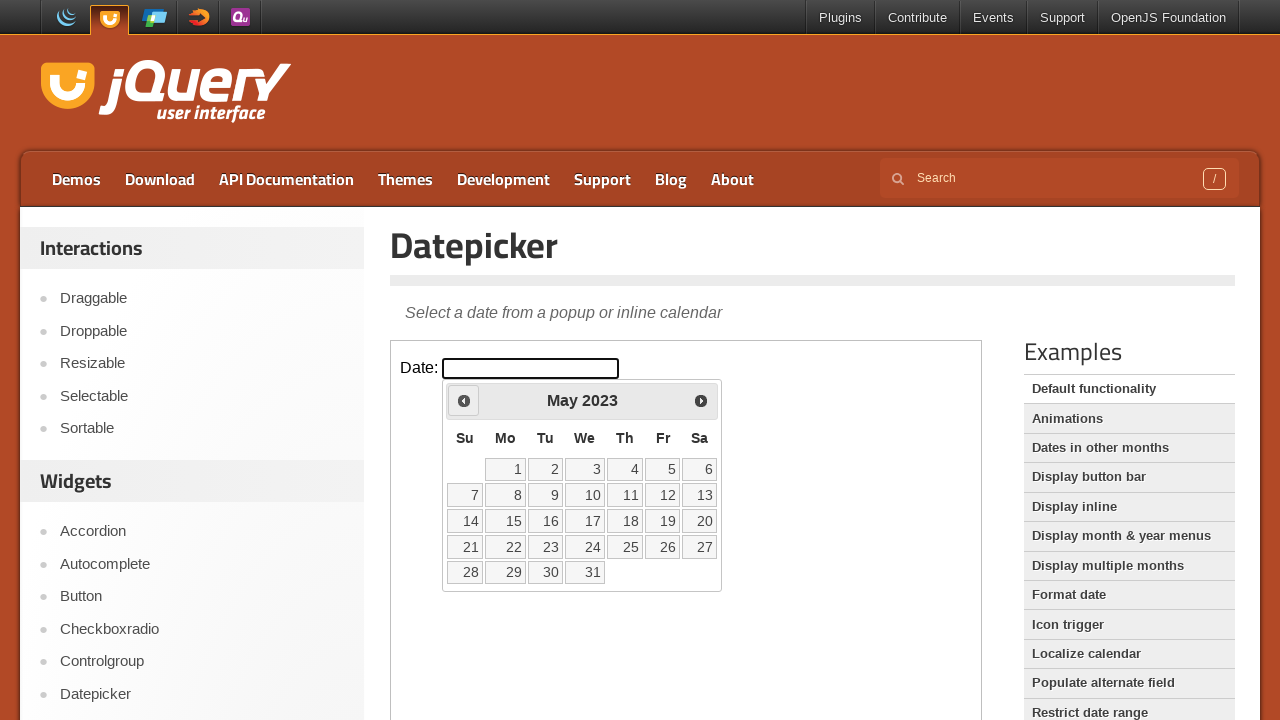

Checked current calendar date: May 2023
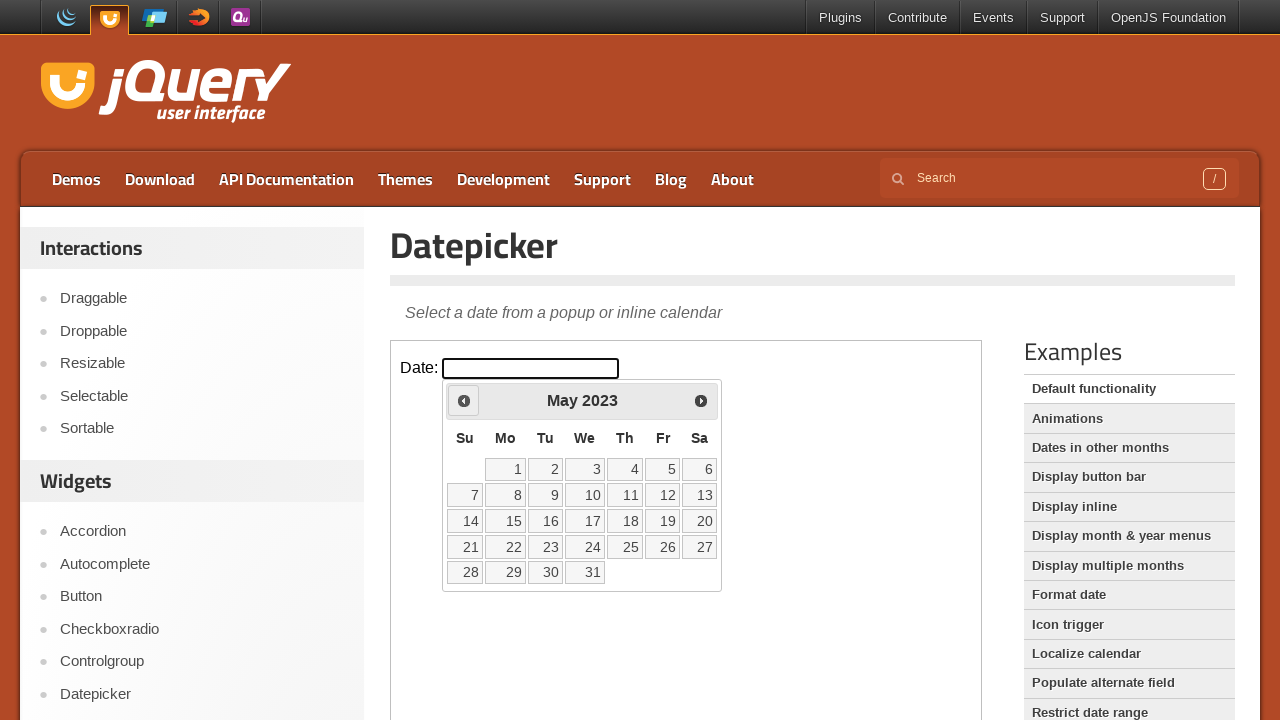

Clicked previous month button to navigate towards May 2022 at (464, 400) on iframe >> nth=0 >> internal:control=enter-frame >> .ui-icon.ui-icon-circle-trian
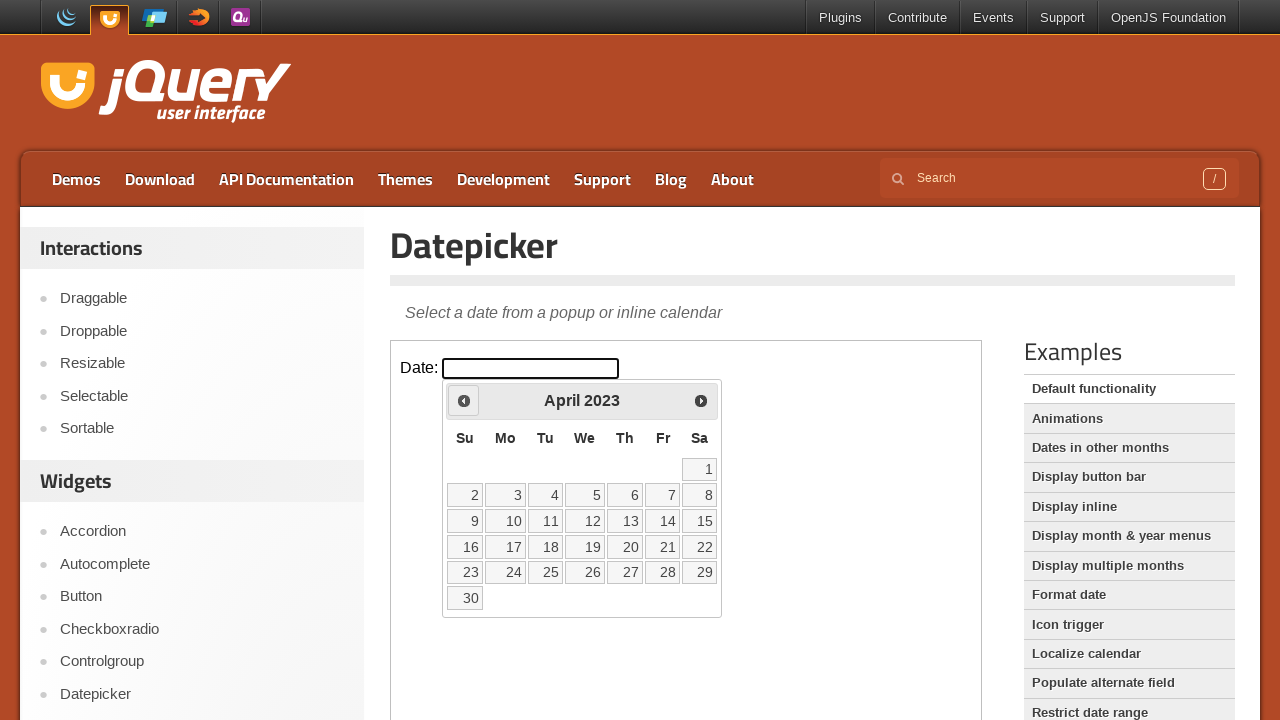

Checked current calendar date: April 2023
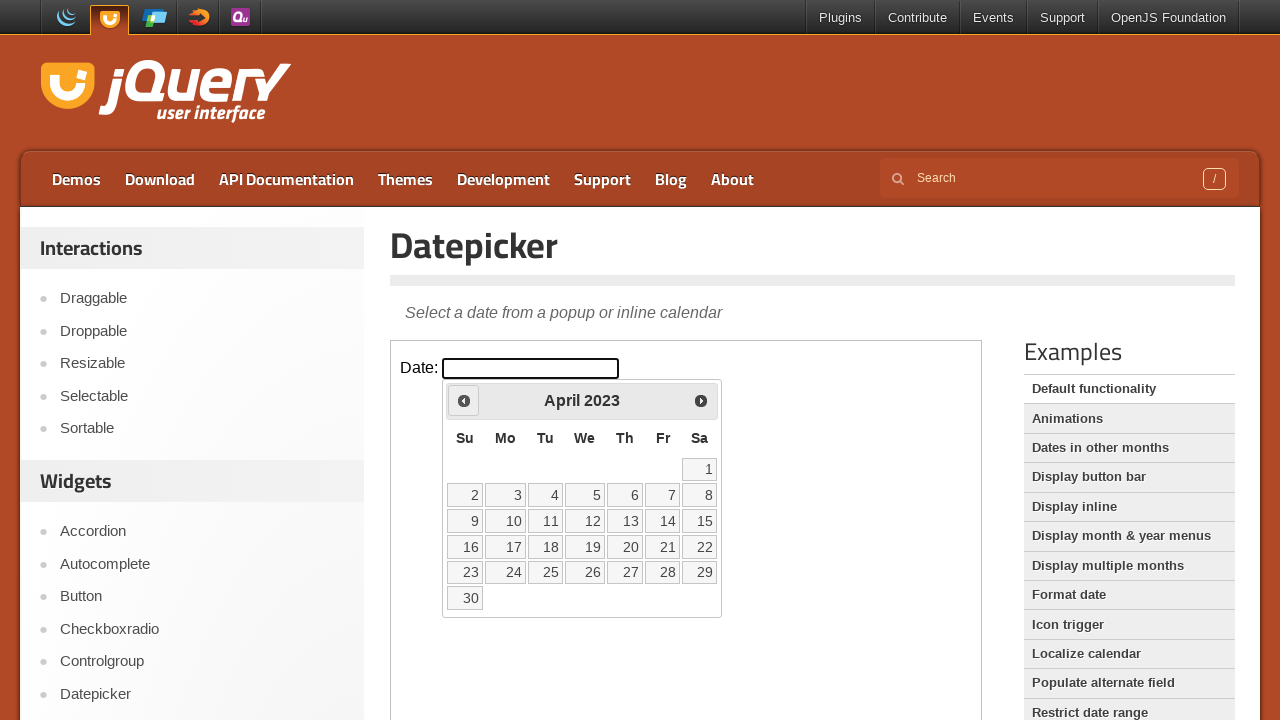

Clicked previous month button to navigate towards May 2022 at (464, 400) on iframe >> nth=0 >> internal:control=enter-frame >> .ui-icon.ui-icon-circle-trian
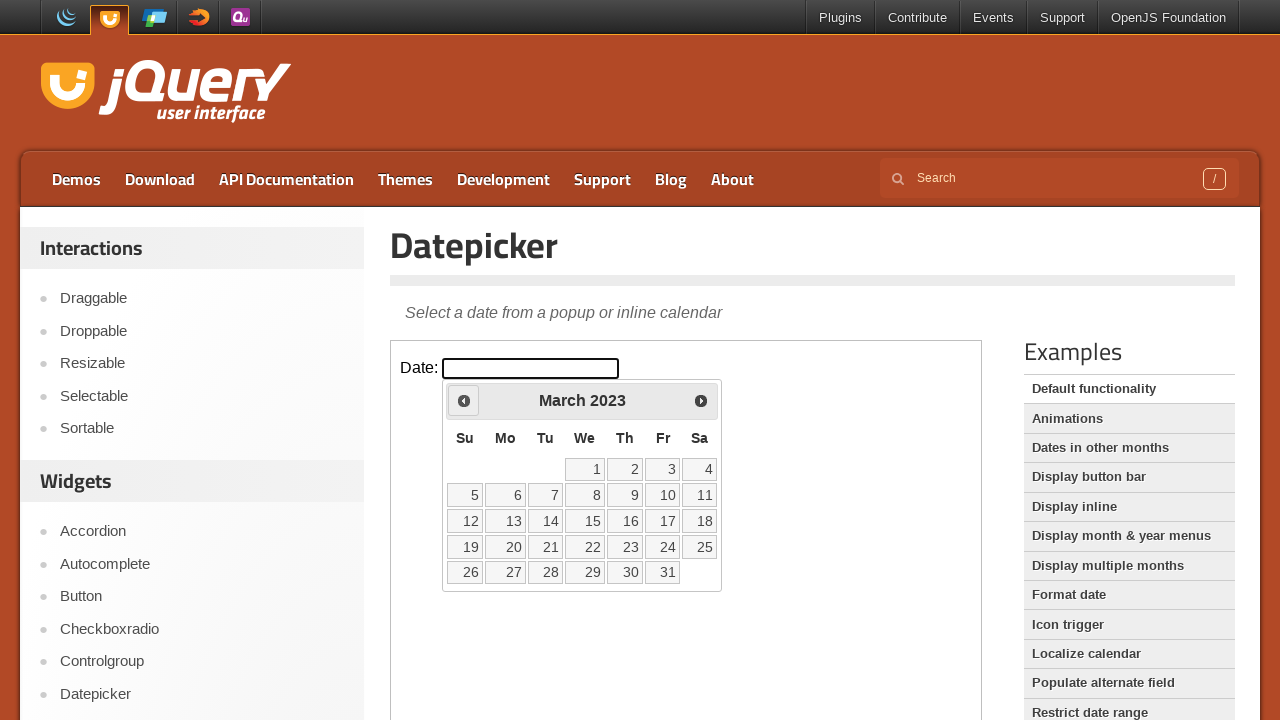

Checked current calendar date: March 2023
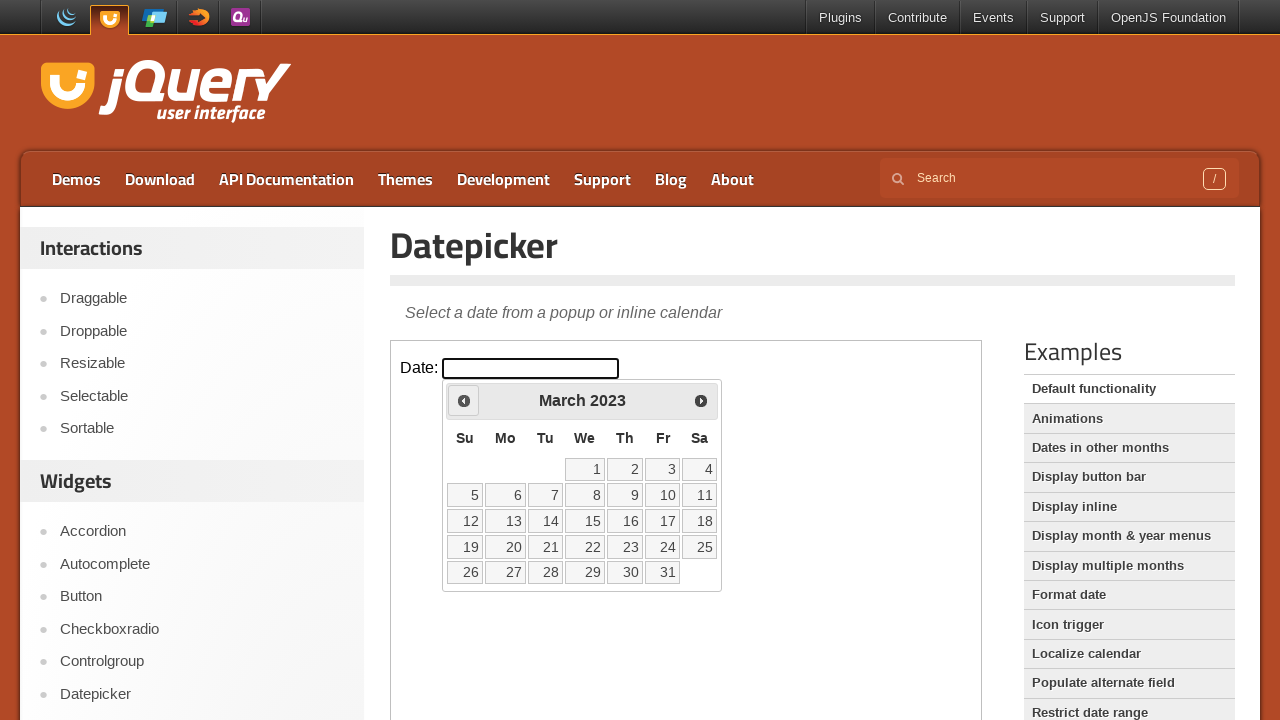

Clicked previous month button to navigate towards May 2022 at (464, 400) on iframe >> nth=0 >> internal:control=enter-frame >> .ui-icon.ui-icon-circle-trian
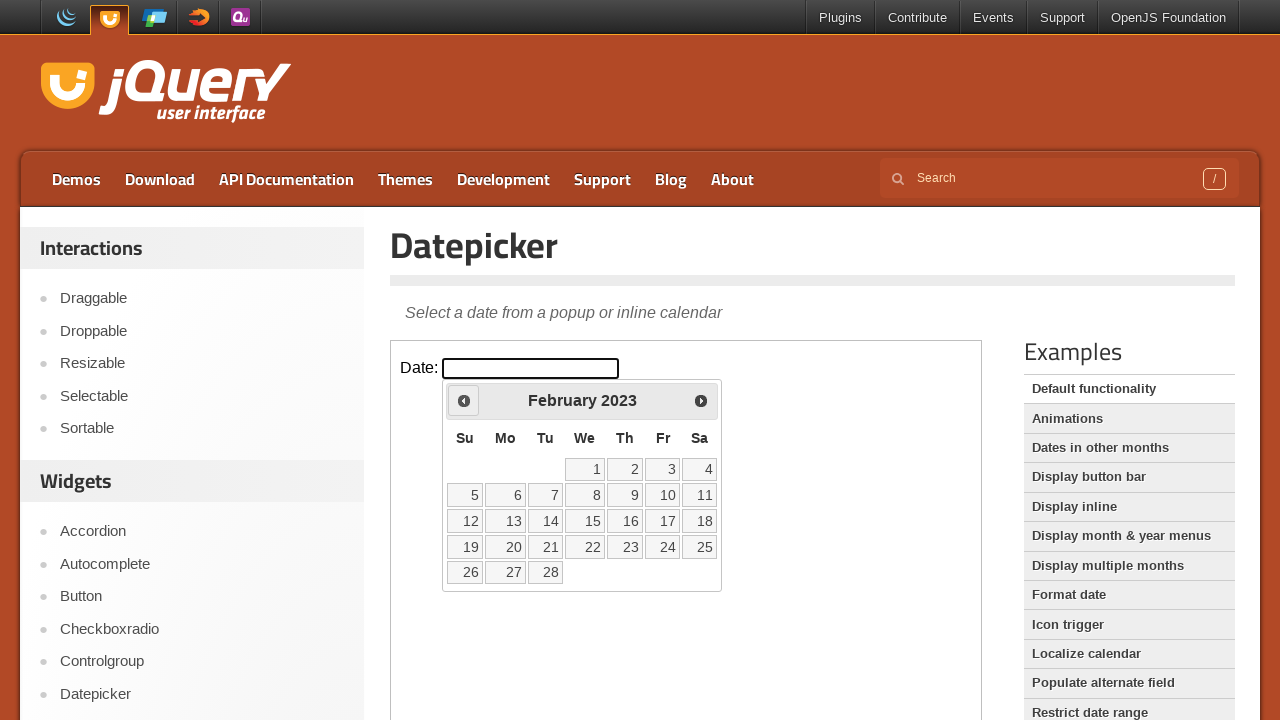

Checked current calendar date: February 2023
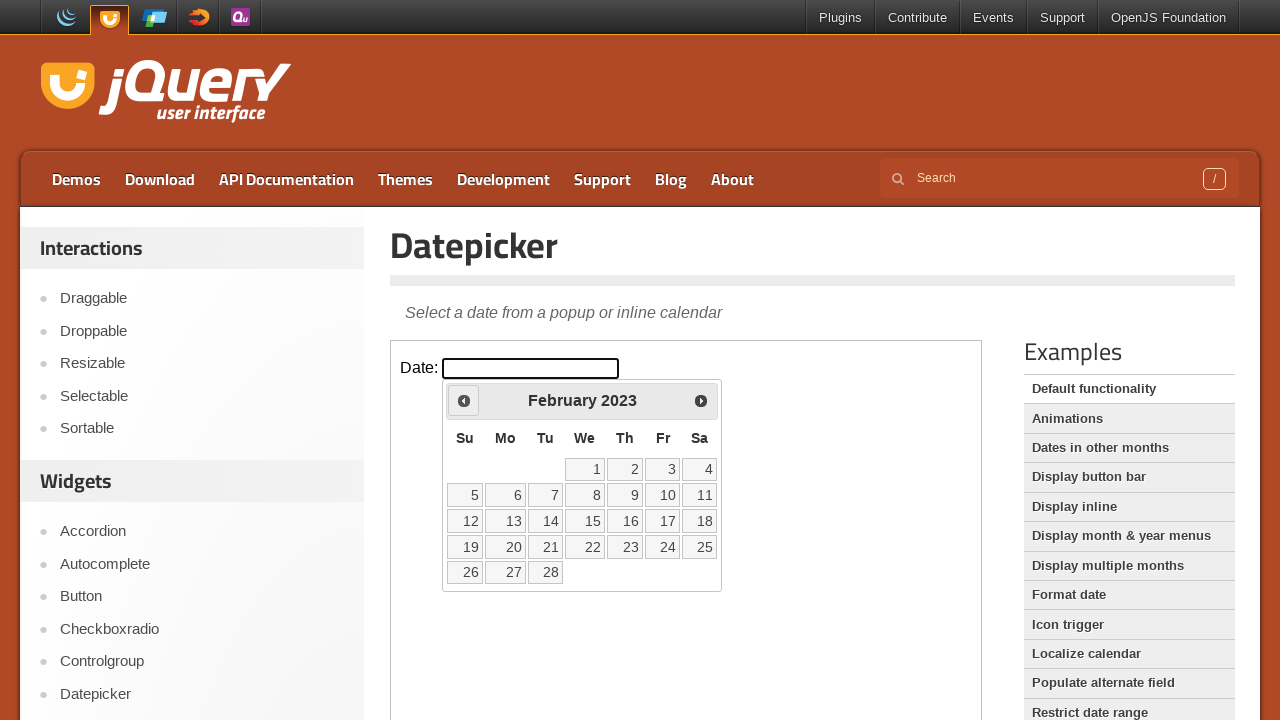

Clicked previous month button to navigate towards May 2022 at (464, 400) on iframe >> nth=0 >> internal:control=enter-frame >> .ui-icon.ui-icon-circle-trian
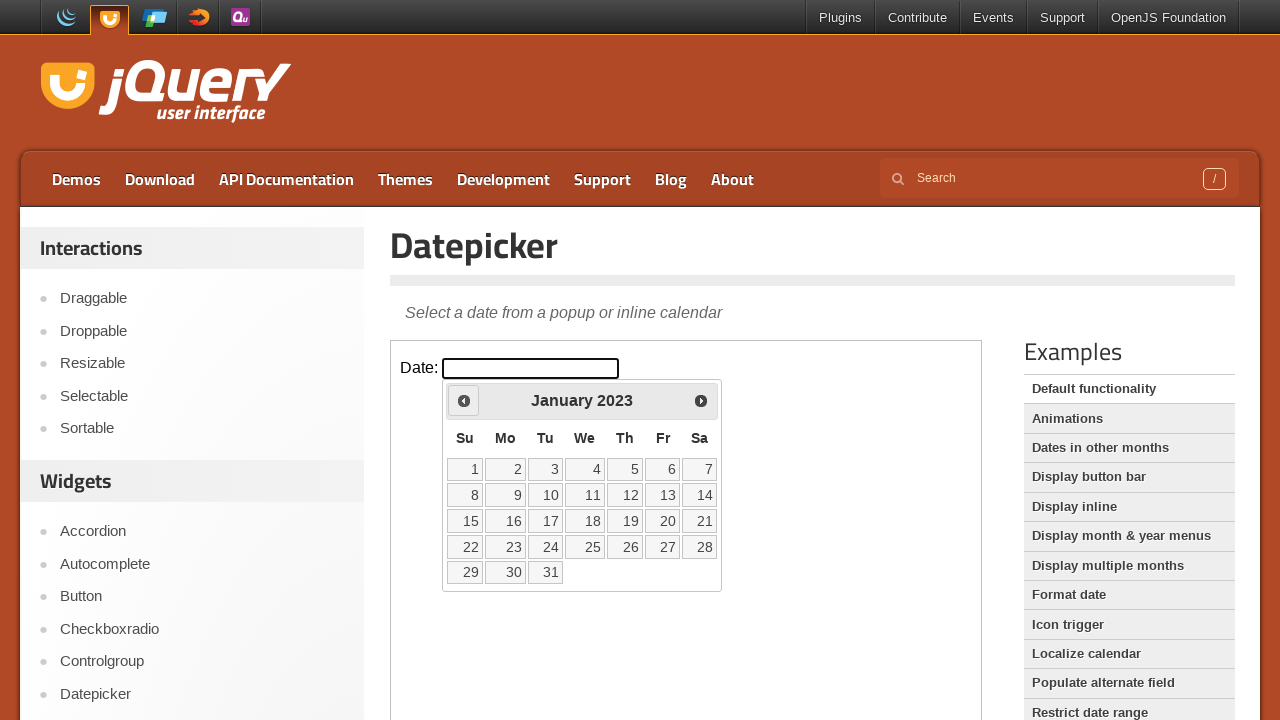

Checked current calendar date: January 2023
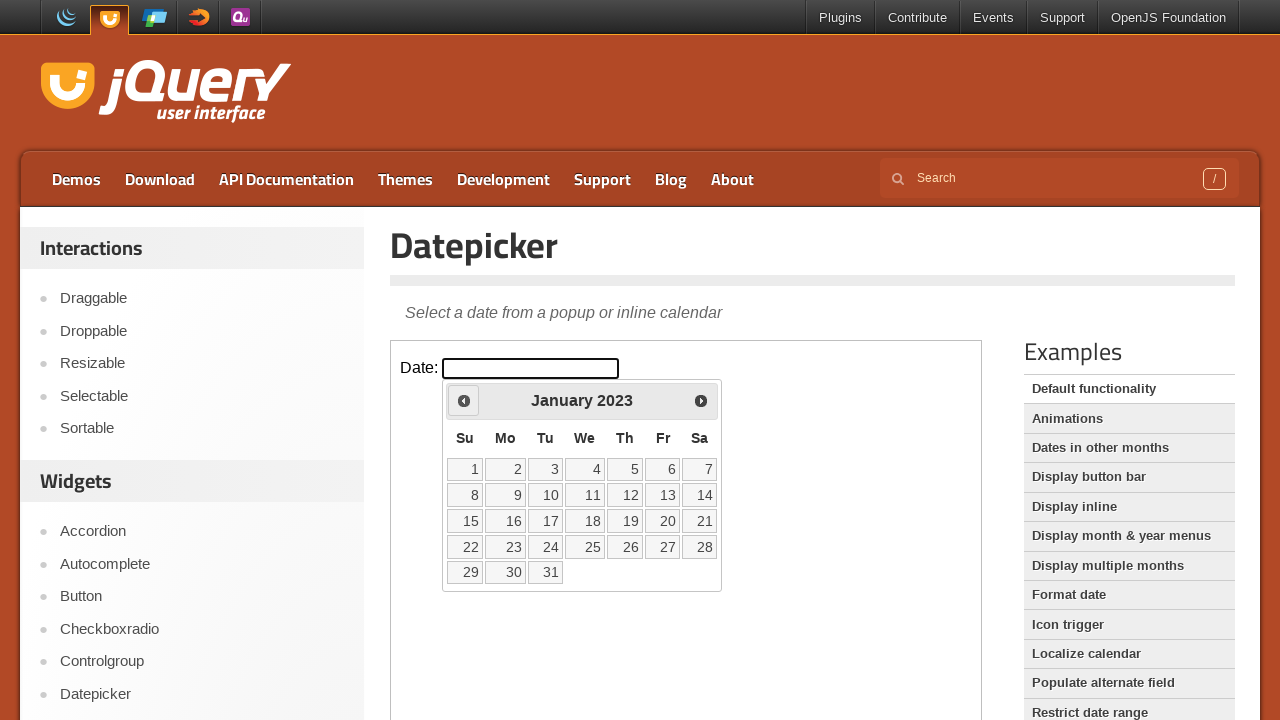

Clicked previous month button to navigate towards May 2022 at (464, 400) on iframe >> nth=0 >> internal:control=enter-frame >> .ui-icon.ui-icon-circle-trian
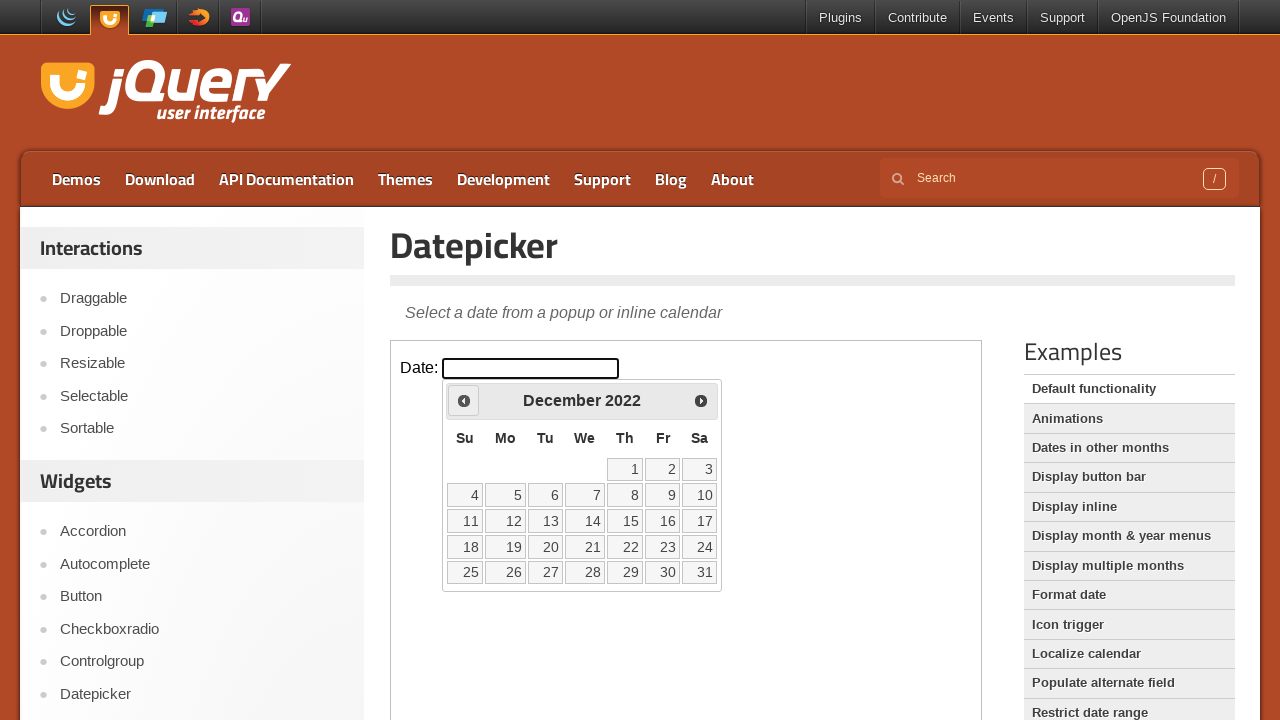

Checked current calendar date: December 2022
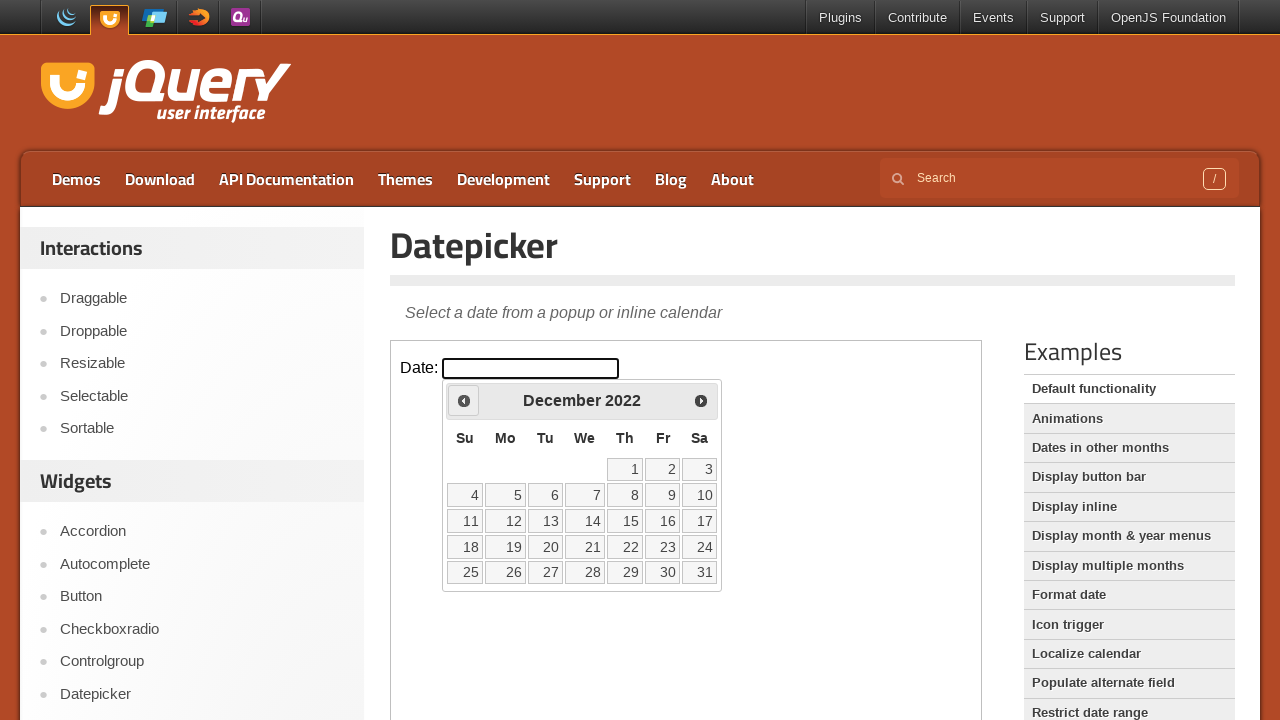

Clicked previous month button to navigate towards May 2022 at (464, 400) on iframe >> nth=0 >> internal:control=enter-frame >> .ui-icon.ui-icon-circle-trian
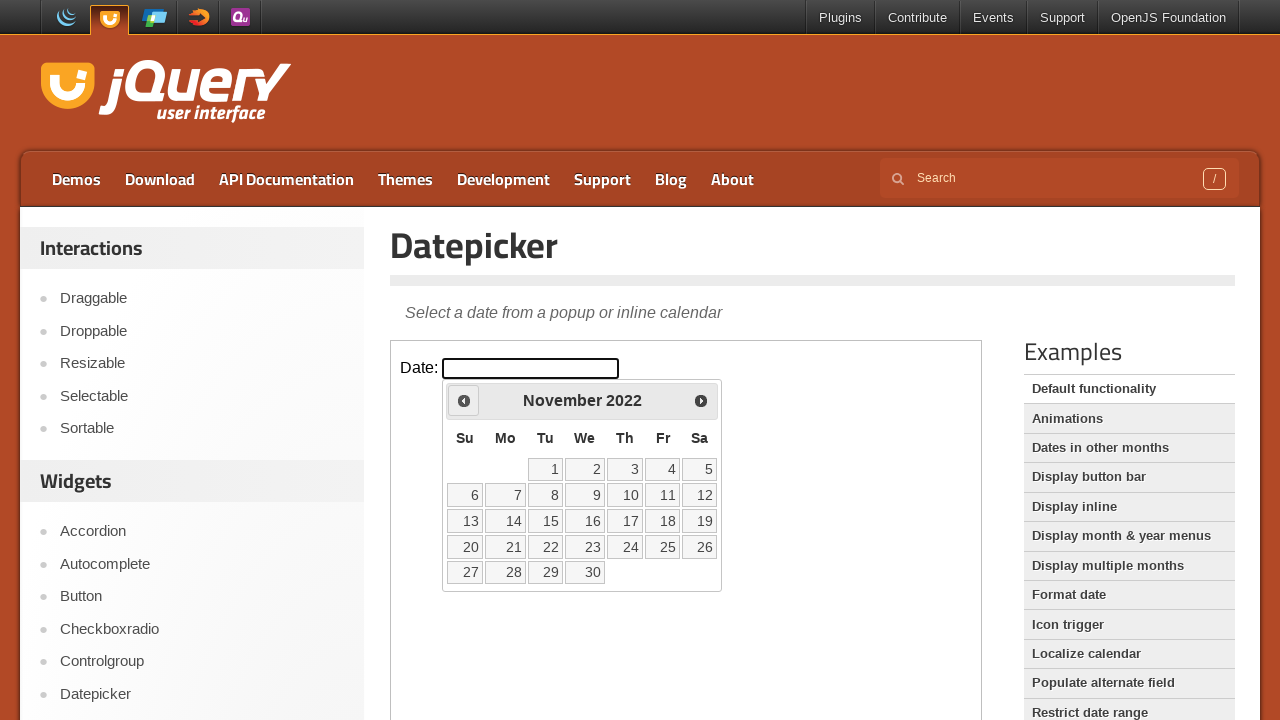

Checked current calendar date: November 2022
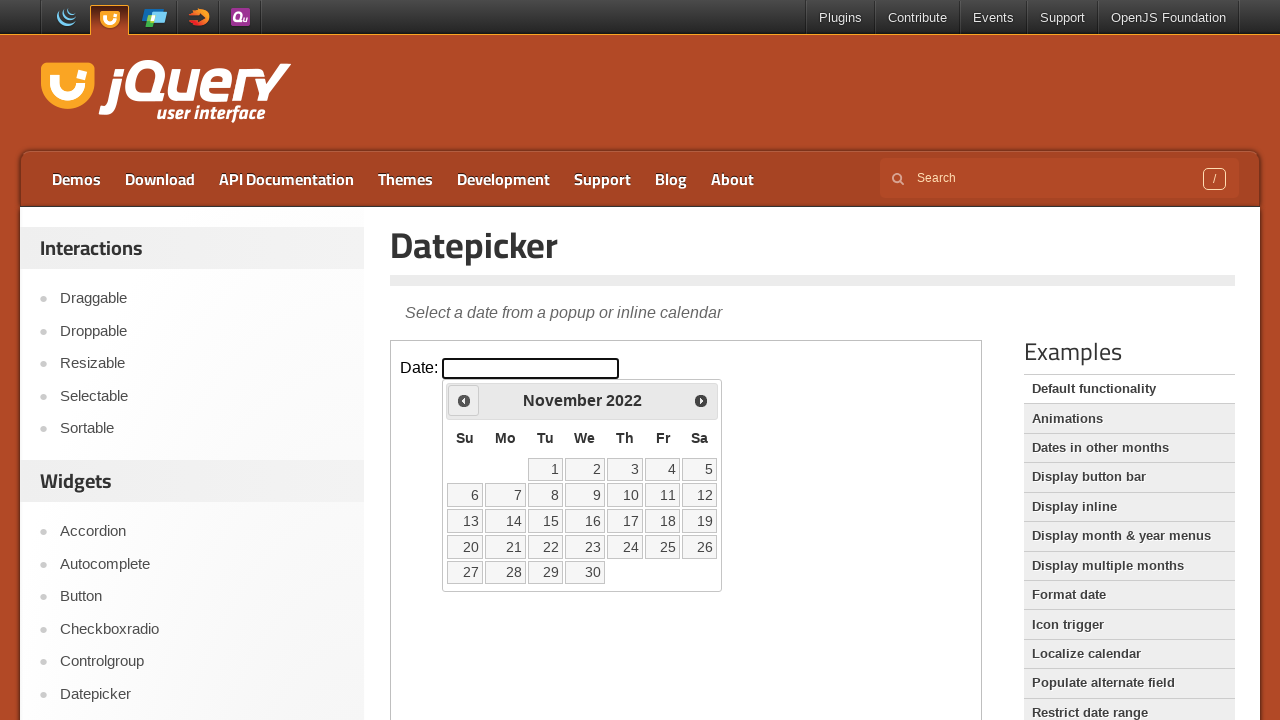

Clicked previous month button to navigate towards May 2022 at (464, 400) on iframe >> nth=0 >> internal:control=enter-frame >> .ui-icon.ui-icon-circle-trian
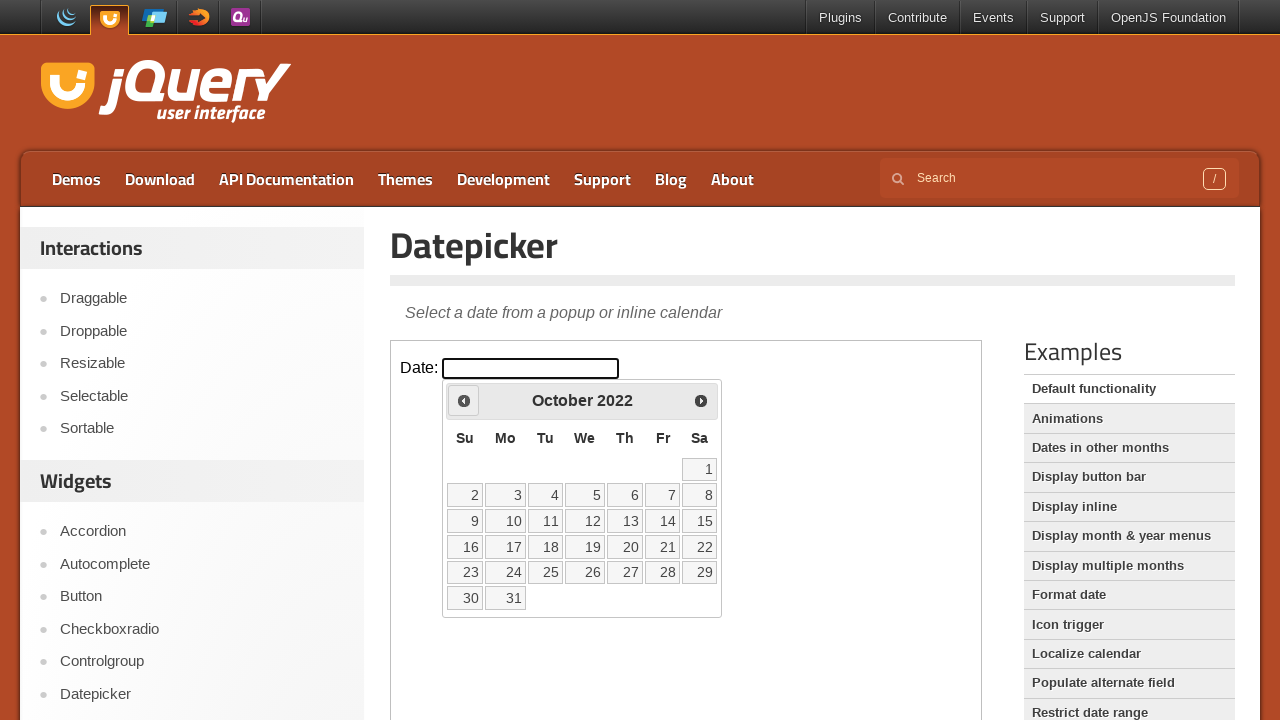

Checked current calendar date: October 2022
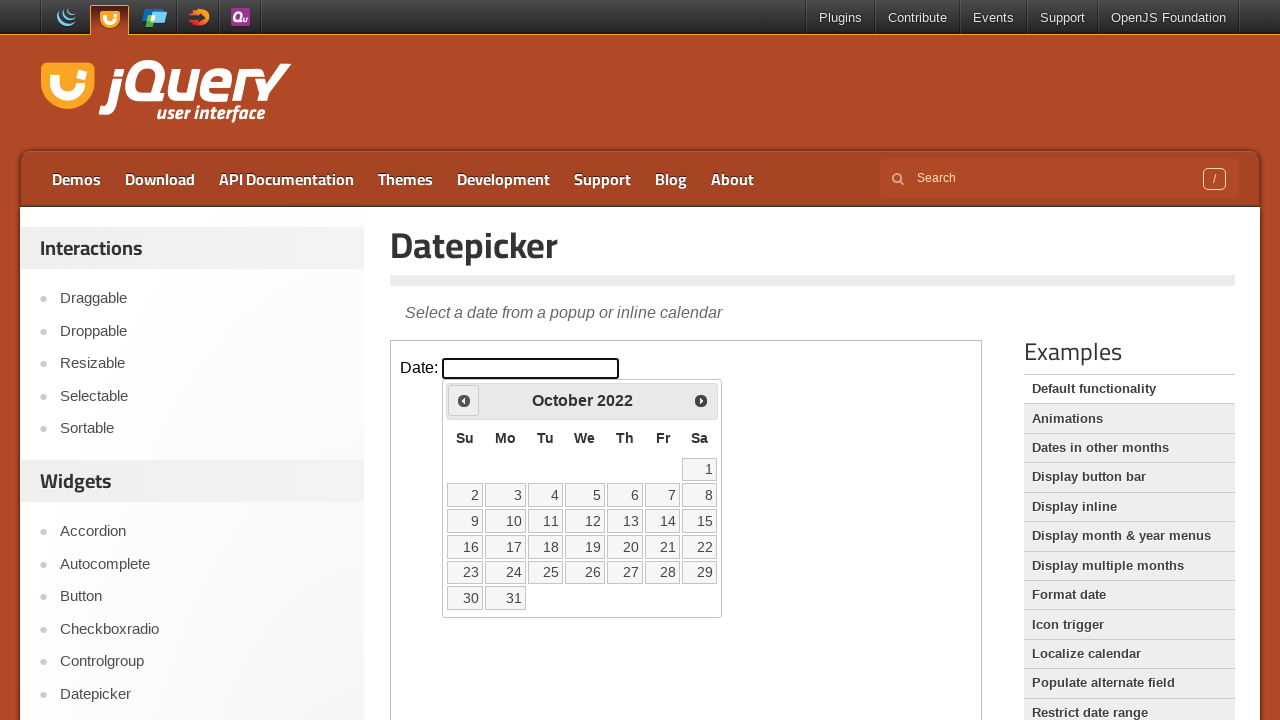

Clicked previous month button to navigate towards May 2022 at (464, 400) on iframe >> nth=0 >> internal:control=enter-frame >> .ui-icon.ui-icon-circle-trian
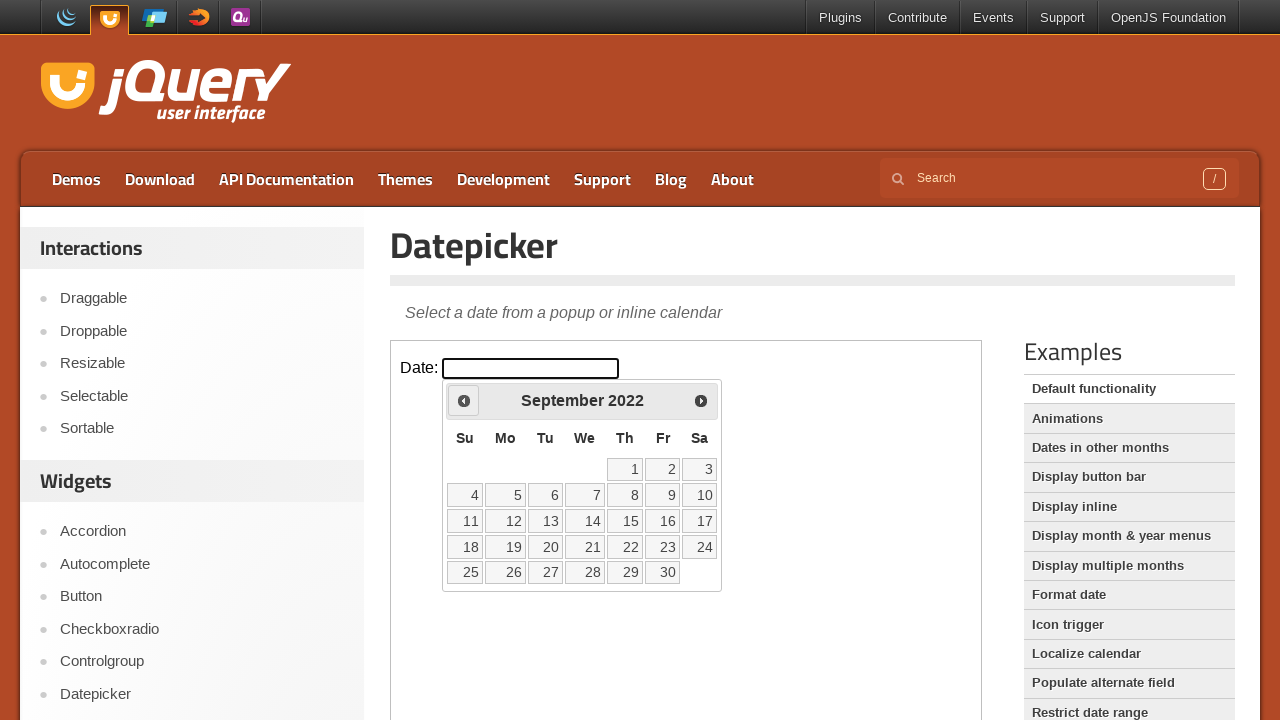

Checked current calendar date: September 2022
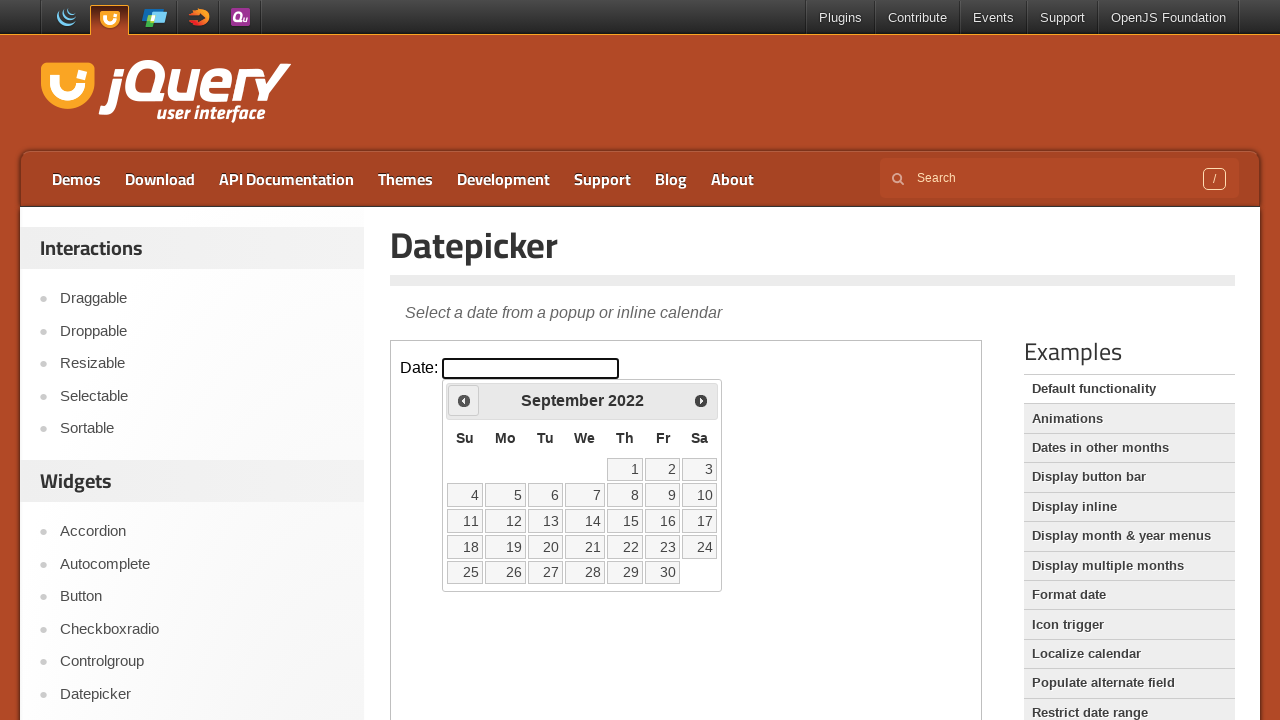

Clicked previous month button to navigate towards May 2022 at (464, 400) on iframe >> nth=0 >> internal:control=enter-frame >> .ui-icon.ui-icon-circle-trian
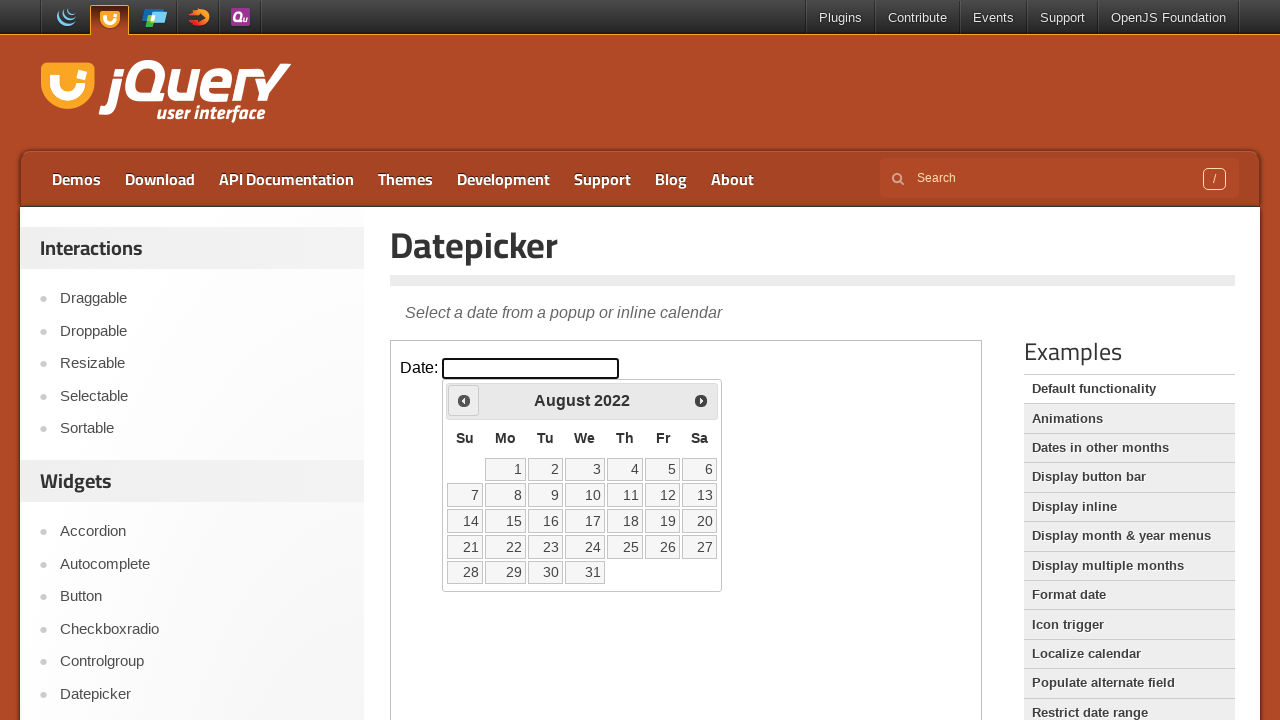

Checked current calendar date: August 2022
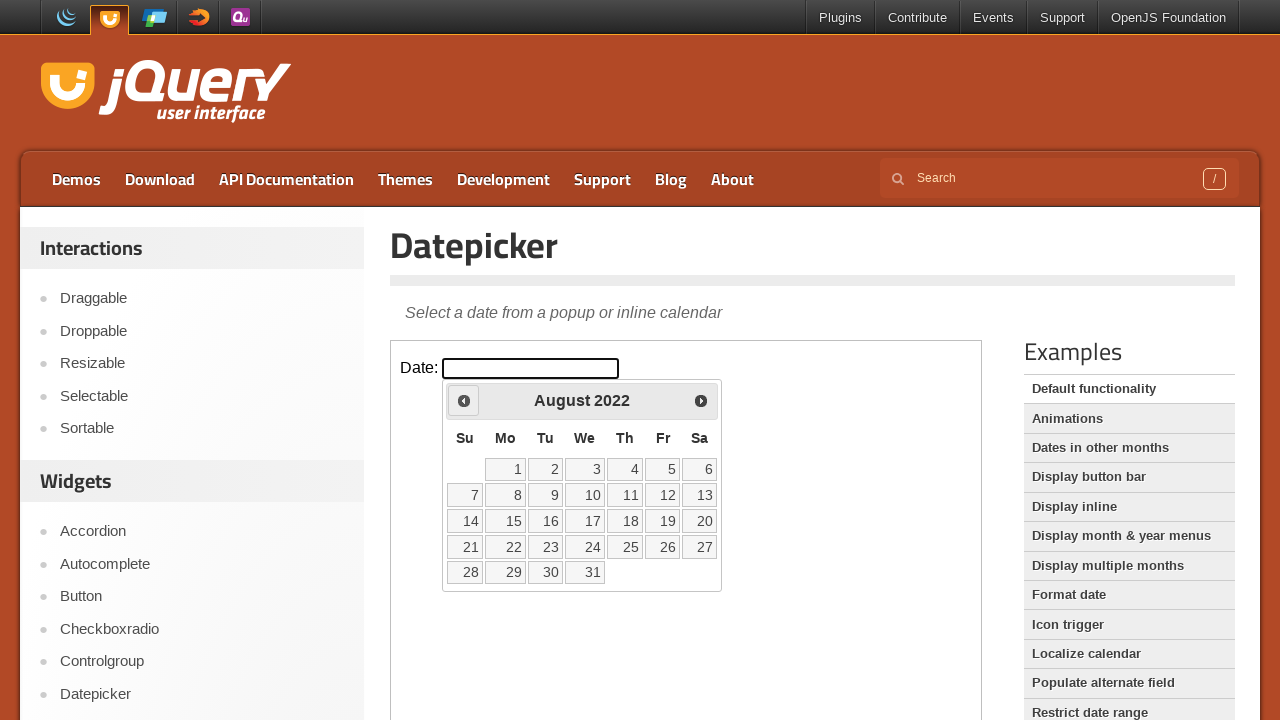

Clicked previous month button to navigate towards May 2022 at (464, 400) on iframe >> nth=0 >> internal:control=enter-frame >> .ui-icon.ui-icon-circle-trian
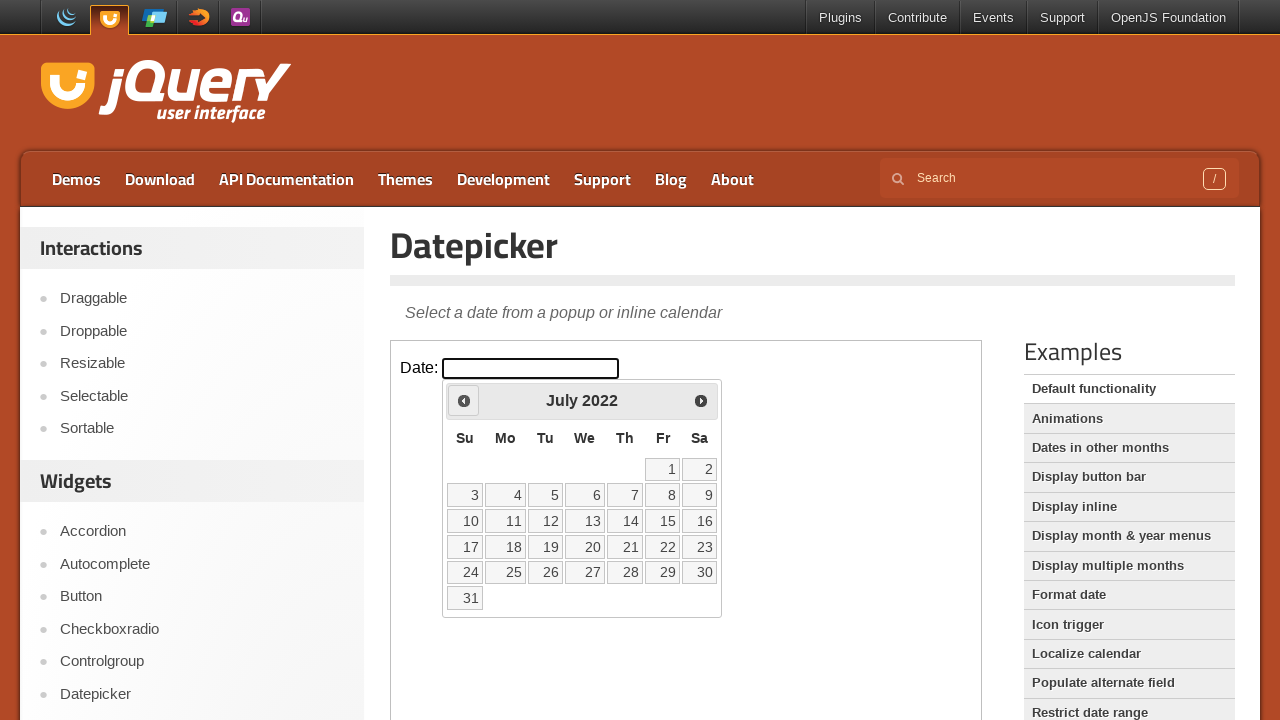

Checked current calendar date: July 2022
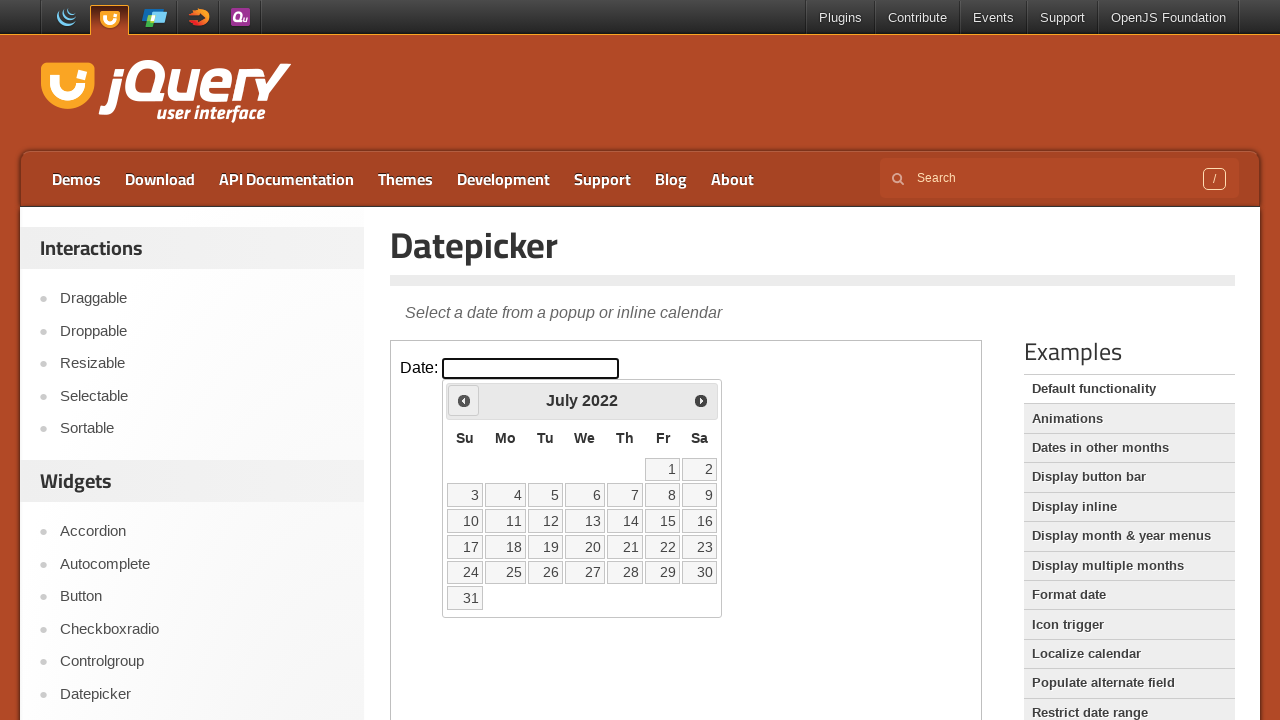

Clicked previous month button to navigate towards May 2022 at (464, 400) on iframe >> nth=0 >> internal:control=enter-frame >> .ui-icon.ui-icon-circle-trian
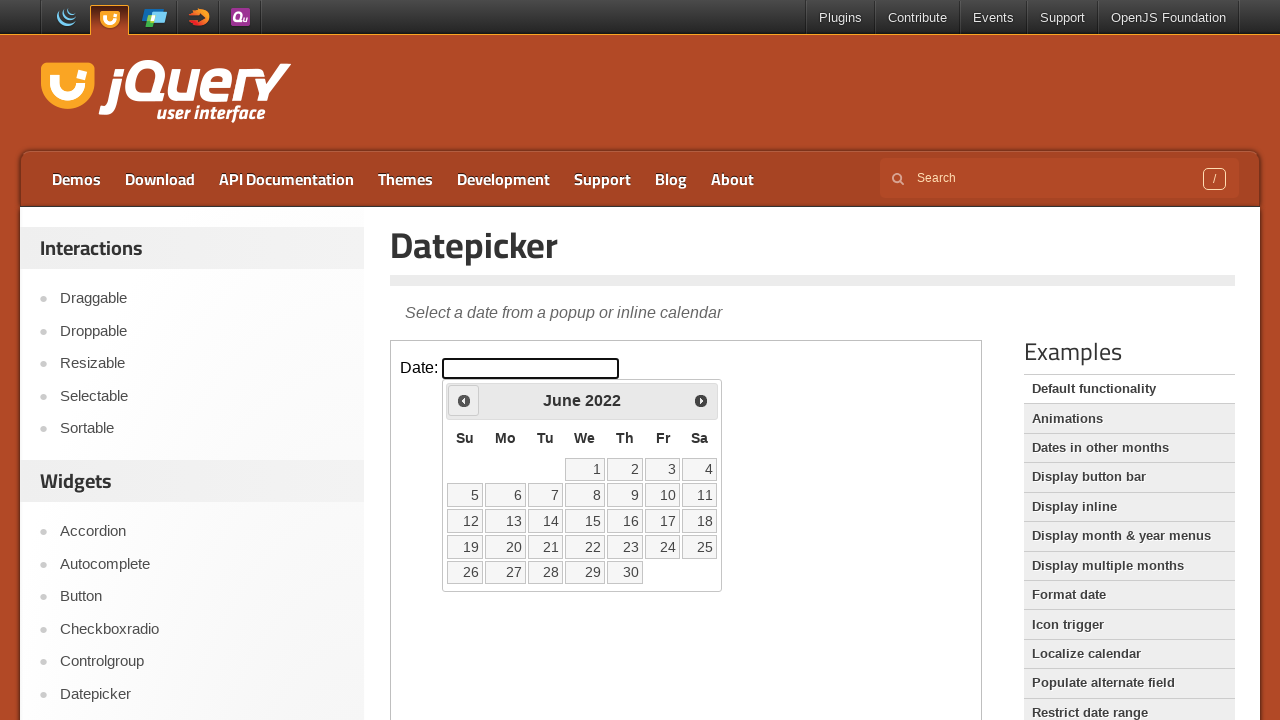

Checked current calendar date: June 2022
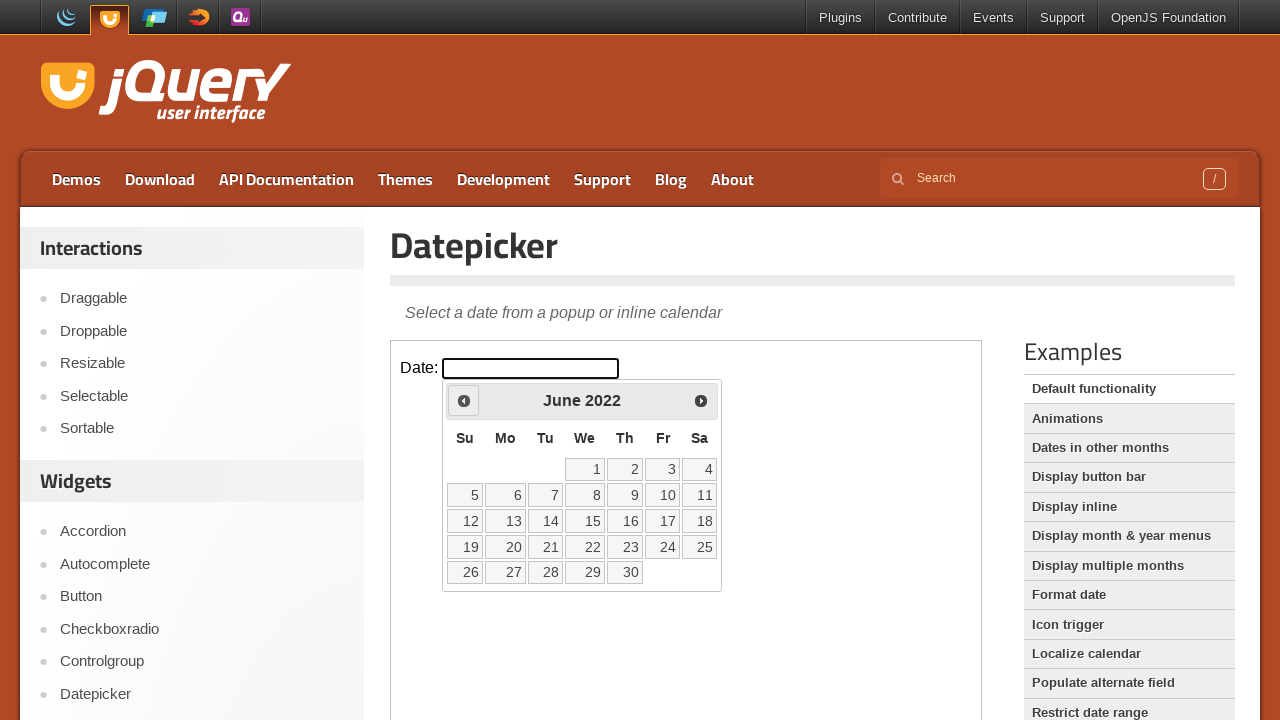

Clicked previous month button to navigate towards May 2022 at (464, 400) on iframe >> nth=0 >> internal:control=enter-frame >> .ui-icon.ui-icon-circle-trian
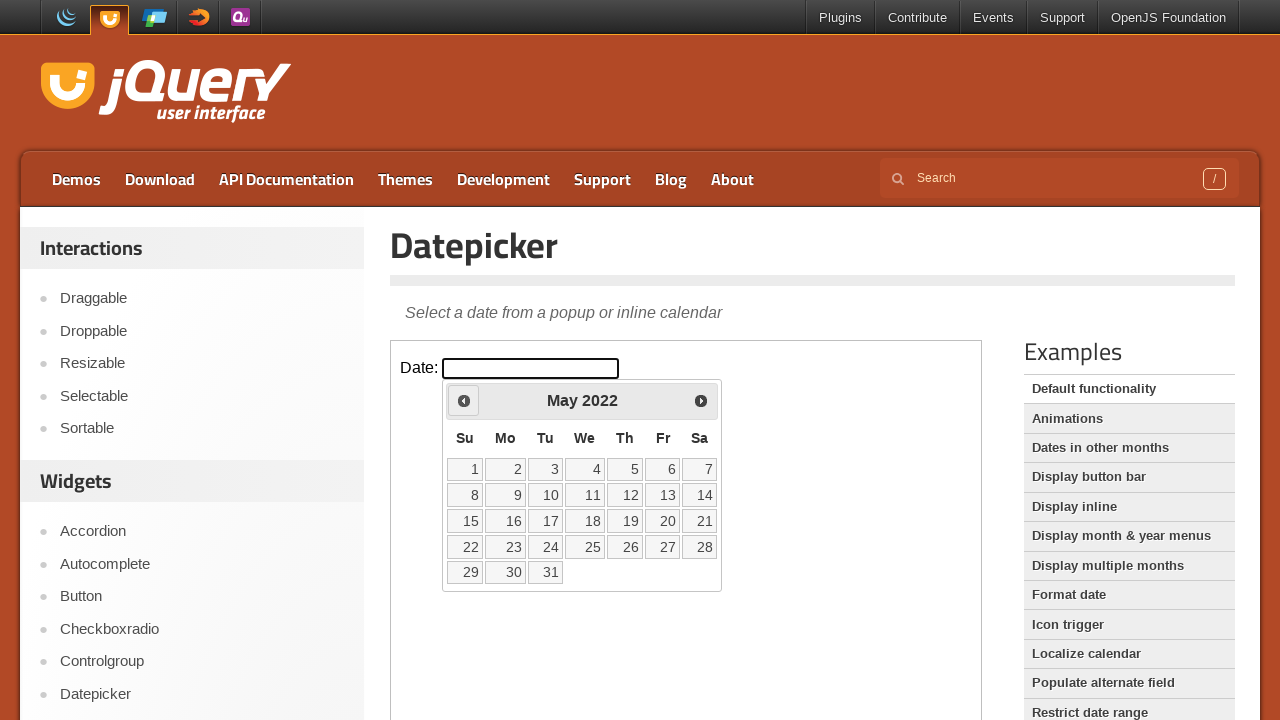

Checked current calendar date: May 2022
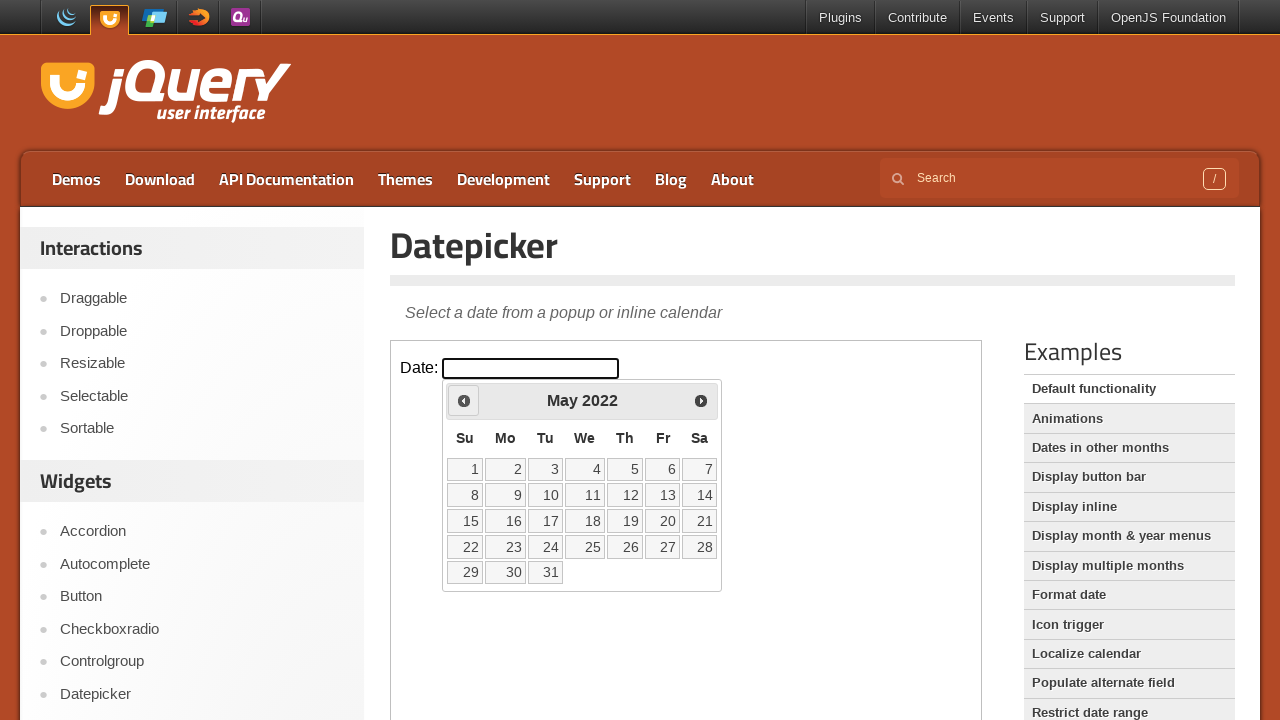

Clicked on date 12 in the calendar at (625, 495) on iframe >> nth=0 >> internal:control=enter-frame >> .ui-datepicker-calendar tbody
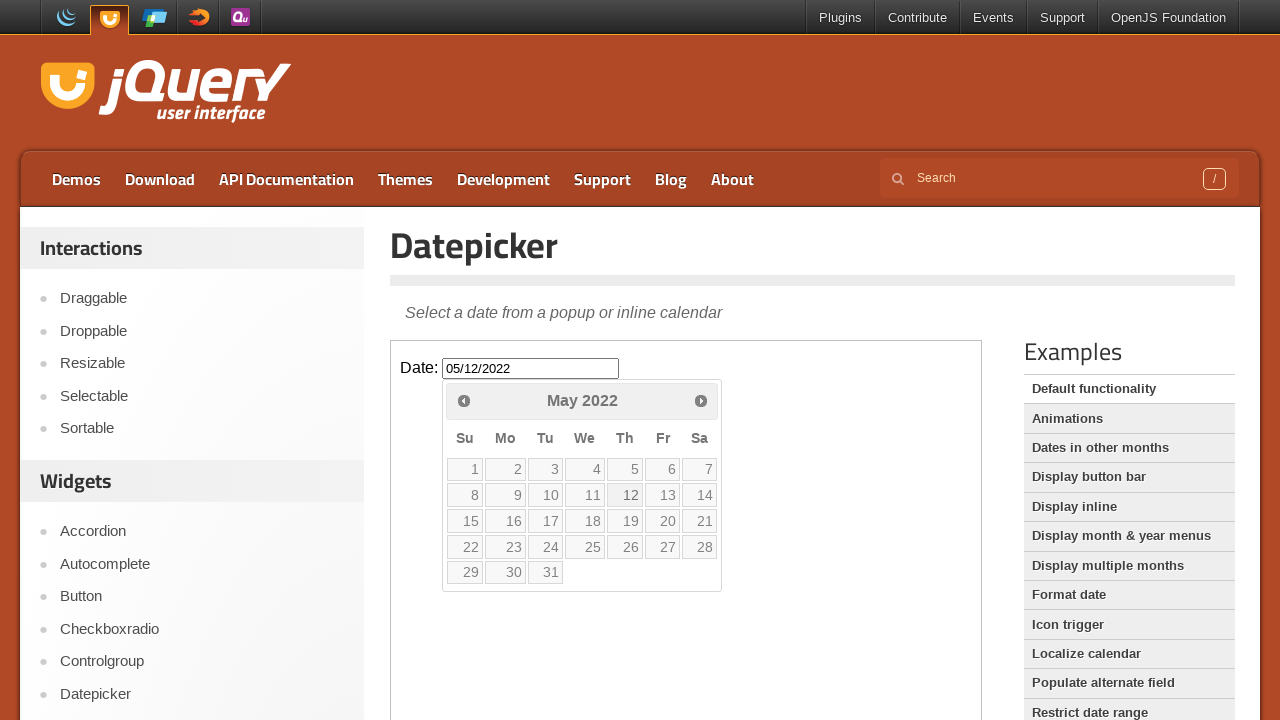

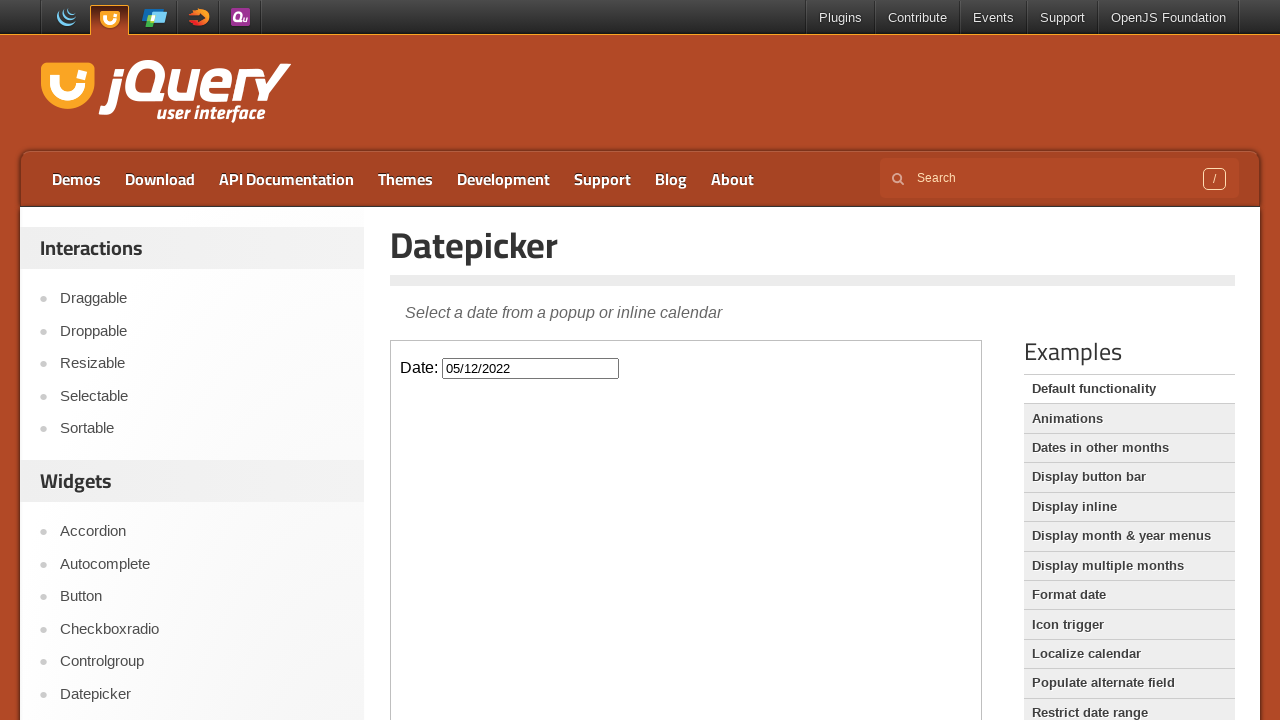